Tests dropdown functionality on a registration form by interacting with the Skills dropdown, selecting an option, and iterating through all available options

Starting URL: http://demo.automationtesting.in/Register.html

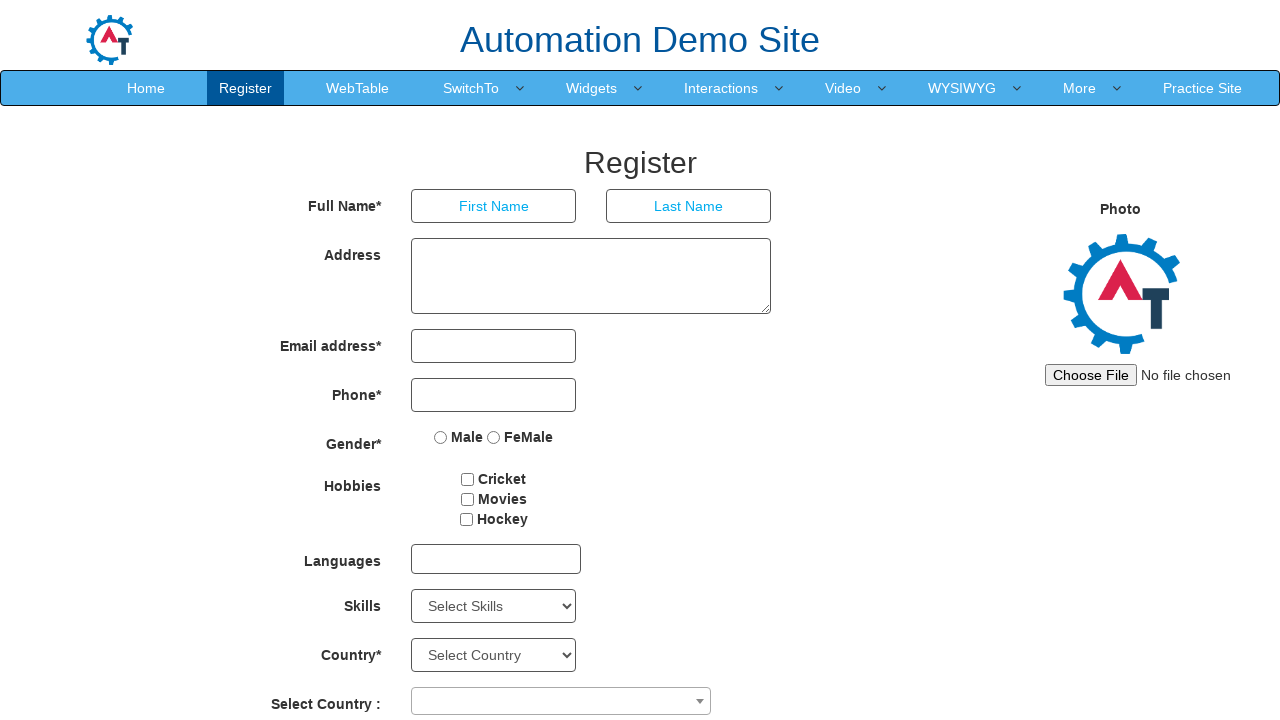

Located the Skills dropdown element
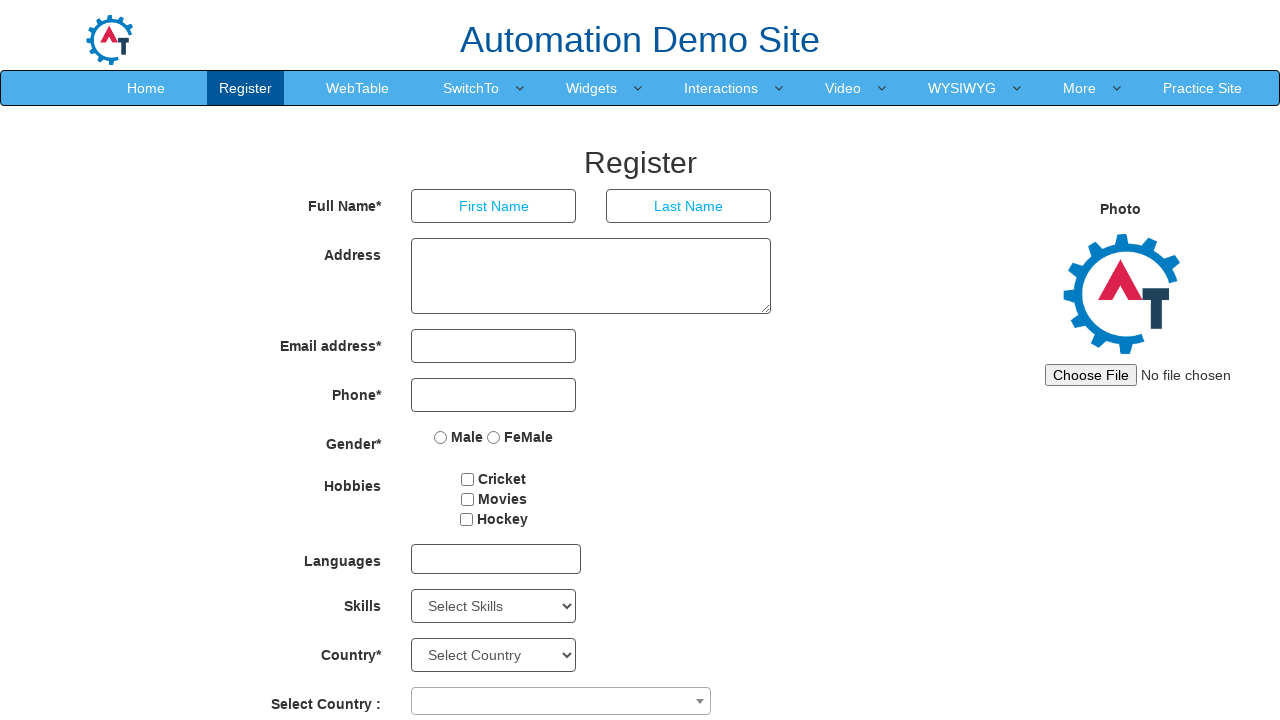

Retrieved all options from the Skills dropdown
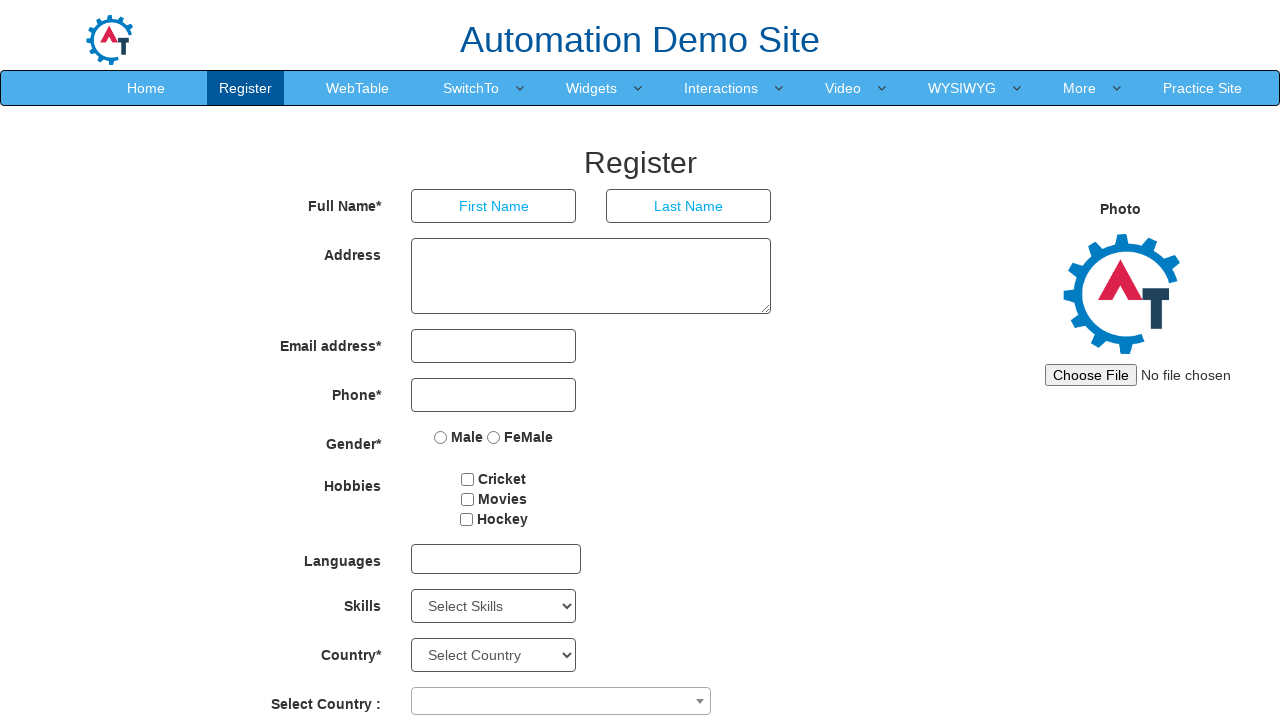

Counted 78 options in the dropdown
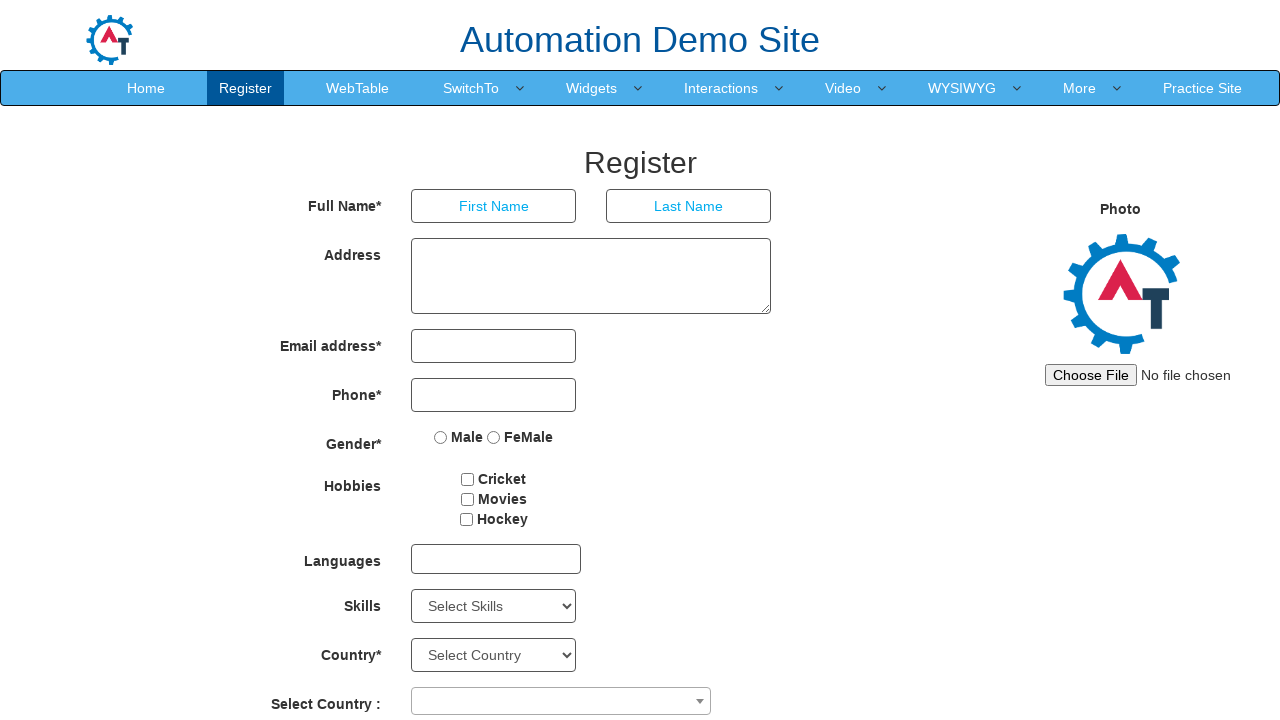

Retrieved all dropdown text content
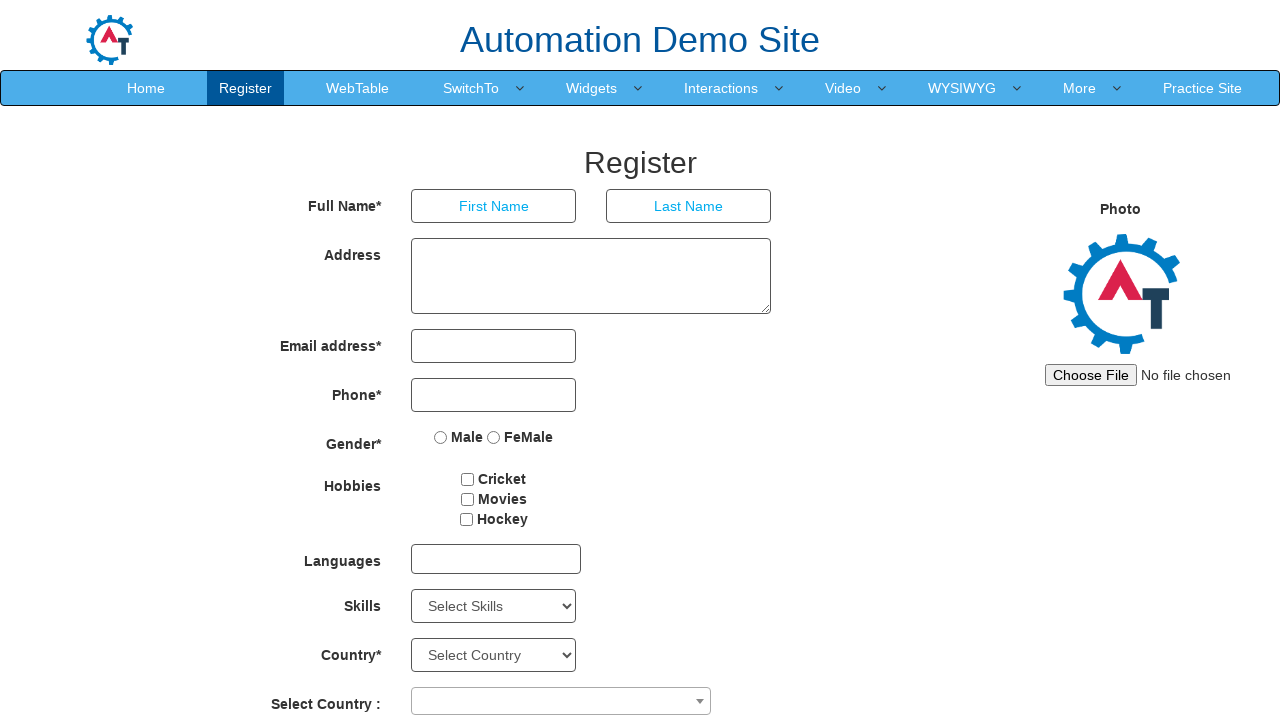

Selected the 10th option from the Skills dropdown on #Skills
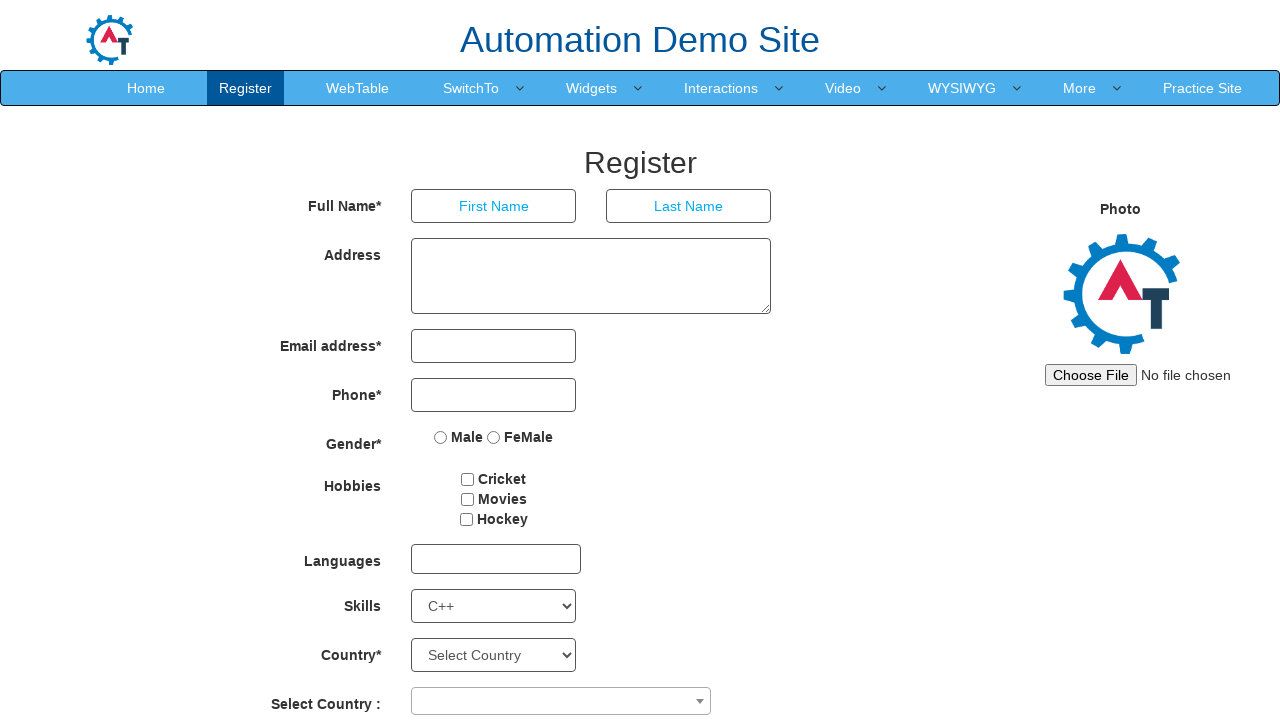

Retrieved text of 10th option: 'C++'
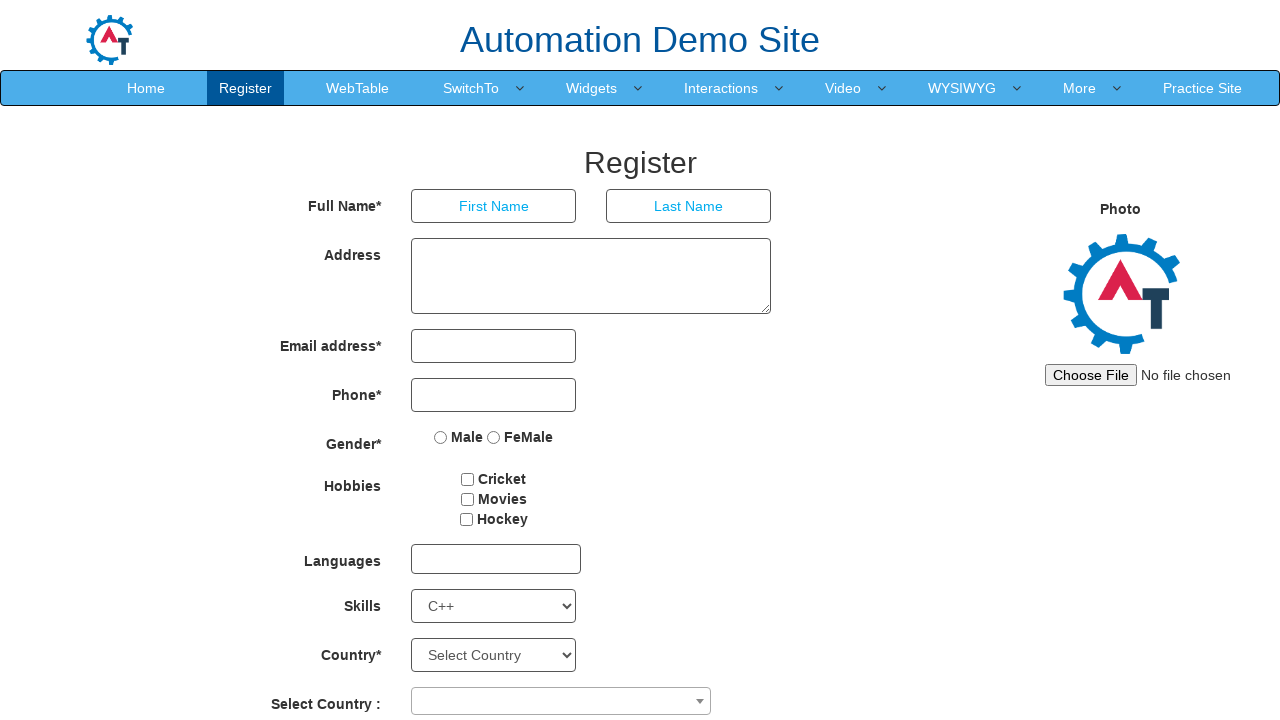

Started iterating through all dropdown options
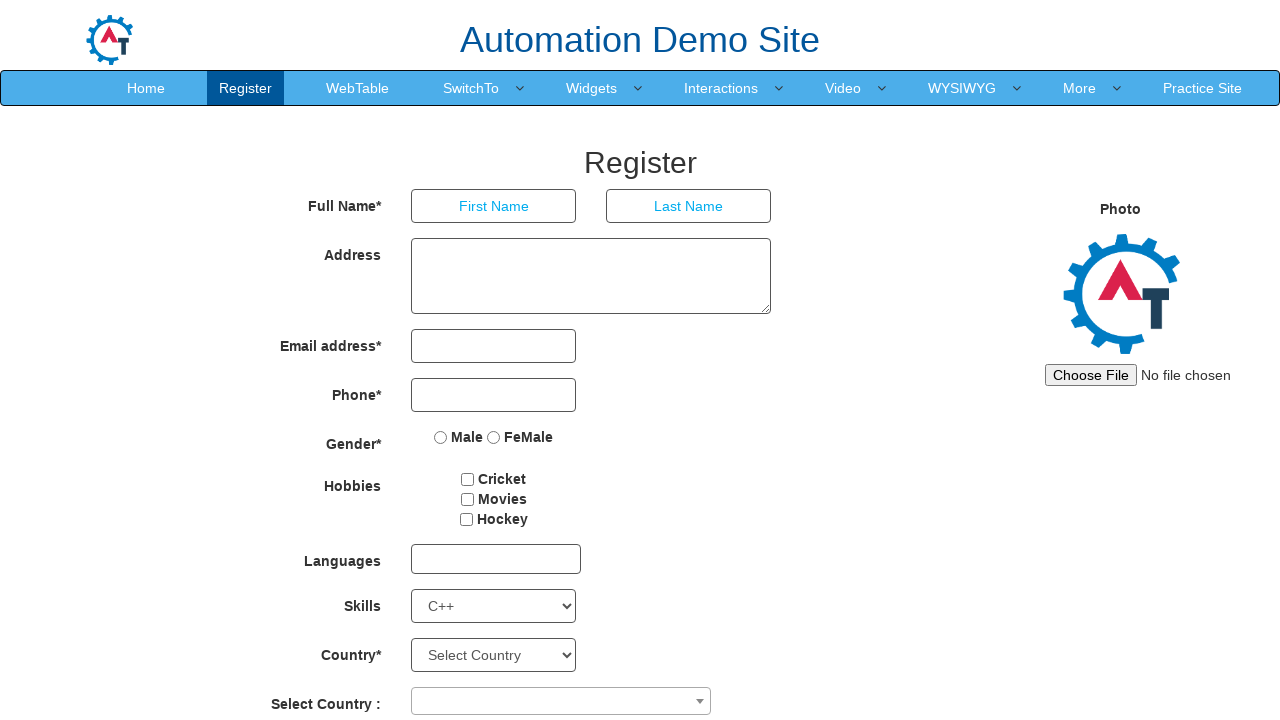

Retrieved option text: 'Select Skills'
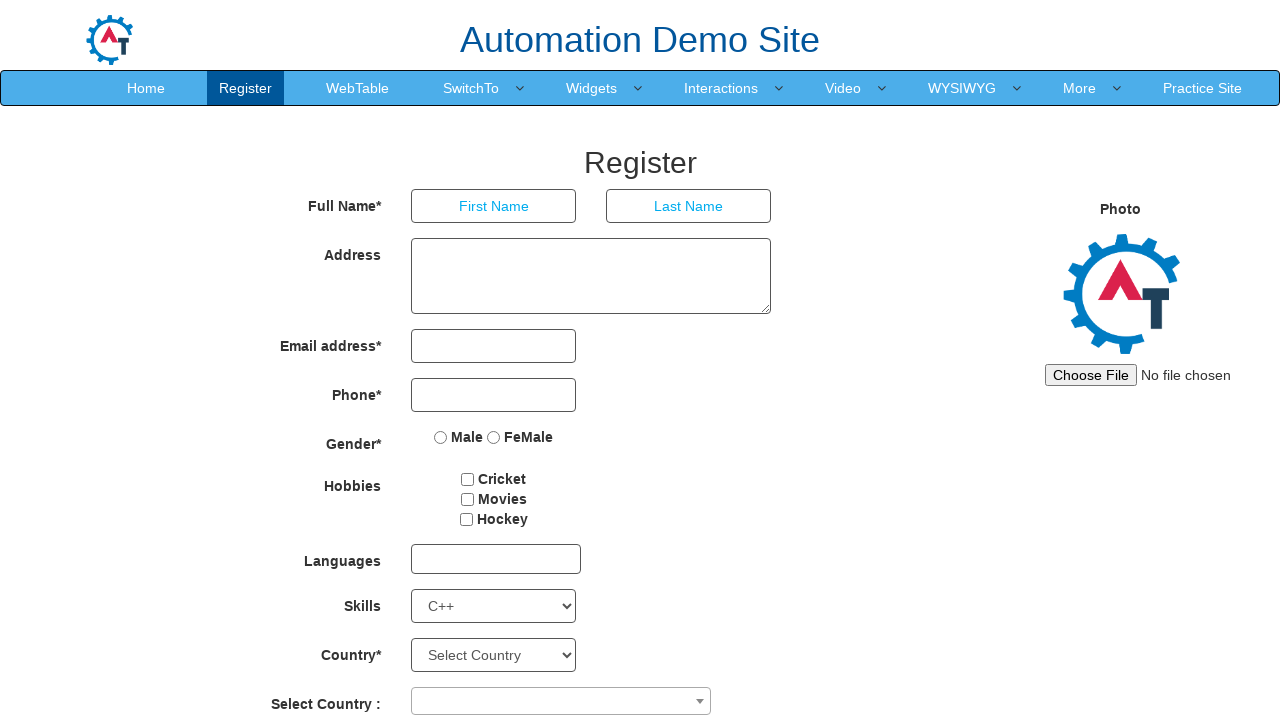

Retrieved option text: 'Adobe InDesign'
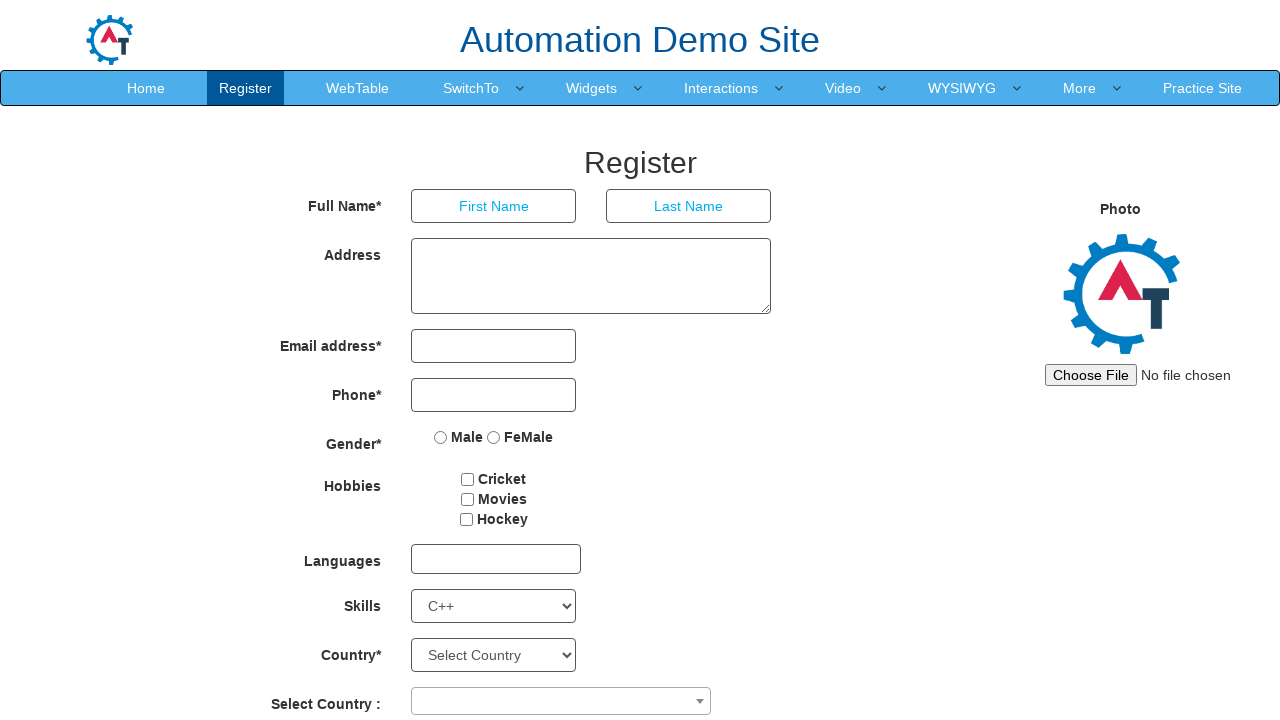

Retrieved option text: 'Adobe Photoshop'
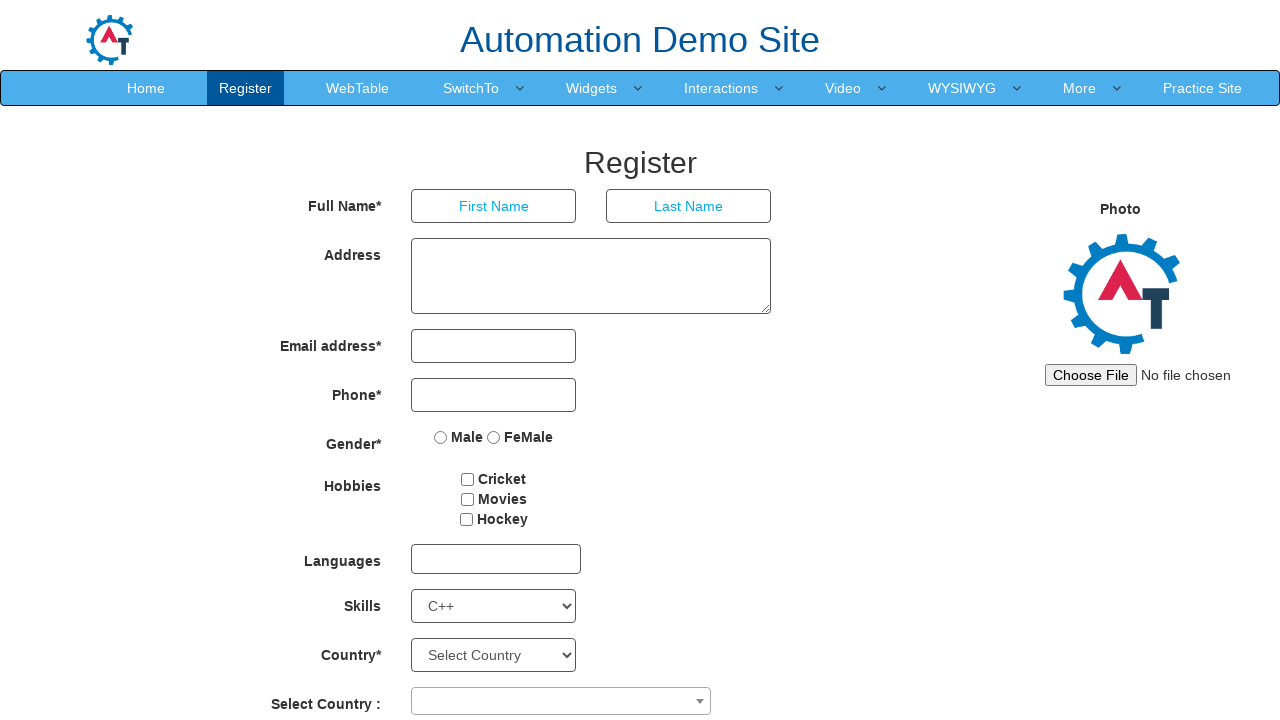

Retrieved option text: 'Analytics'
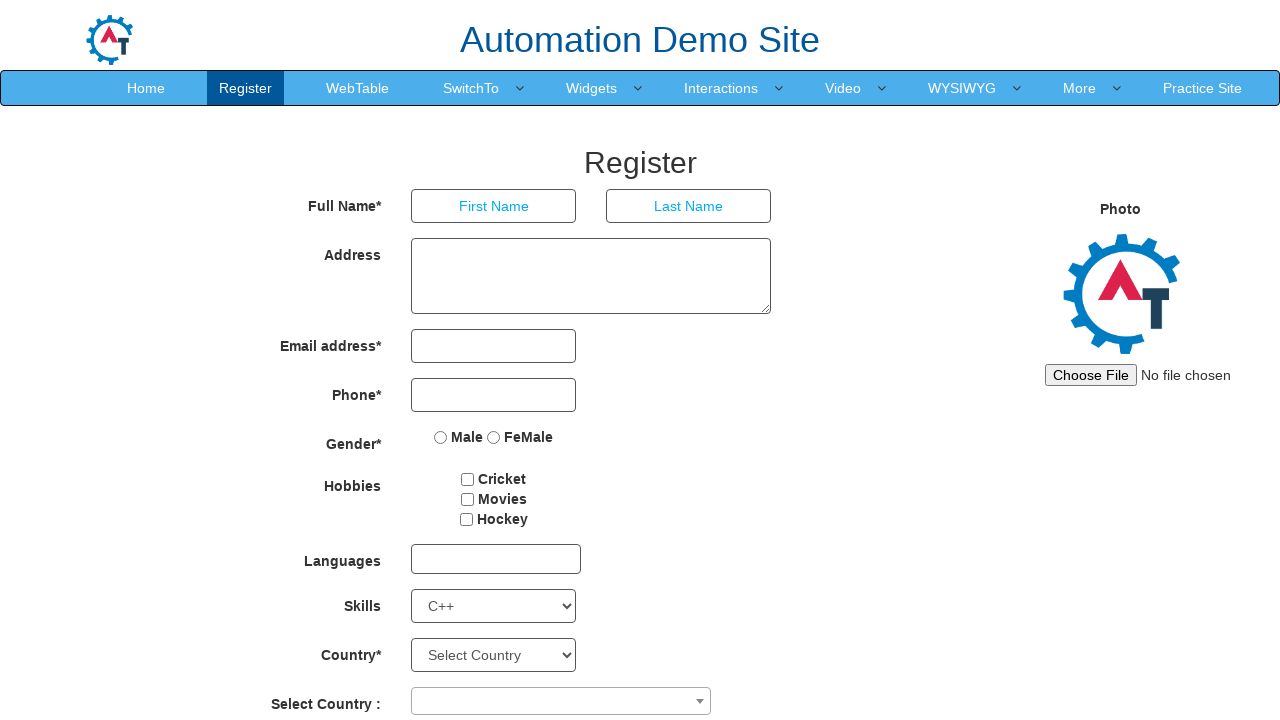

Retrieved option text: 'Android'
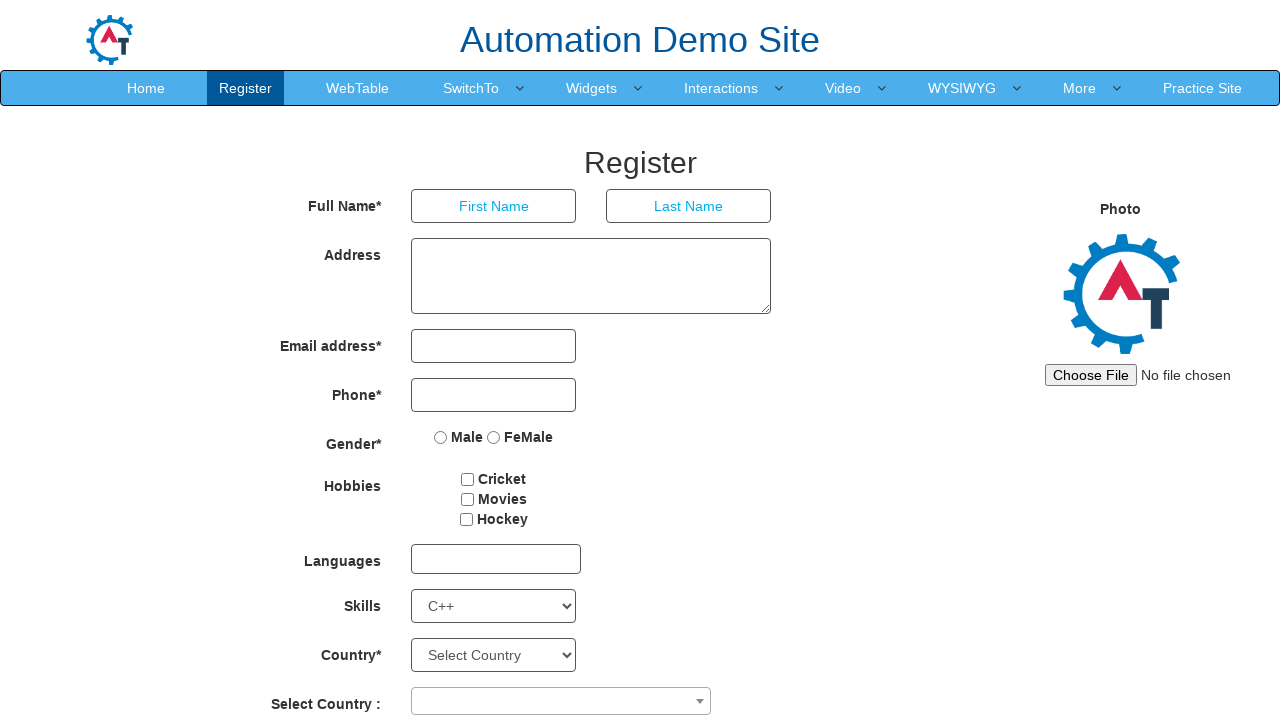

Retrieved option text: 'APIs'
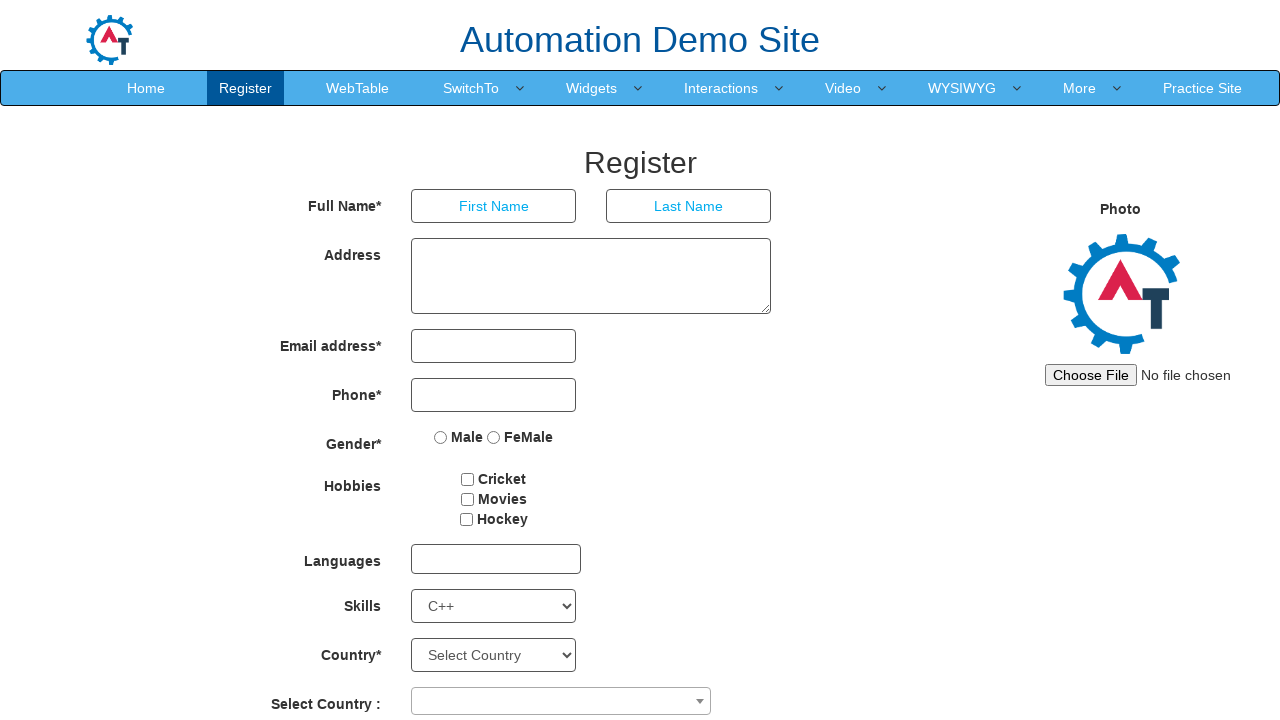

Retrieved option text: 'Art Design'
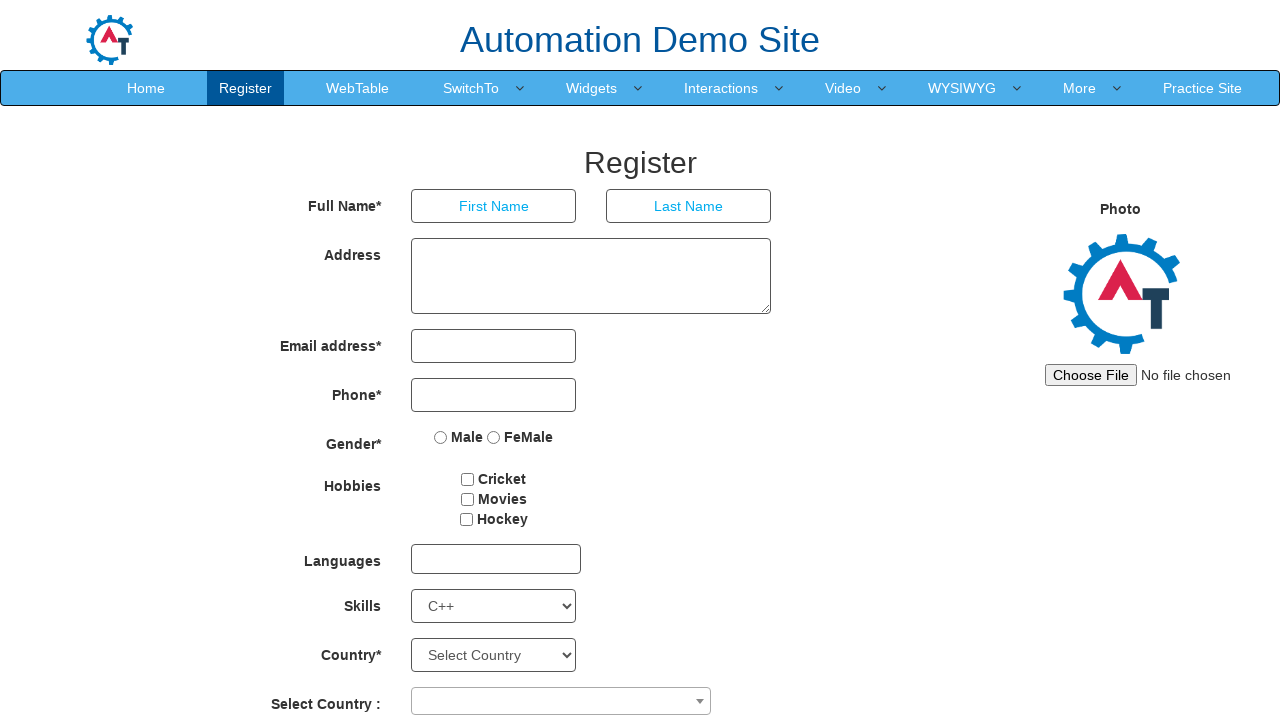

Retrieved option text: 'AutoCAD'
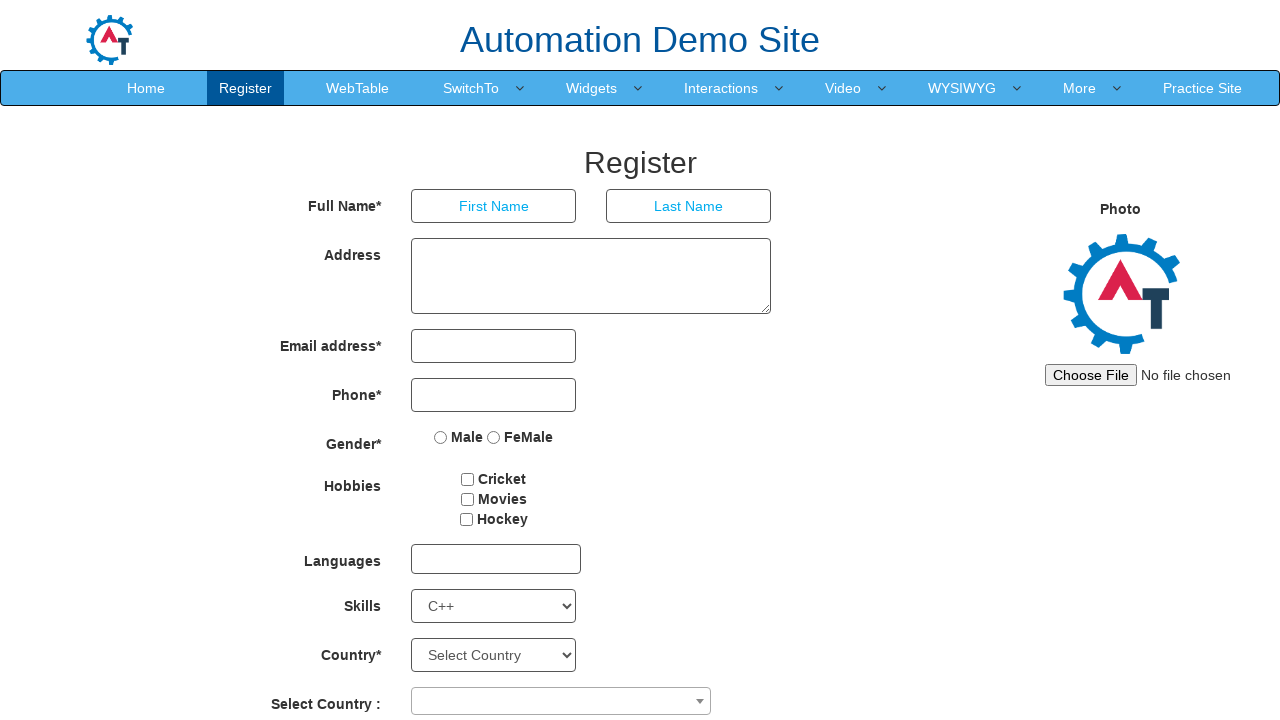

Retrieved option text: 'Backup Management'
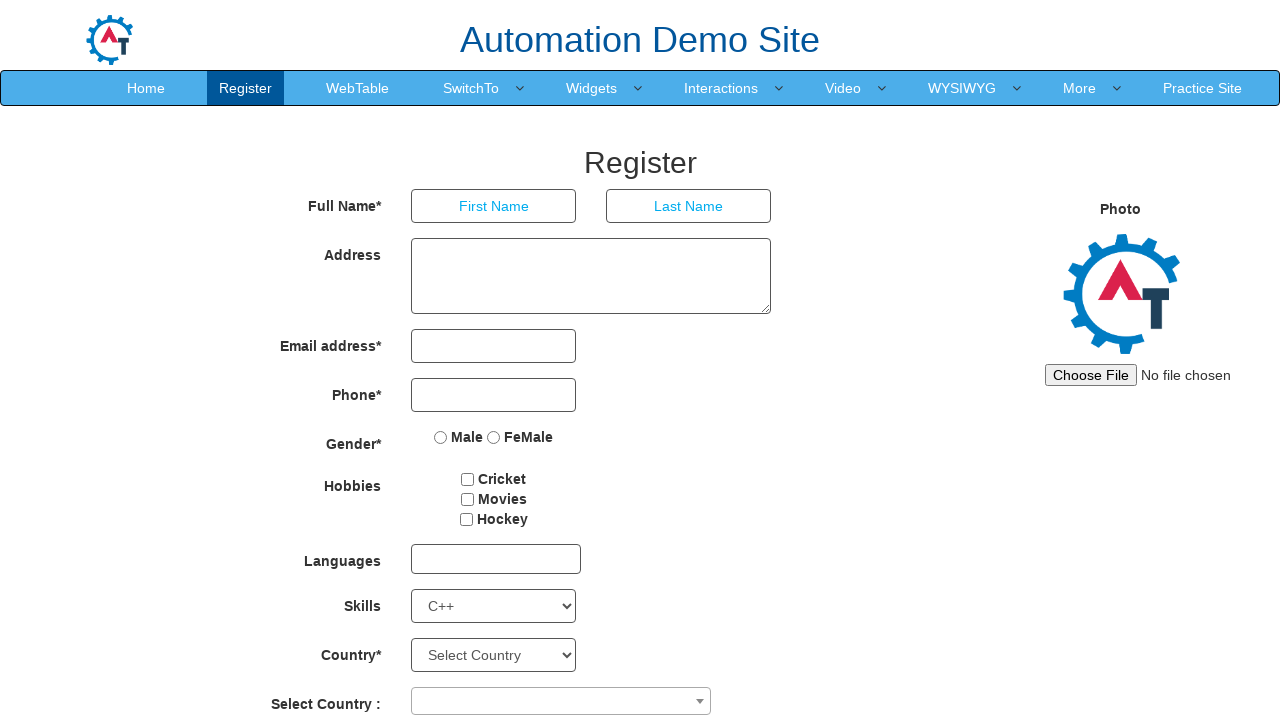

Retrieved option text: 'C'
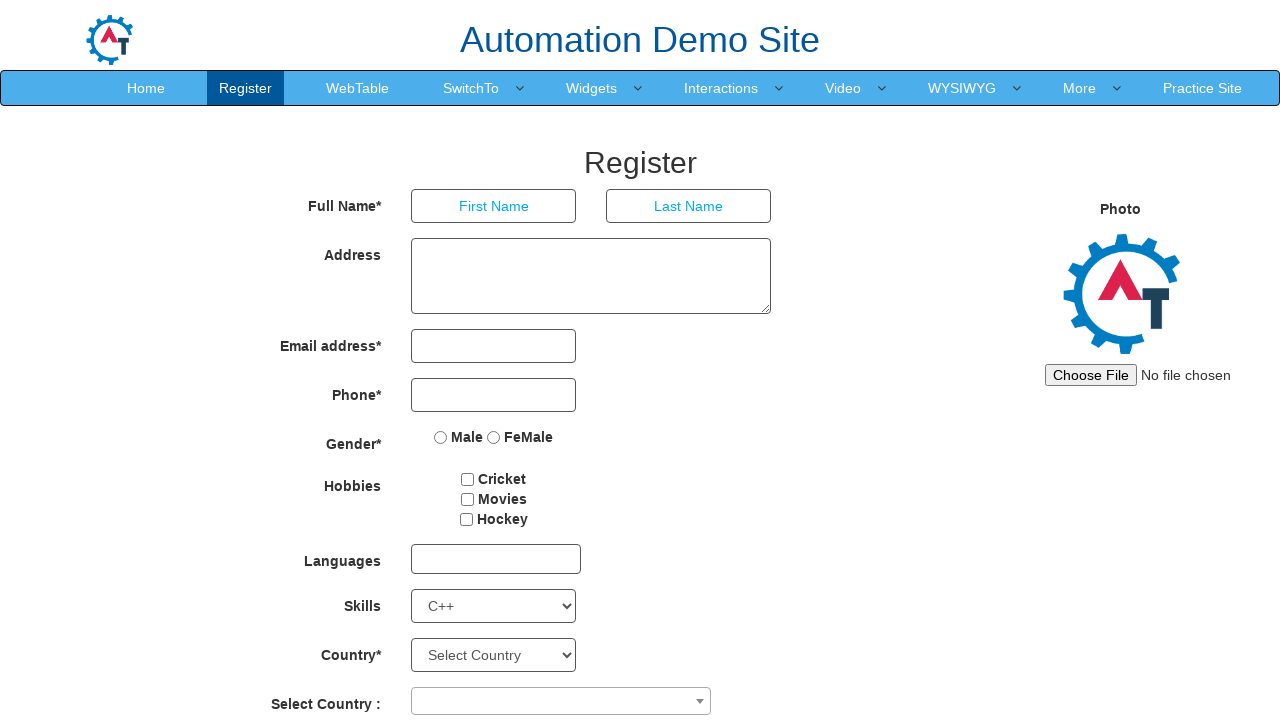

Retrieved option text: 'C++'
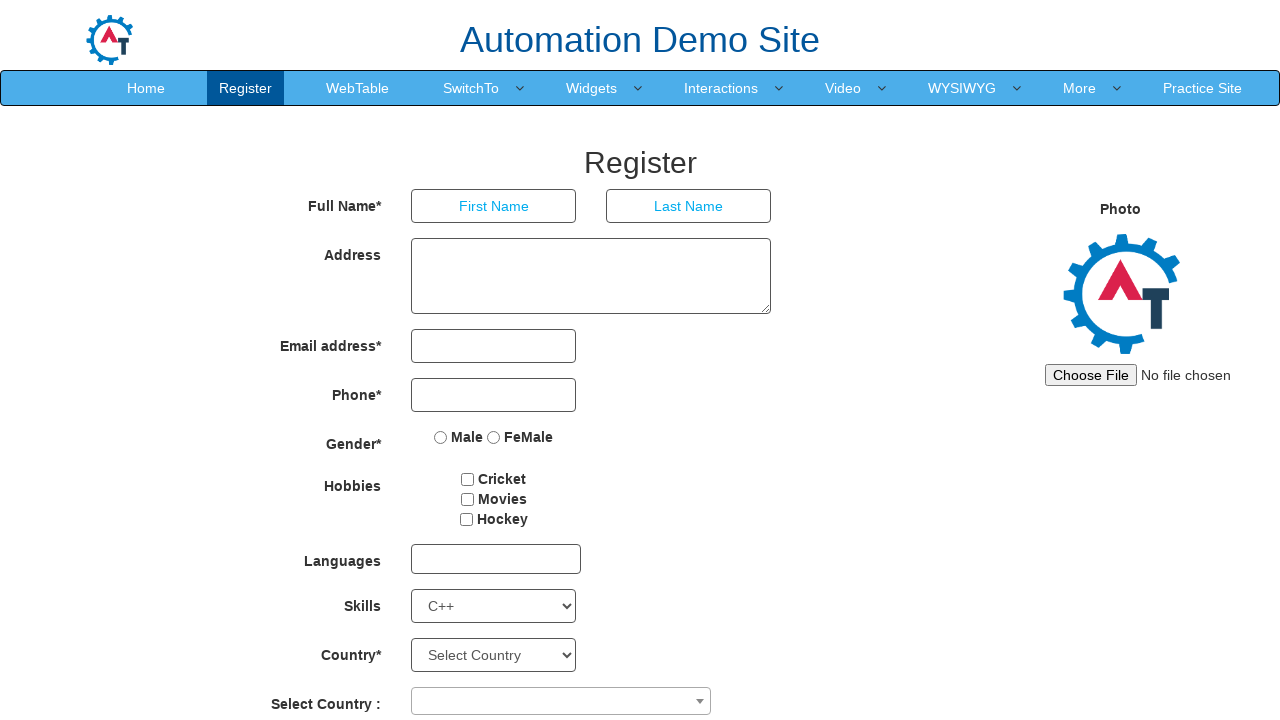

Retrieved option text: 'Certifications'
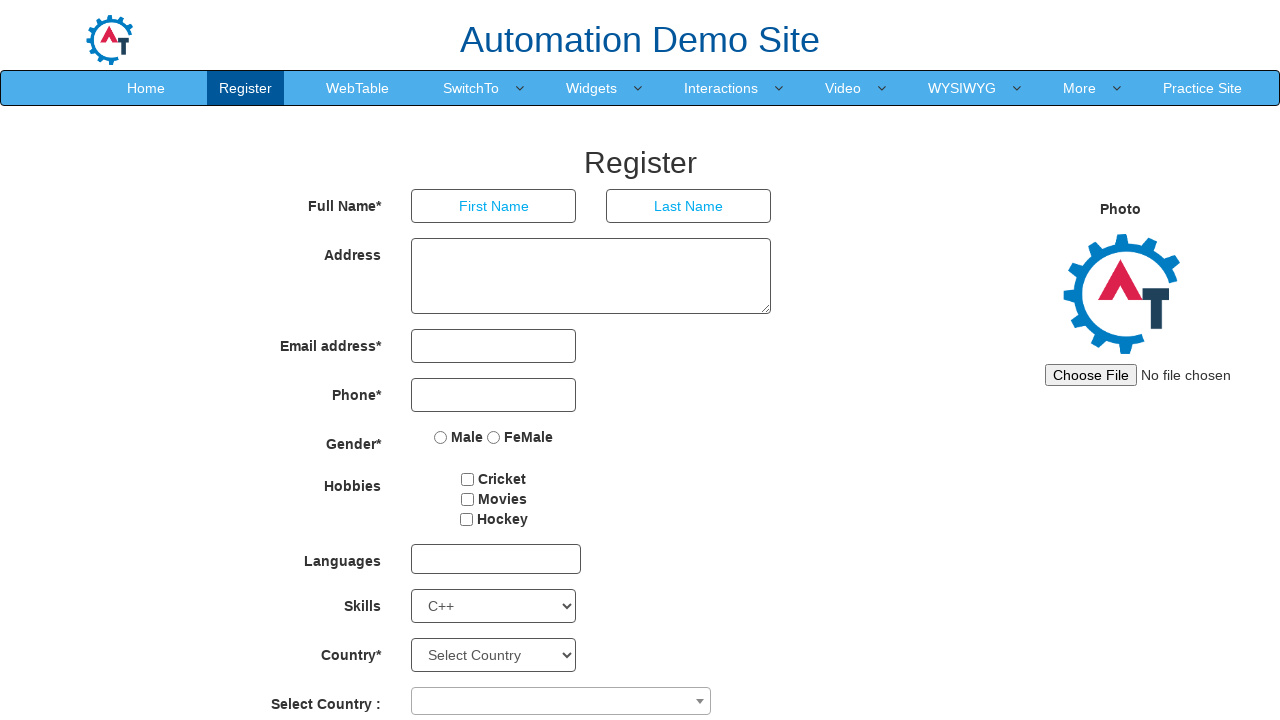

Retrieved option text: 'Client Server'
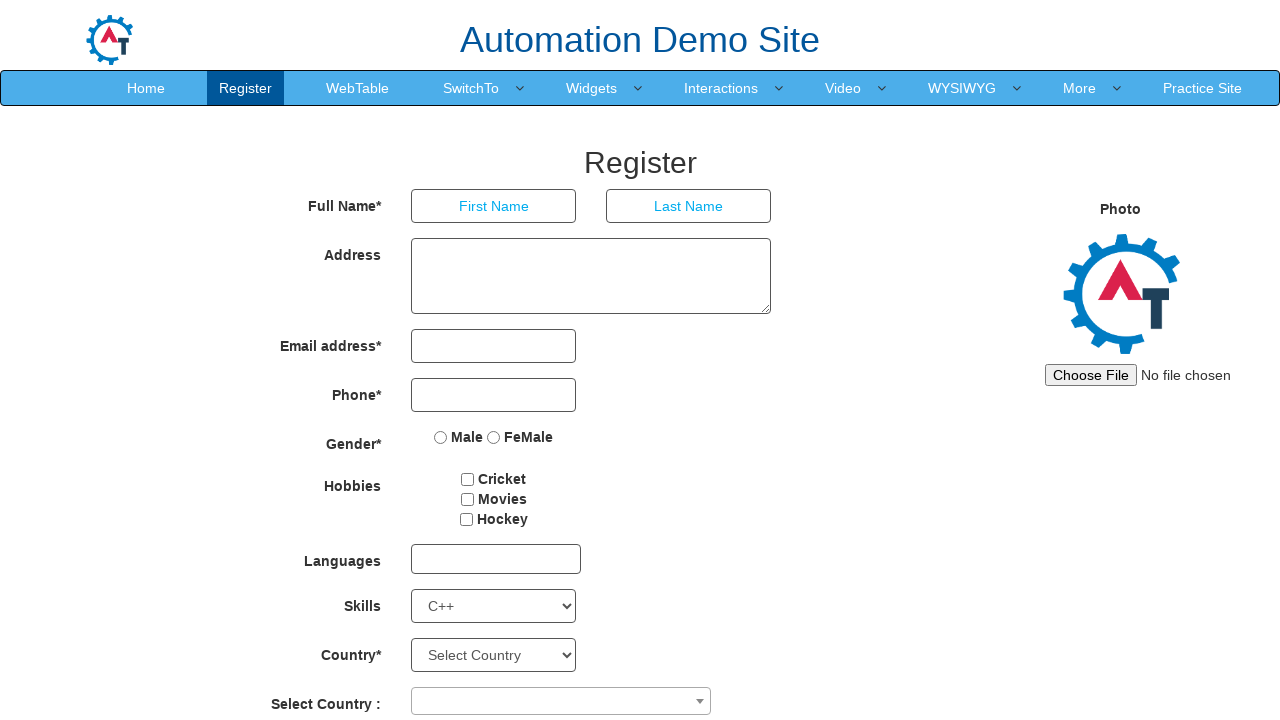

Retrieved option text: 'Client Support'
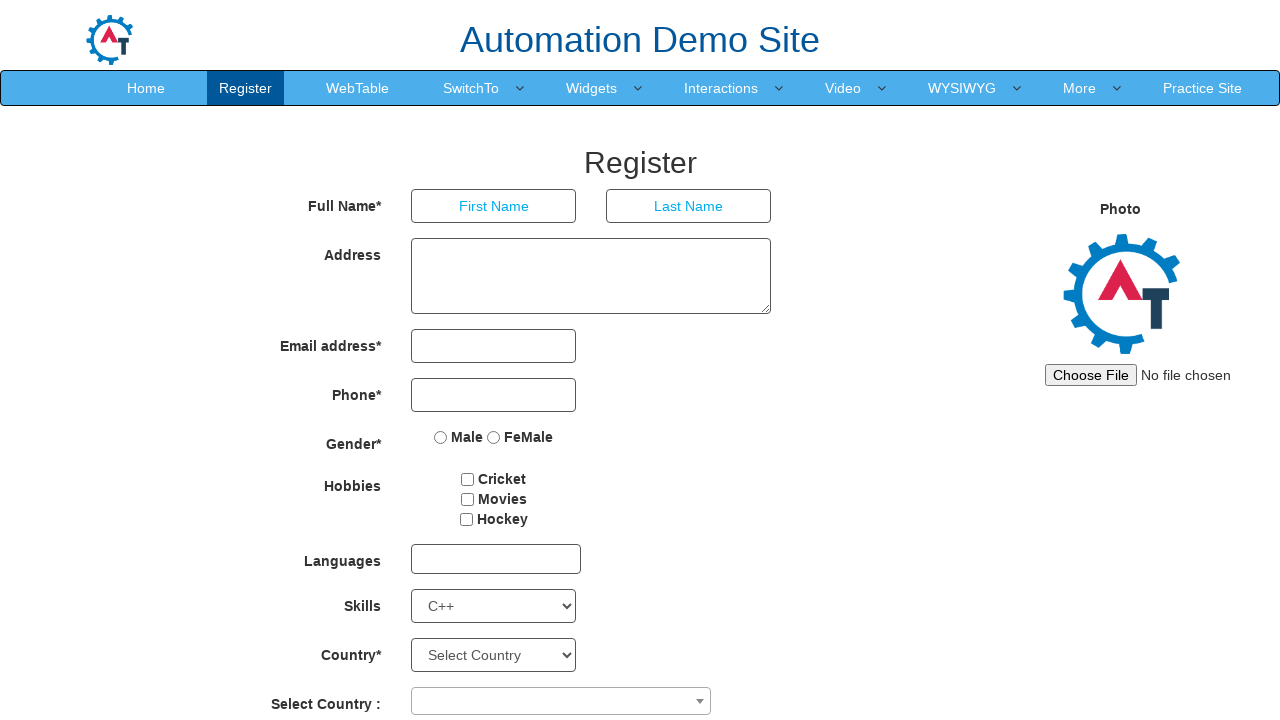

Retrieved option text: 'Configuration'
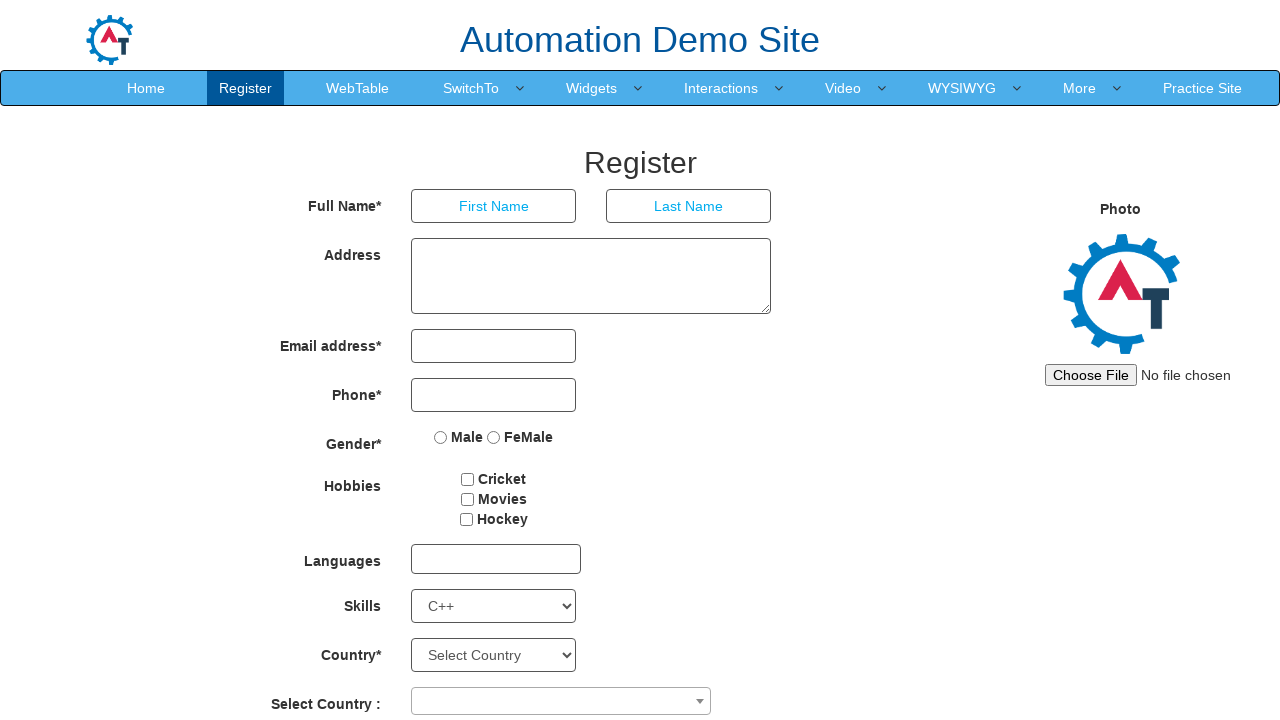

Retrieved option text: 'Content Managment'
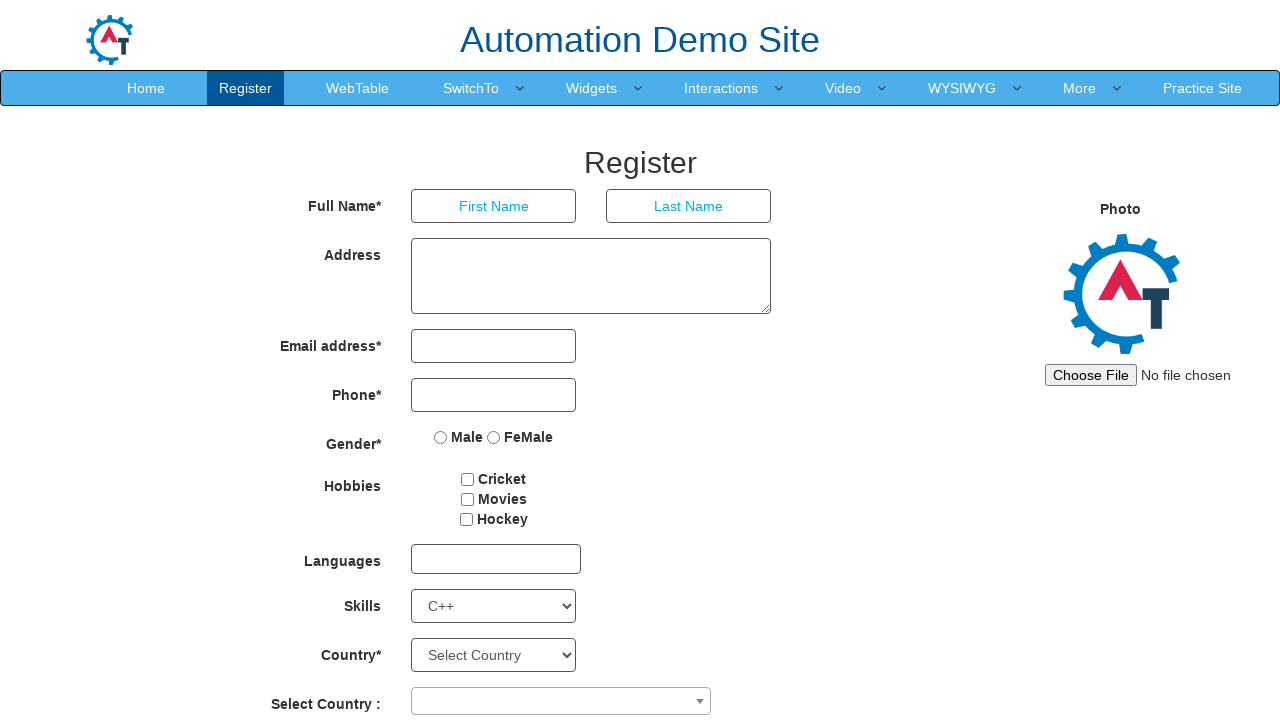

Retrieved option text: 'Content Management Systems (CMS)'
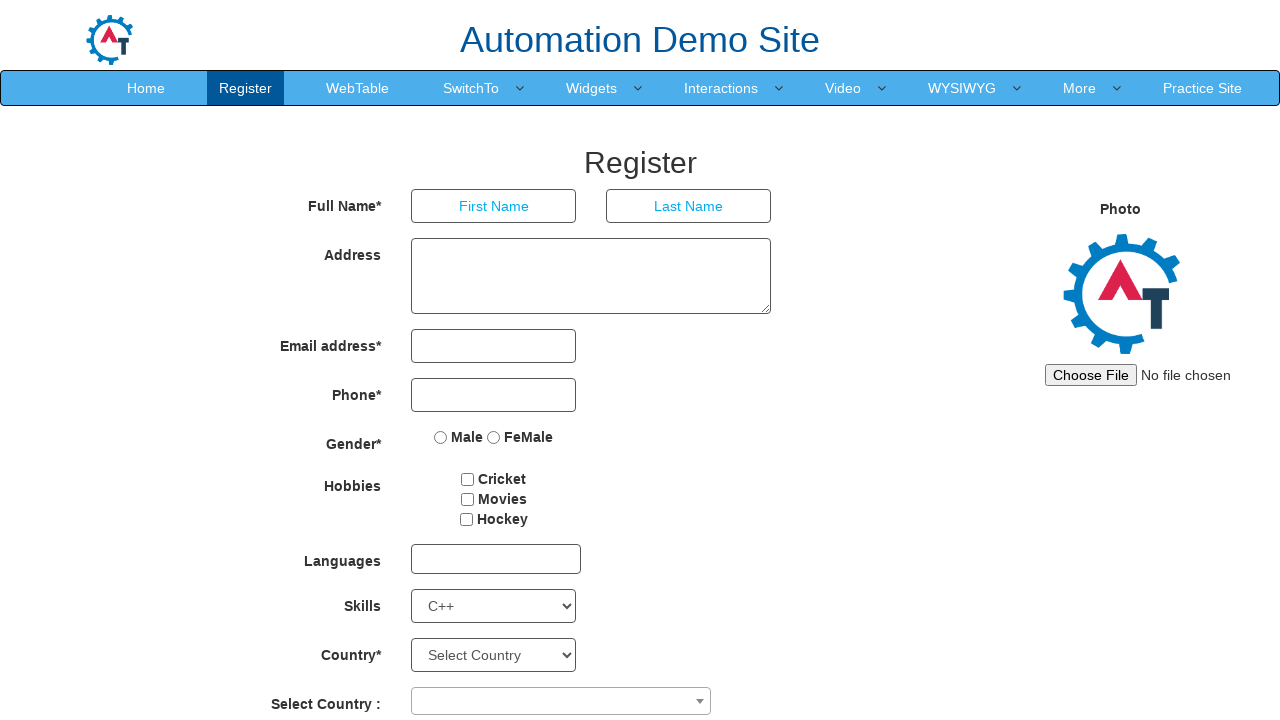

Retrieved option text: 'Corel Draw'
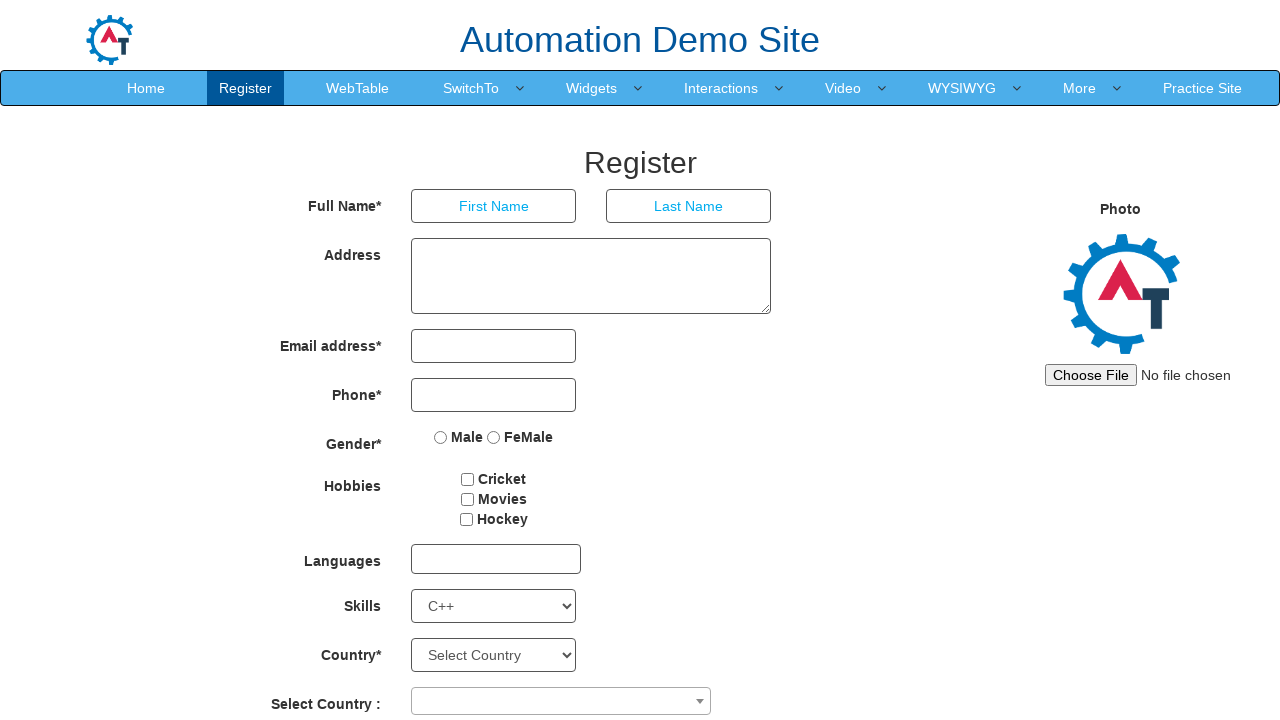

Retrieved option text: 'Corel Word Perfect'
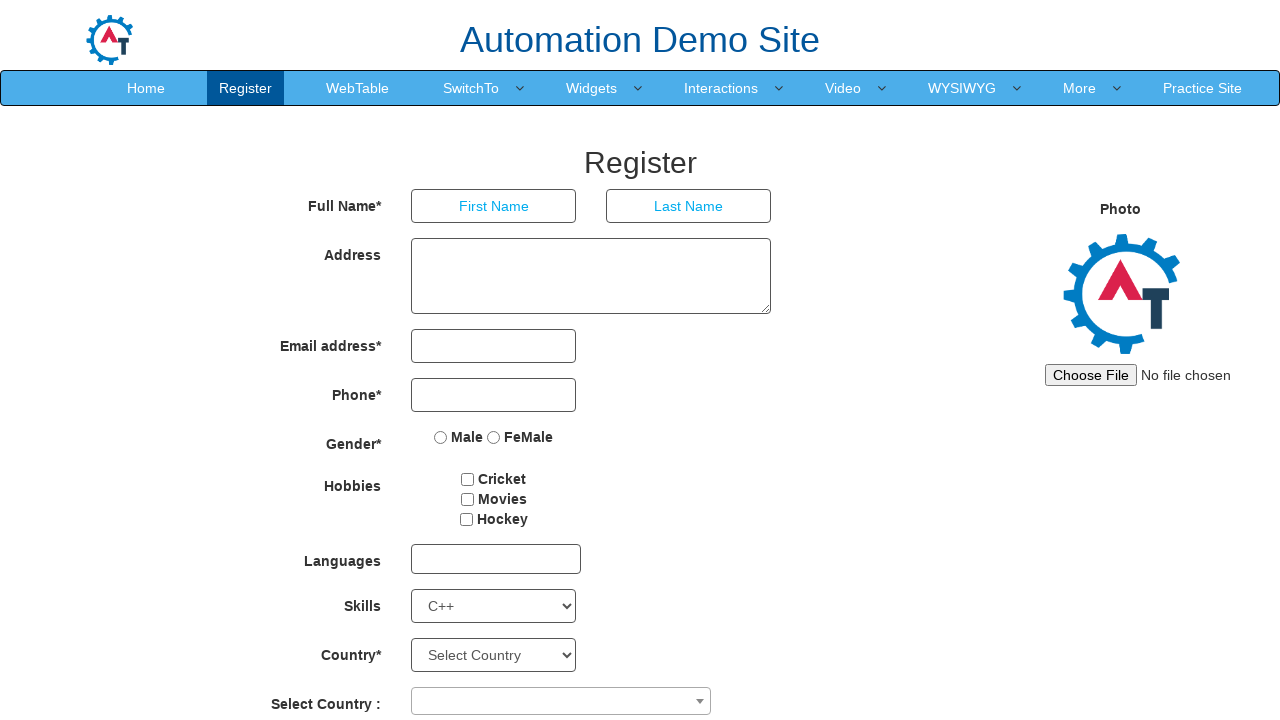

Retrieved option text: 'CSS'
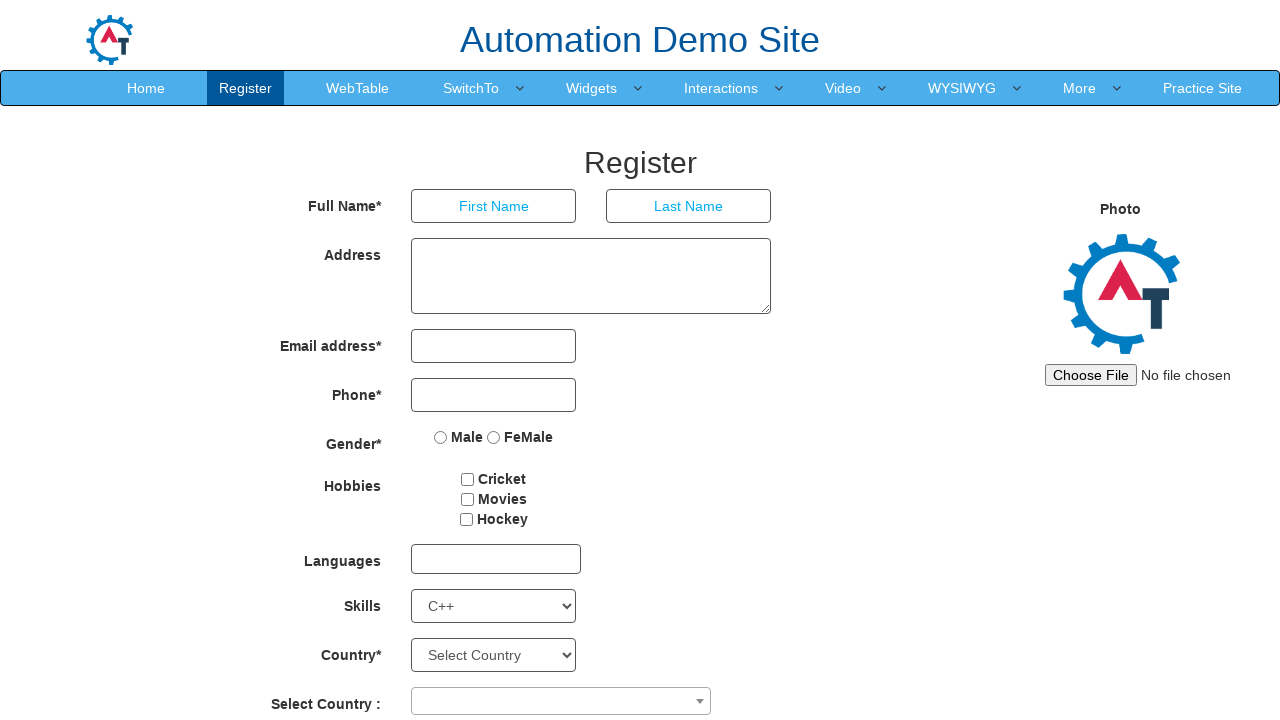

Retrieved option text: 'Data Analytics'
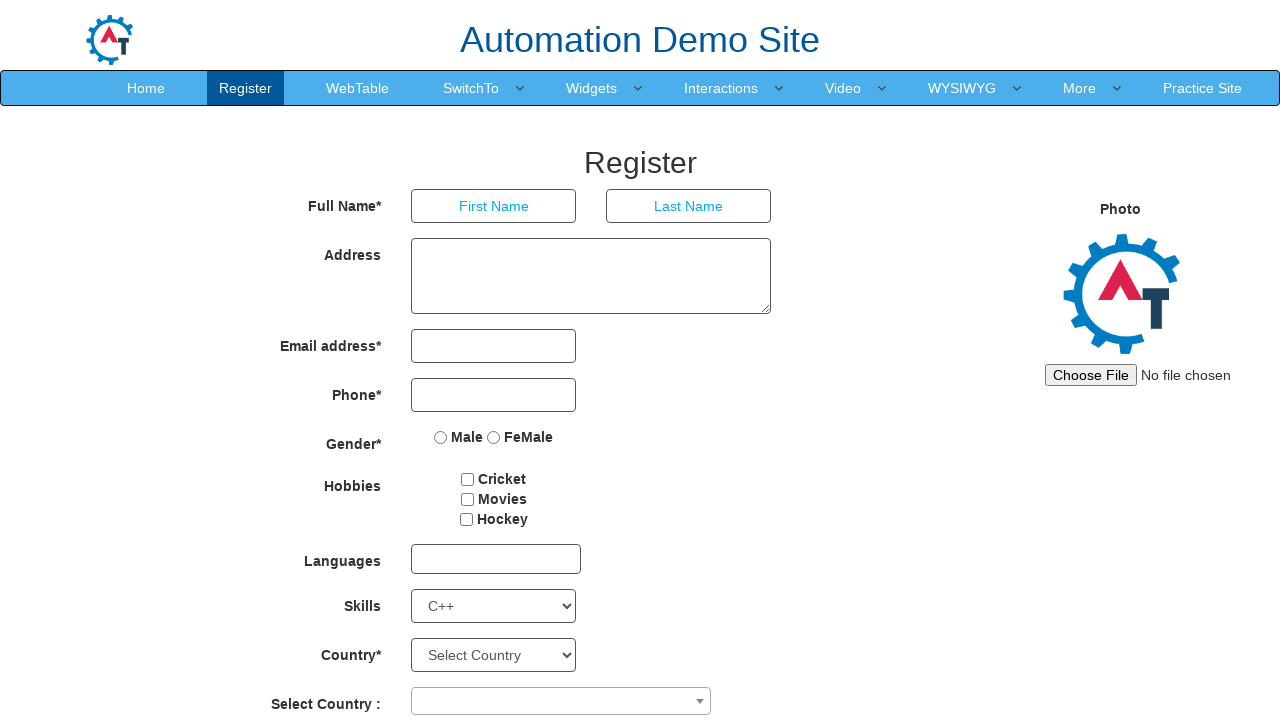

Retrieved option text: 'Desktop Publishing'
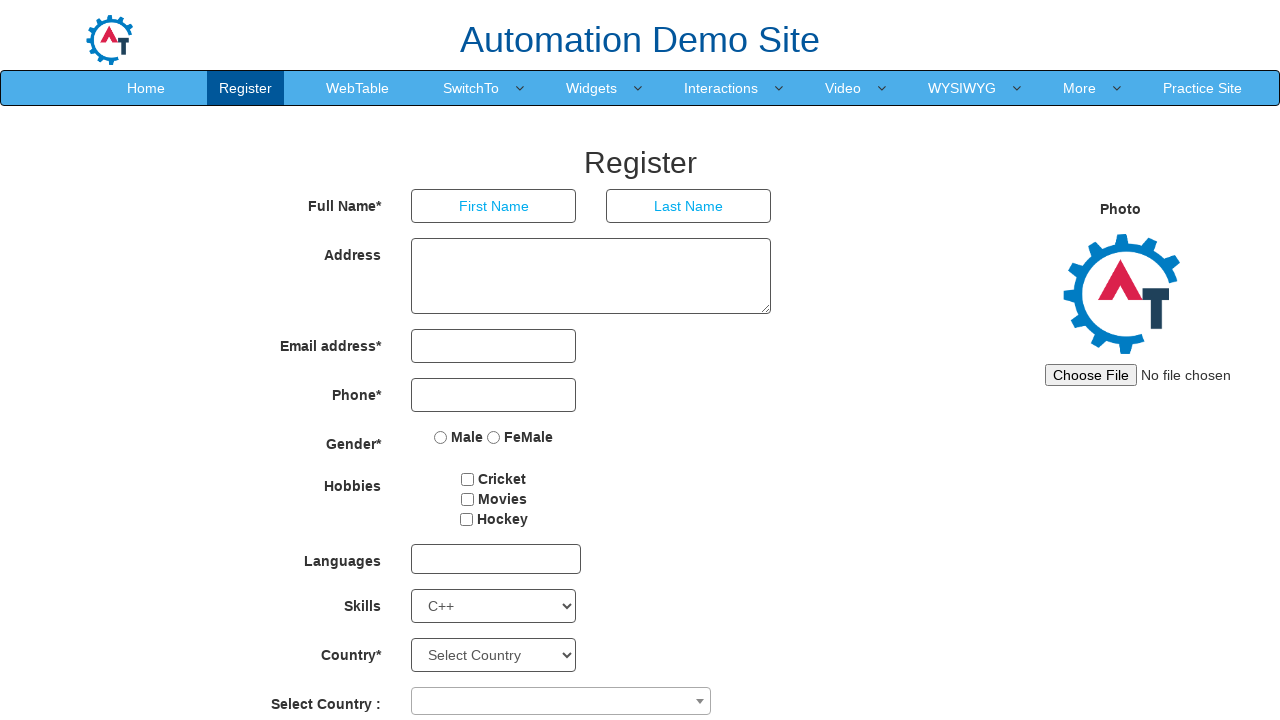

Retrieved option text: 'Design'
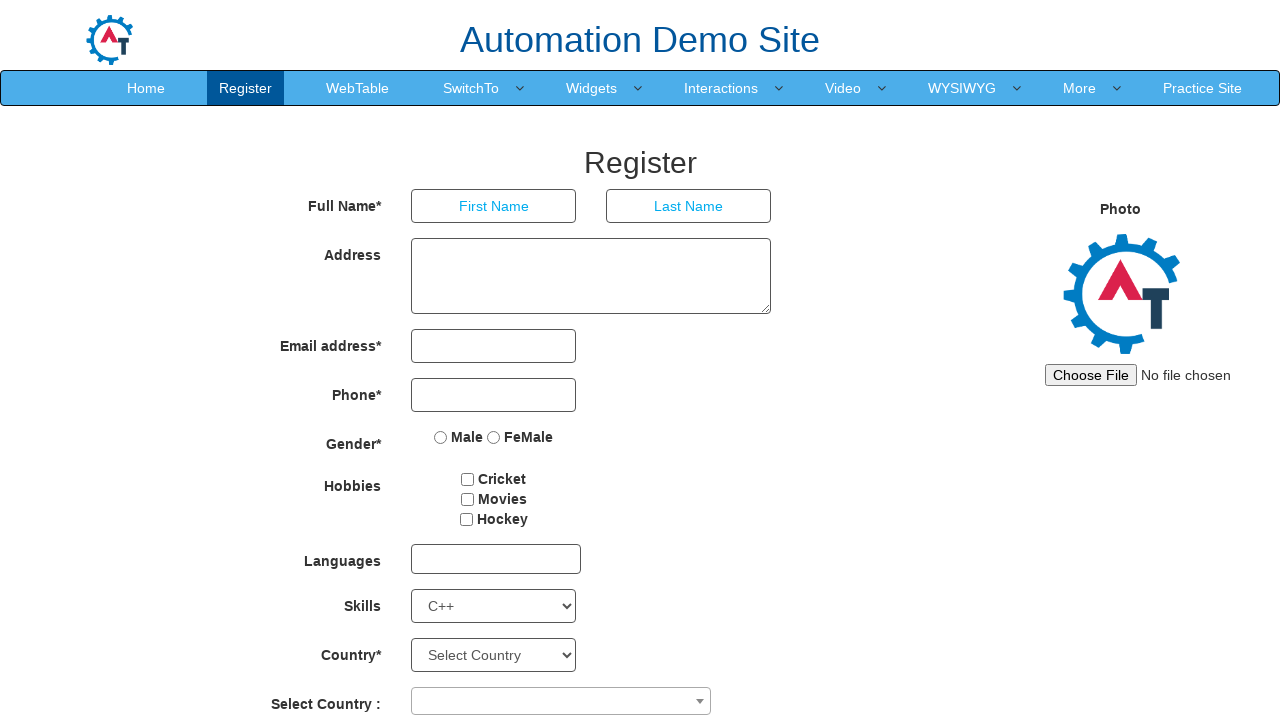

Retrieved option text: 'Diagnostics'
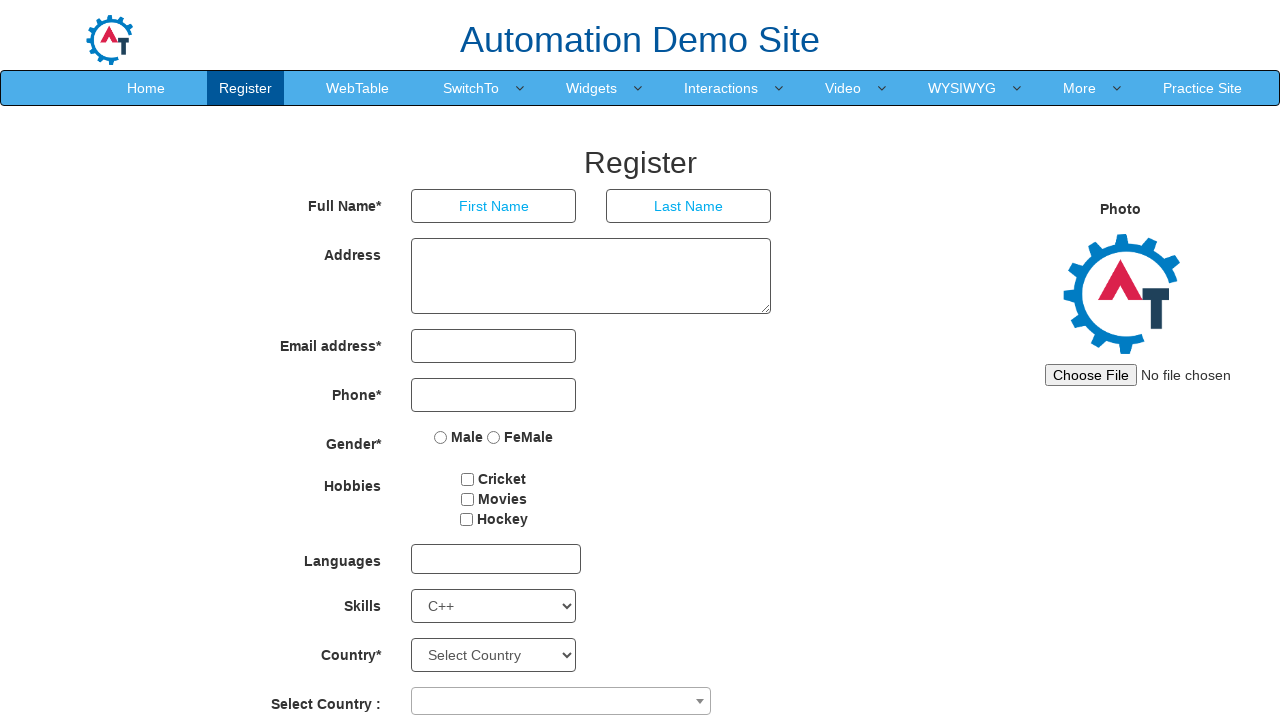

Retrieved option text: 'Documentation'
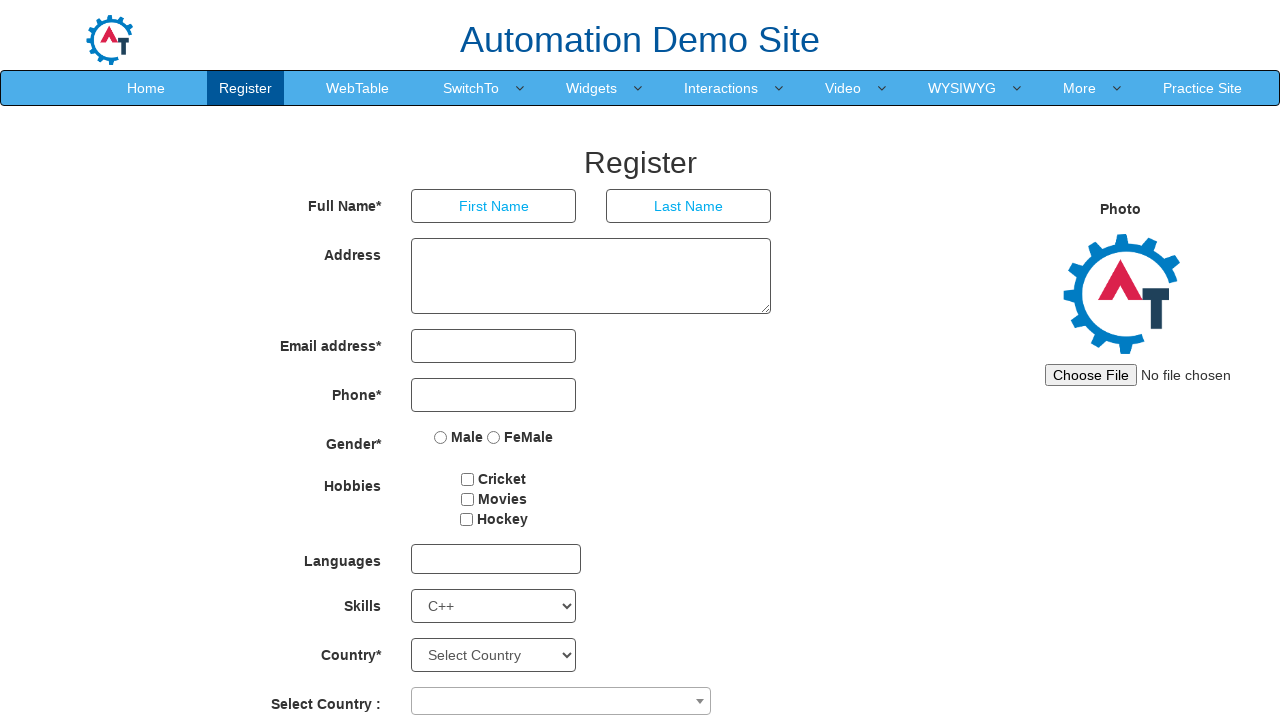

Retrieved option text: 'End User Support'
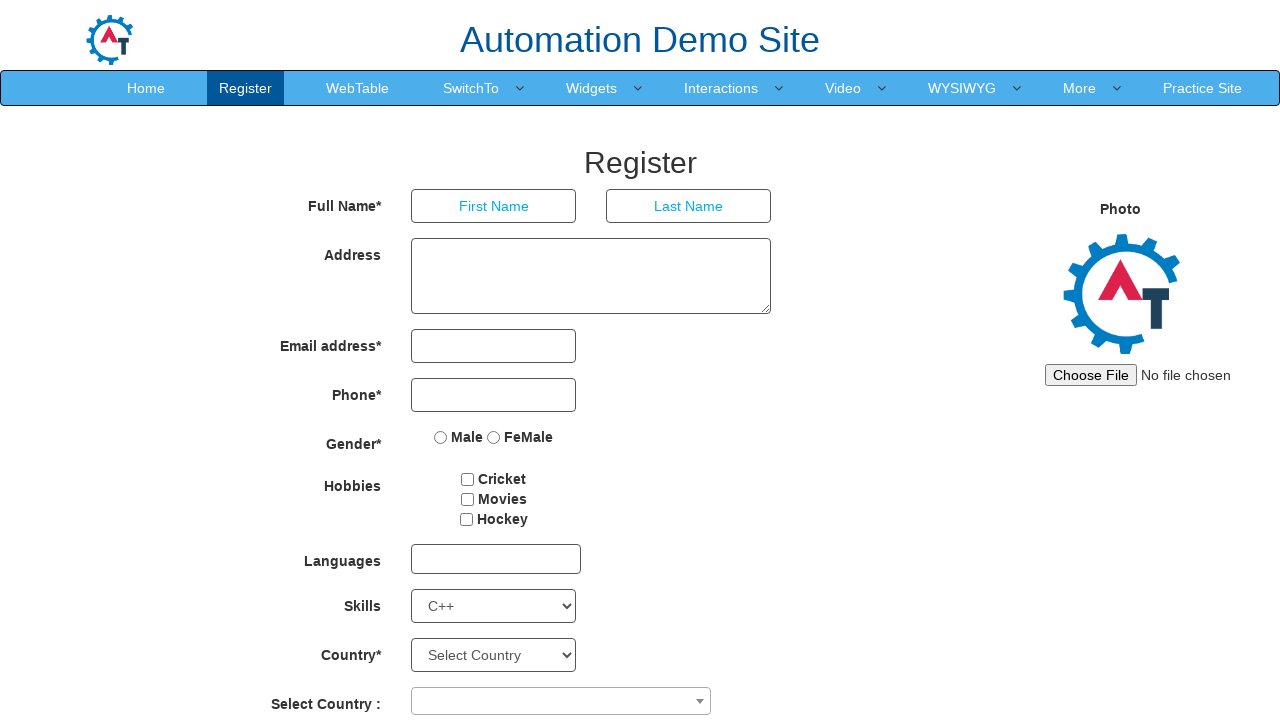

Retrieved option text: 'Email'
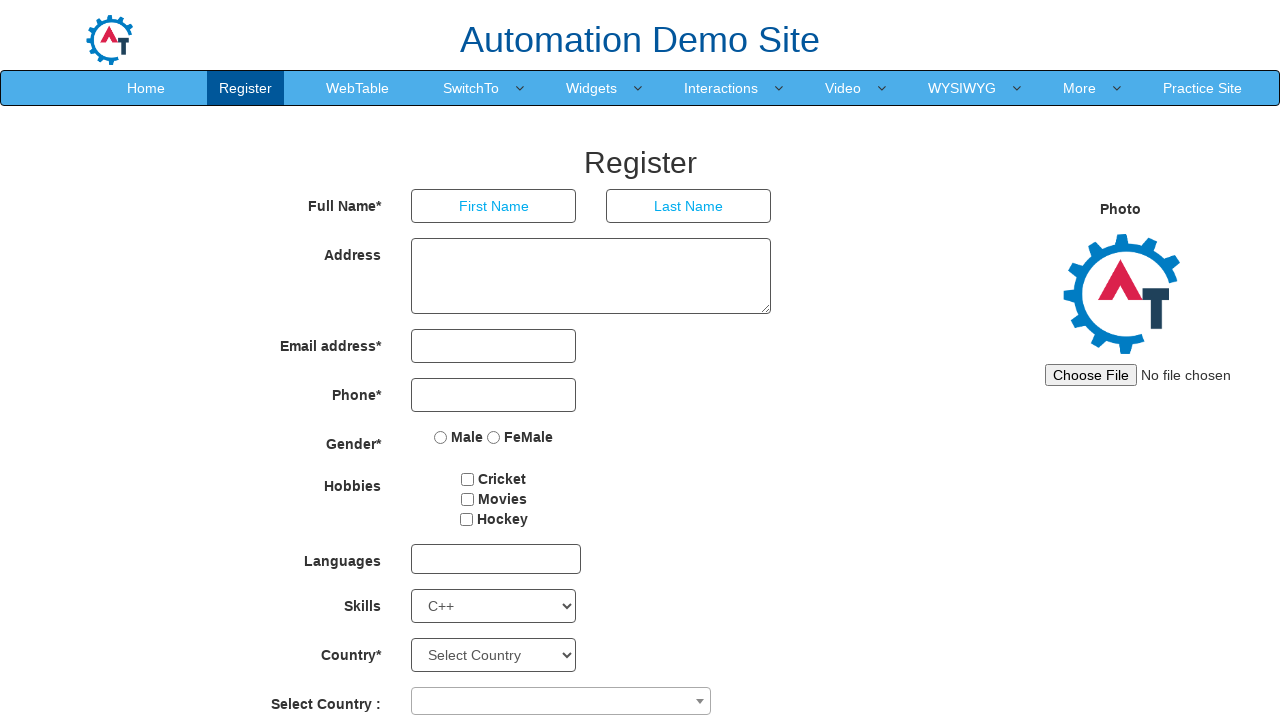

Retrieved option text: 'Engineering'
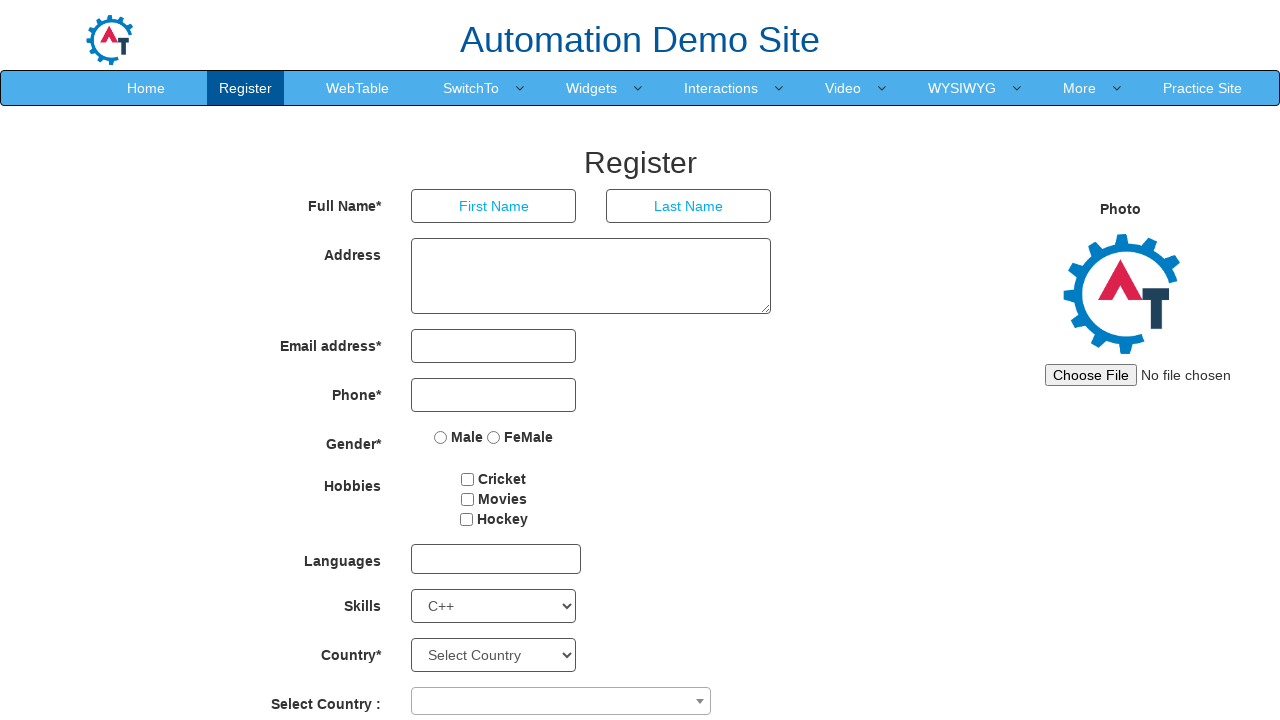

Retrieved option text: 'Excel'
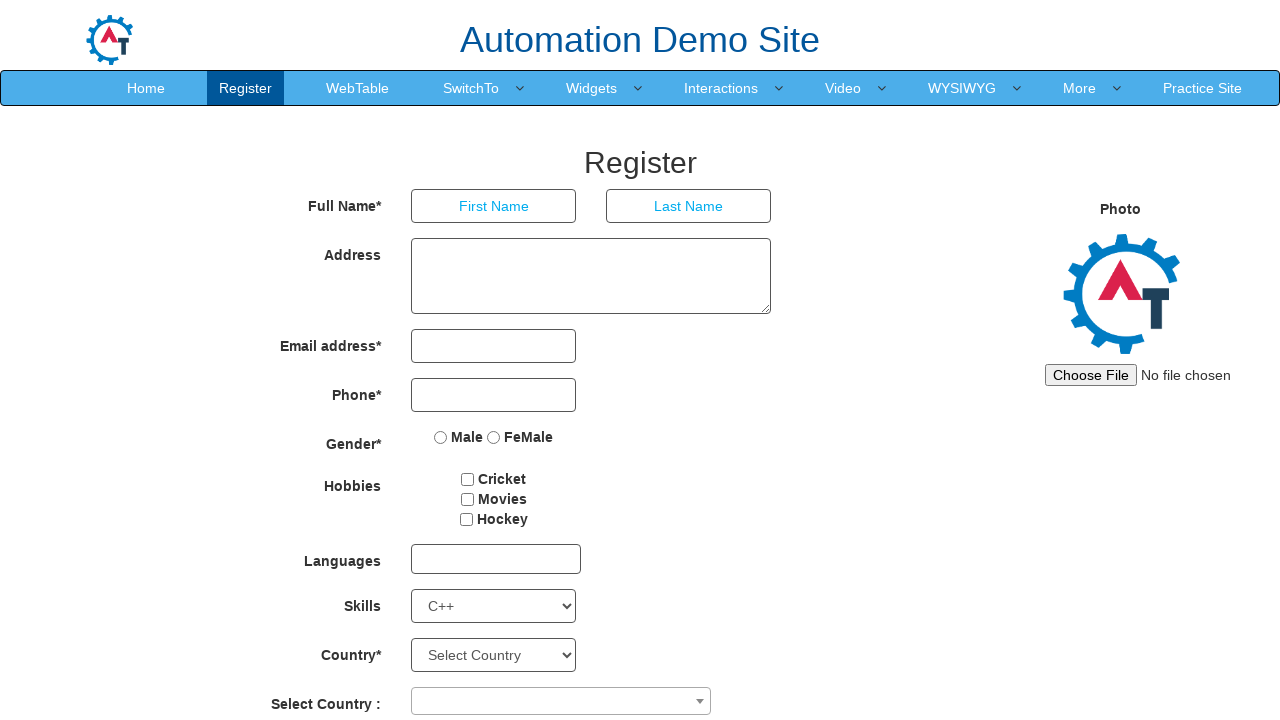

Retrieved option text: 'FileMaker Pro'
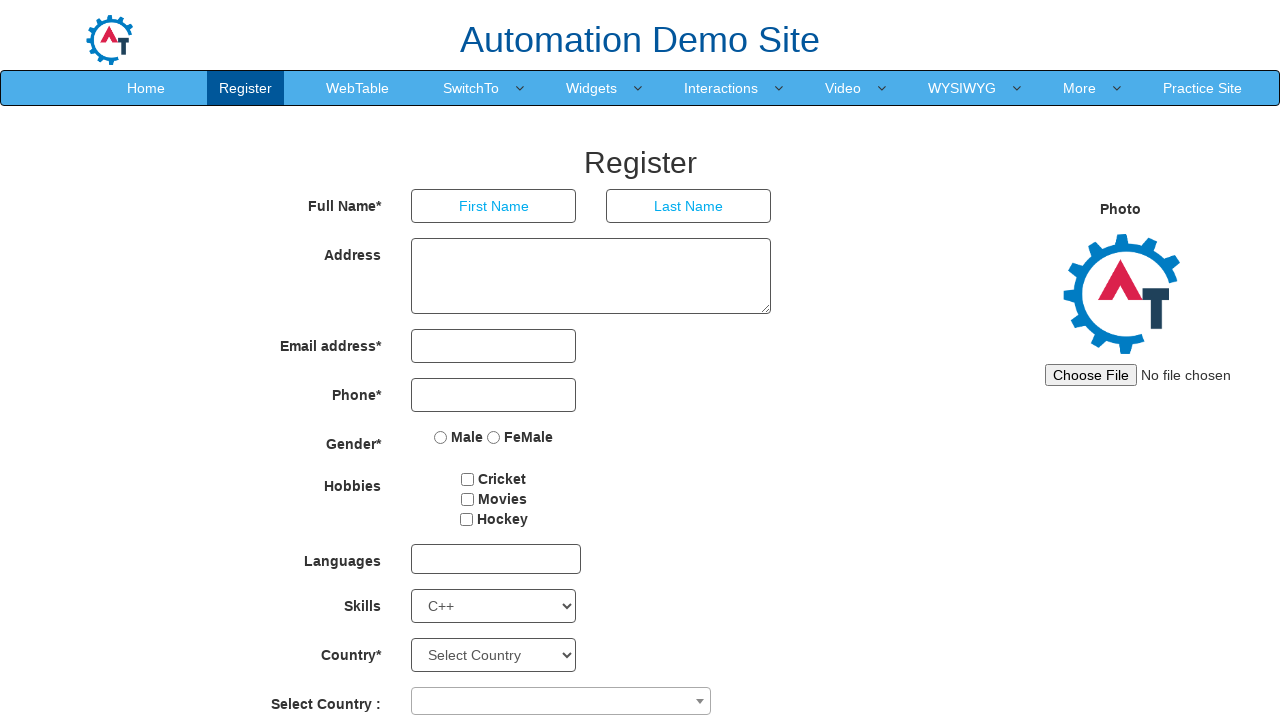

Retrieved option text: 'Fortran'
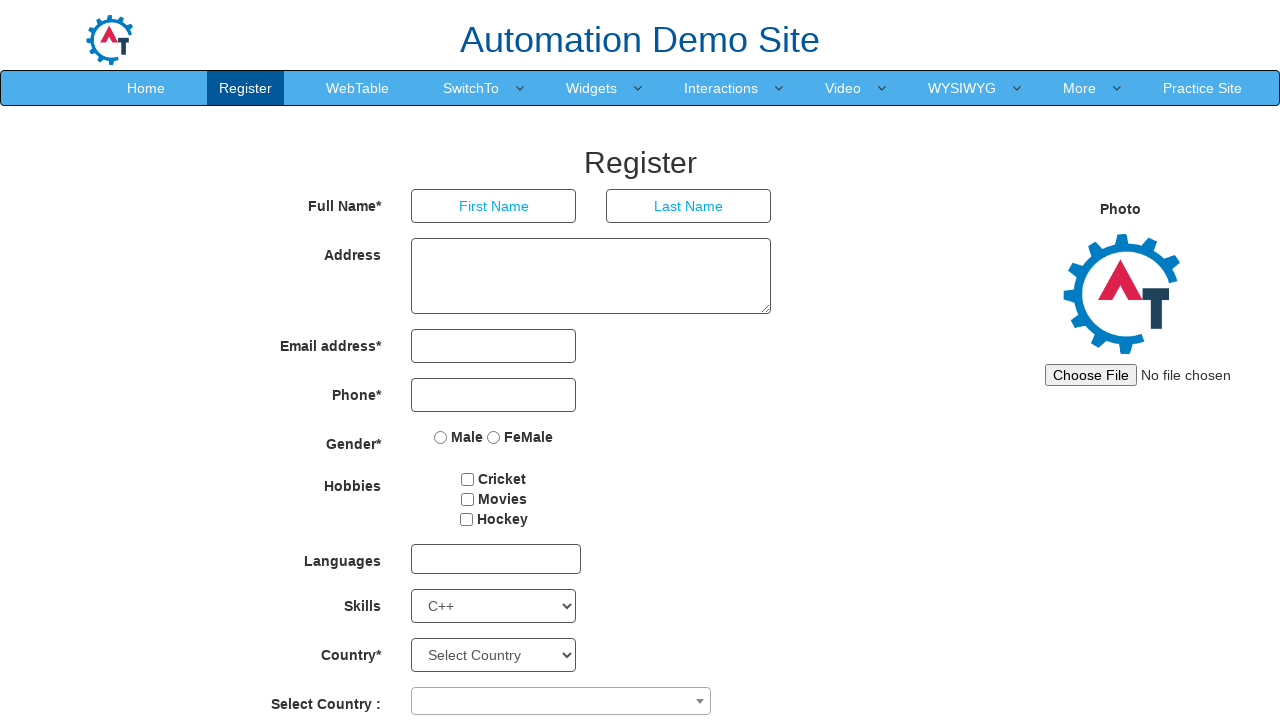

Retrieved option text: 'HTML'
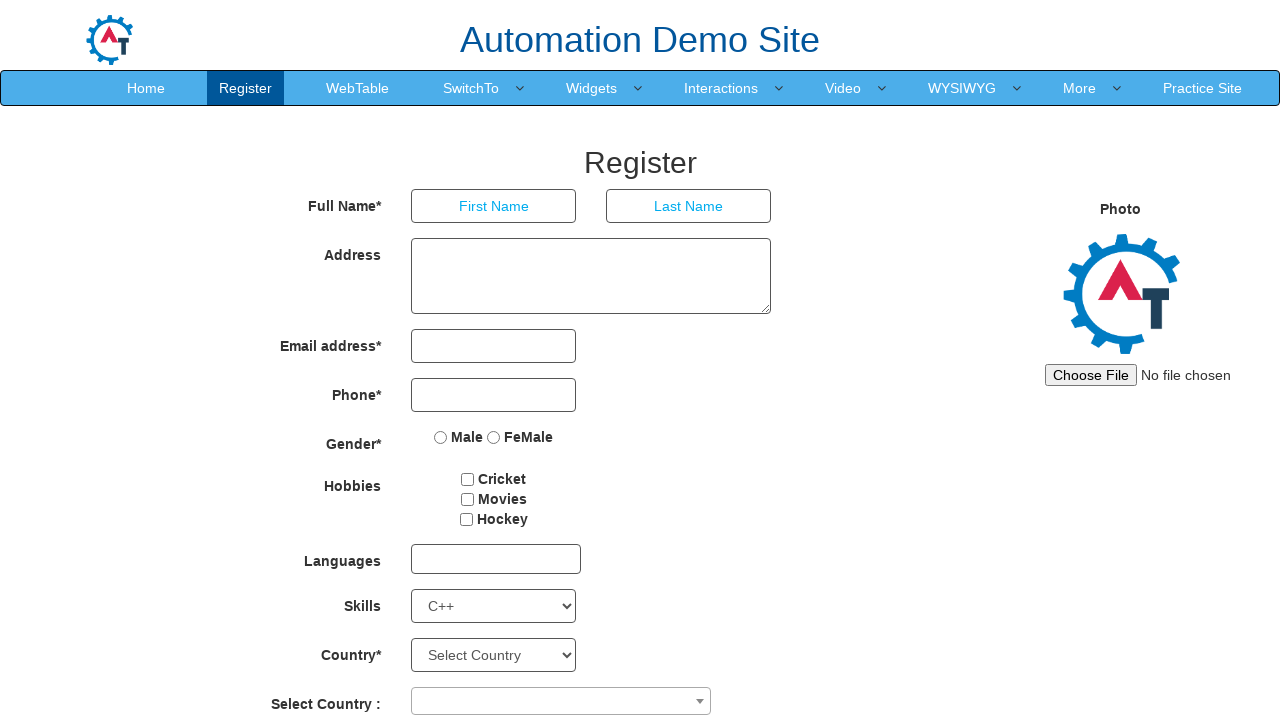

Retrieved option text: 'Implementation'
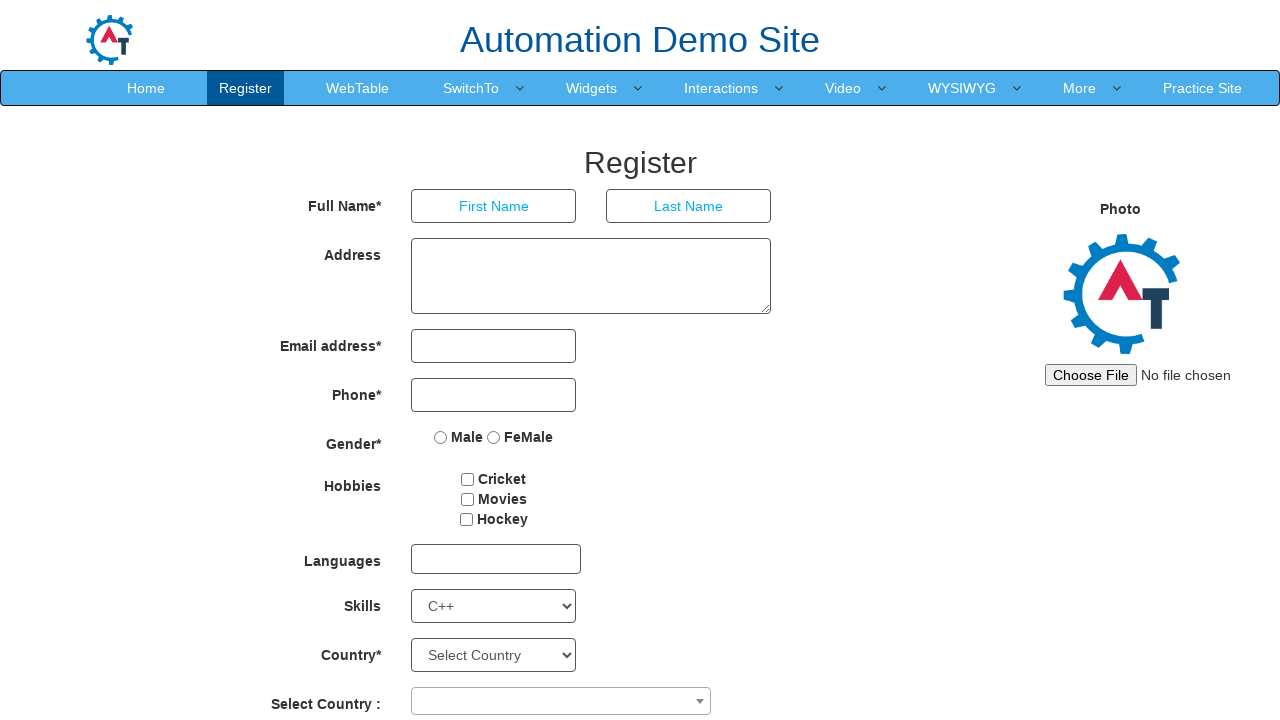

Retrieved option text: 'Installation'
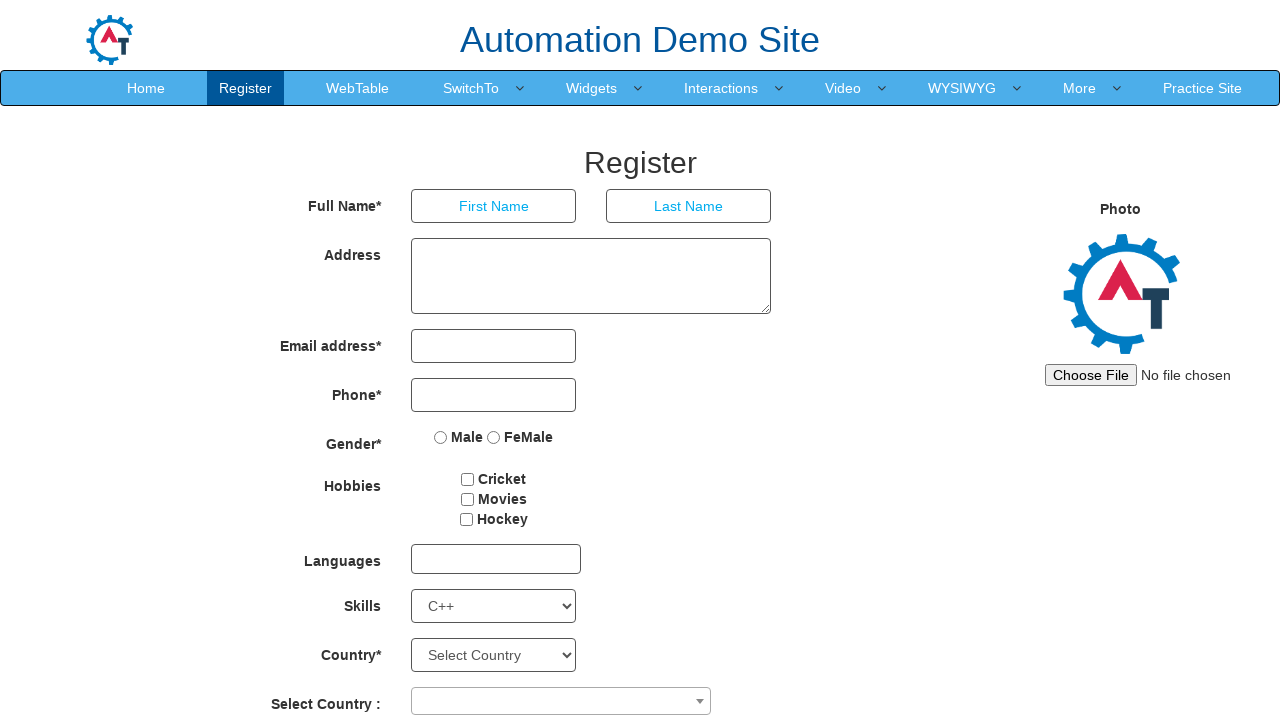

Retrieved option text: 'Internet'
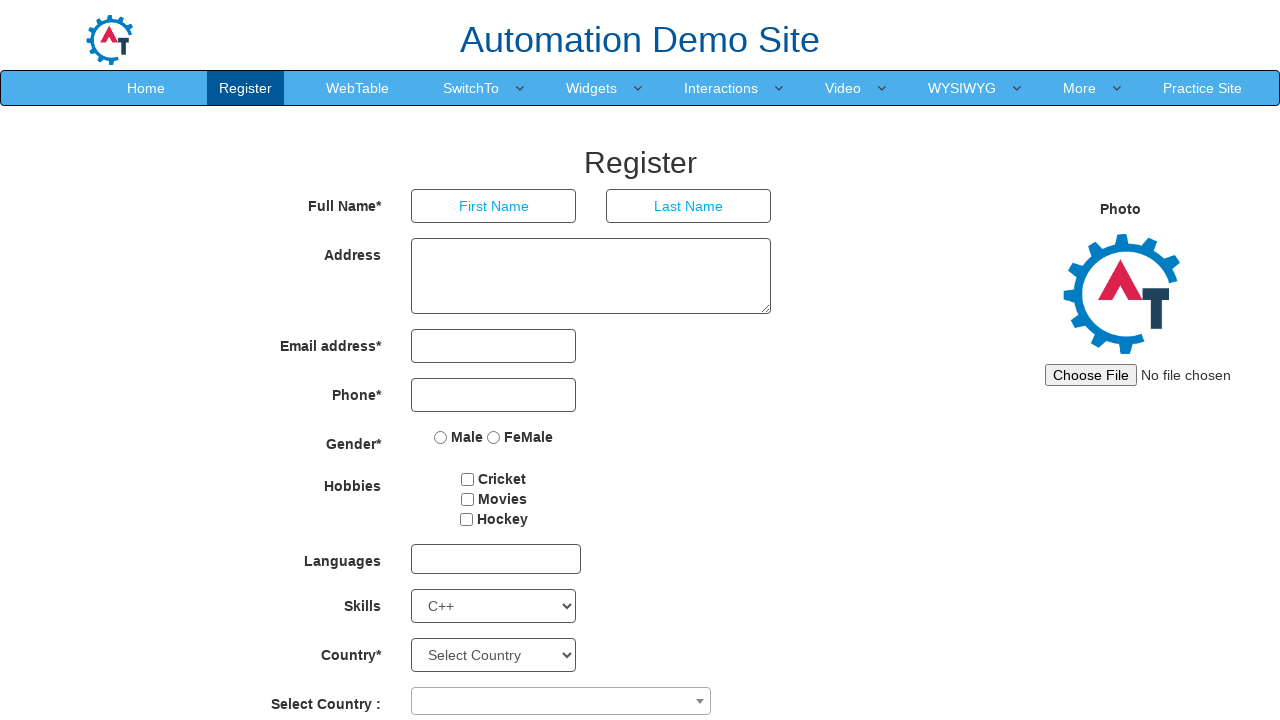

Retrieved option text: 'iOS'
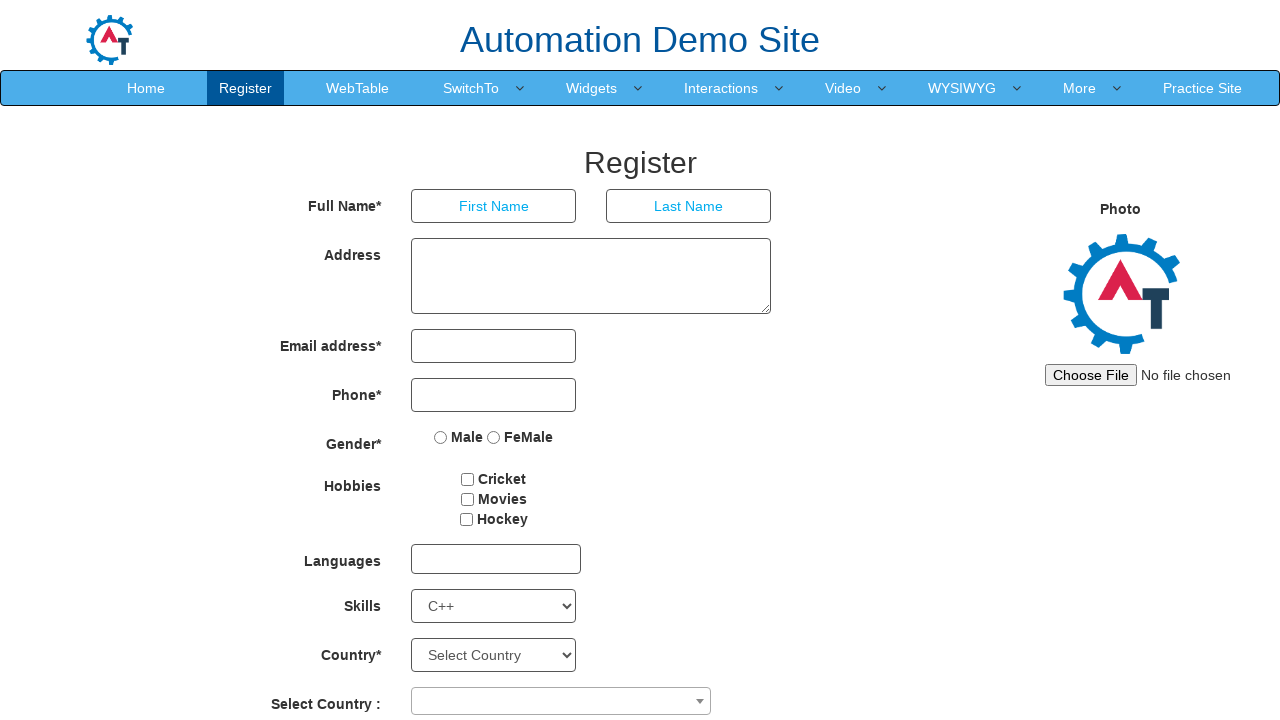

Retrieved option text: 'iPhone'
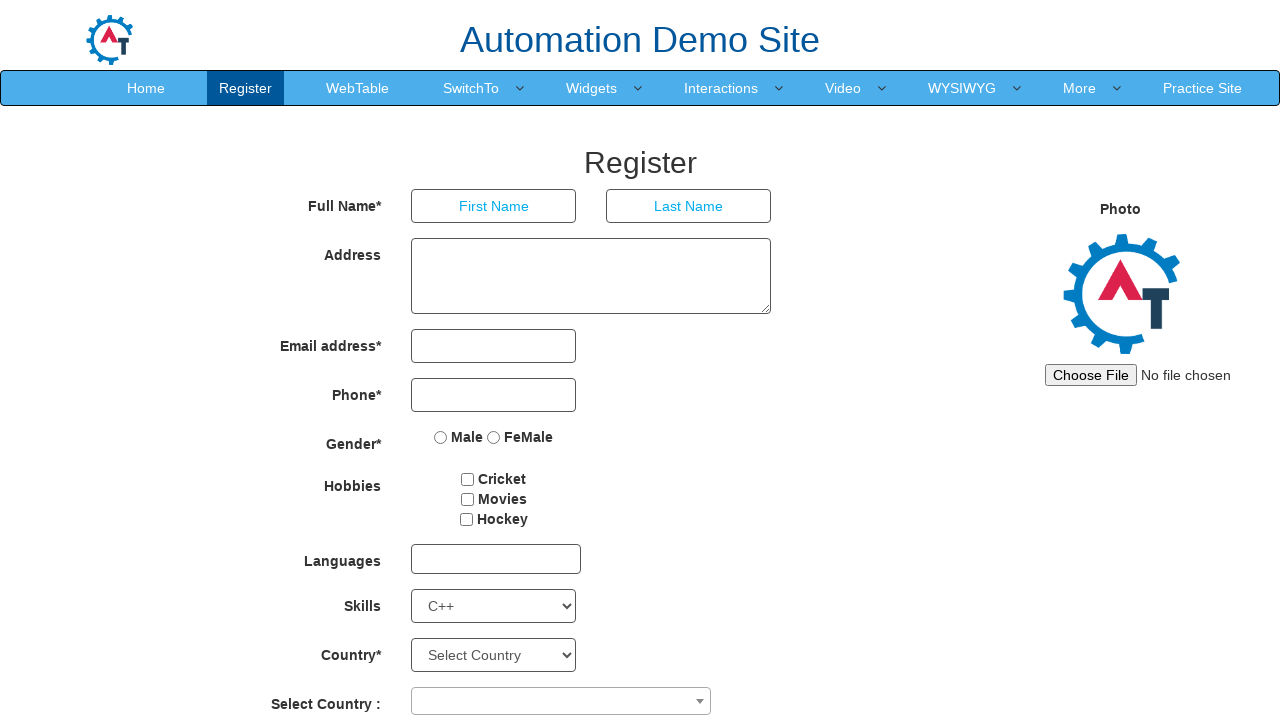

Retrieved option text: 'Linux'
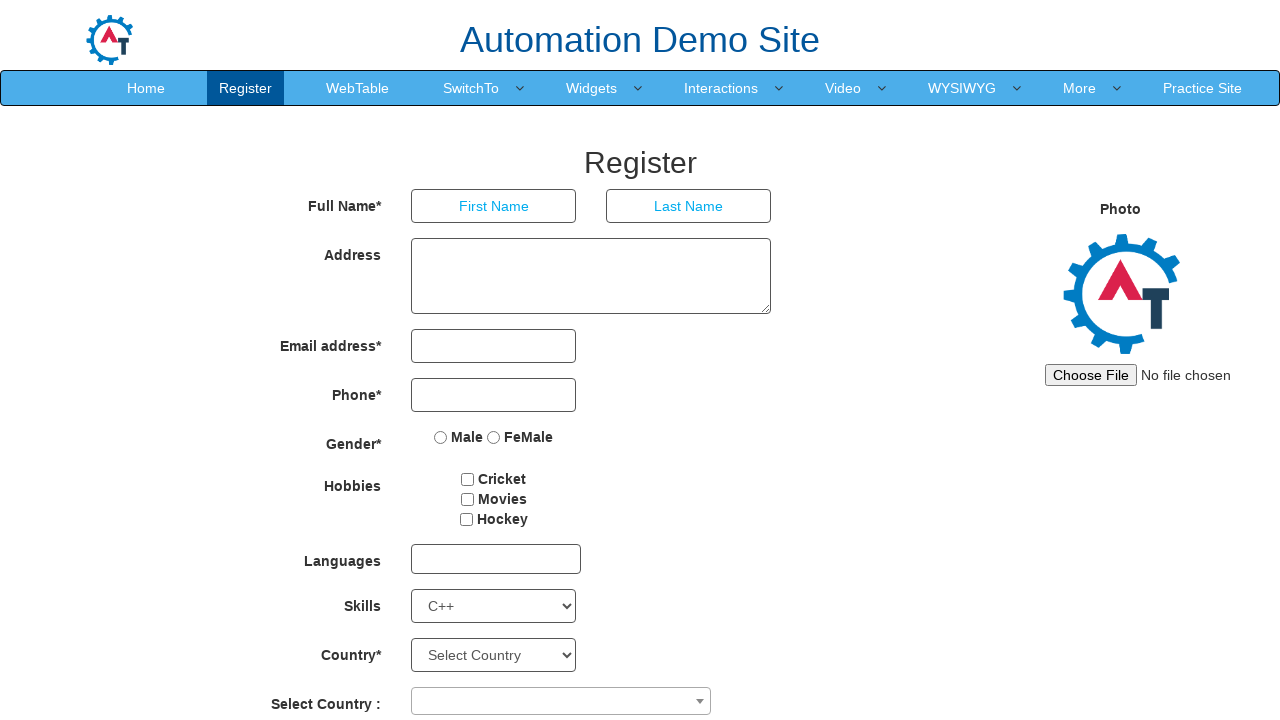

Retrieved option text: 'Java'
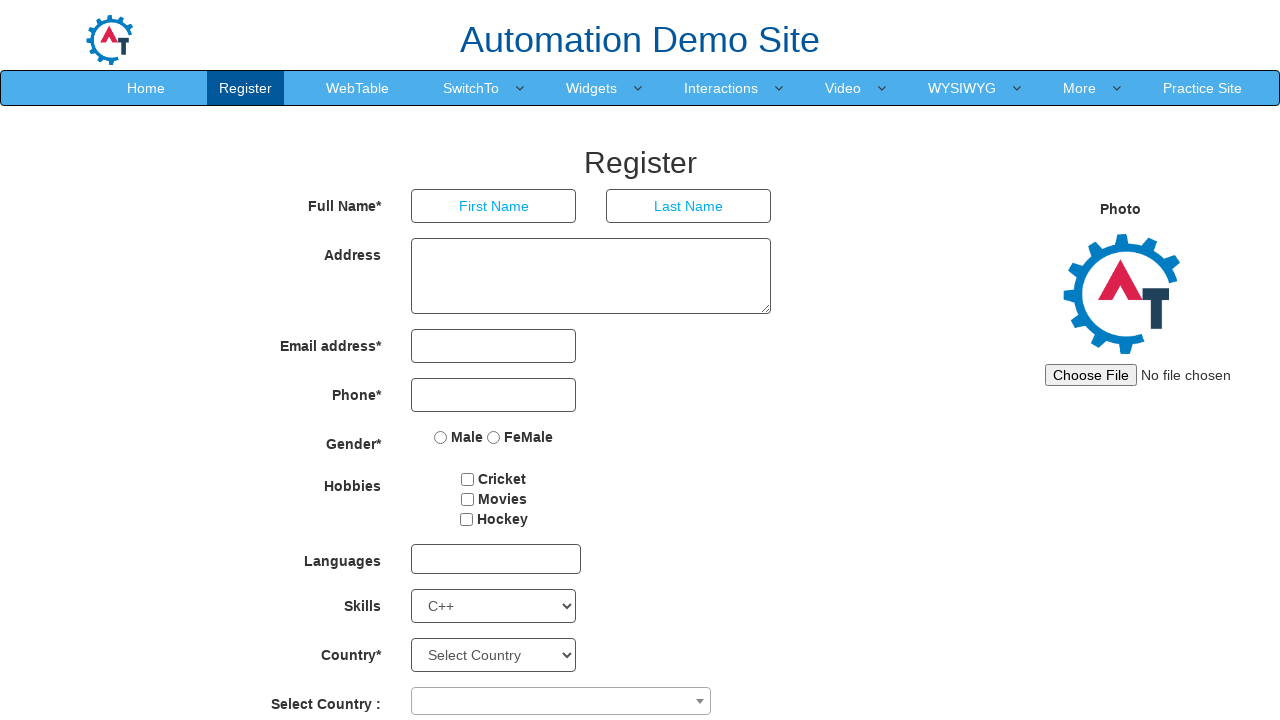

Retrieved option text: 'Javascript'
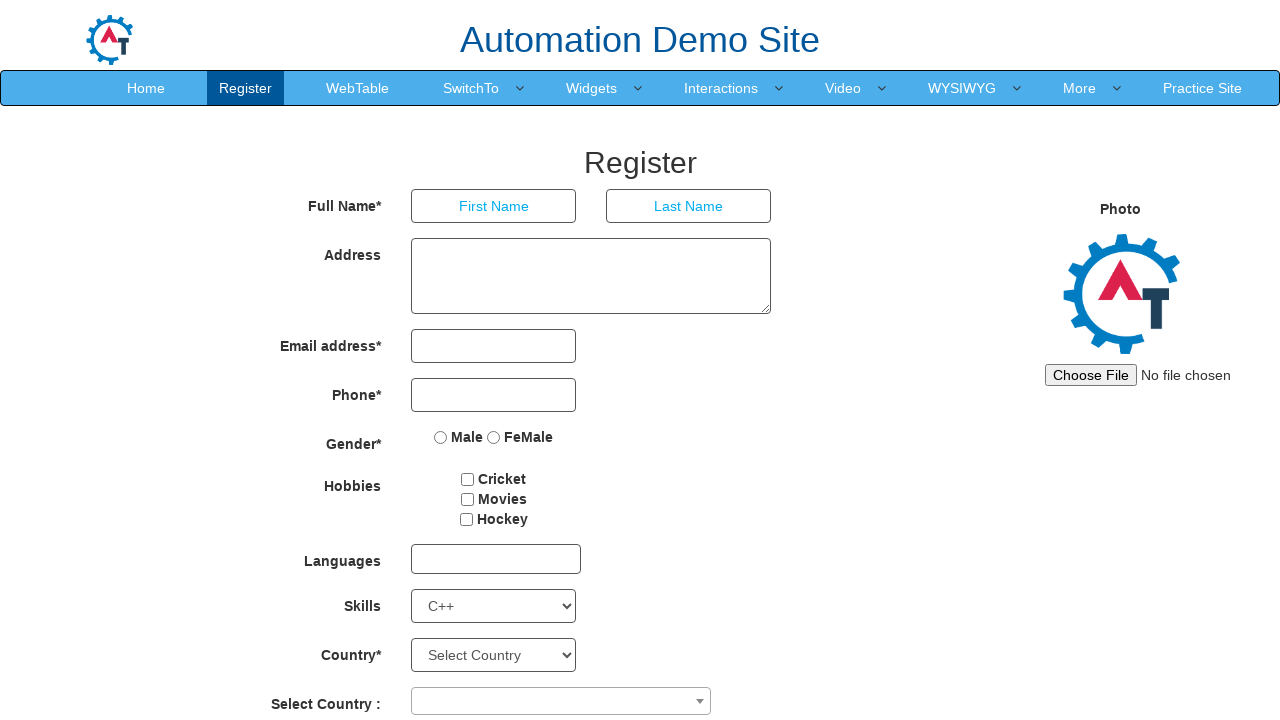

Retrieved option text: 'Mac'
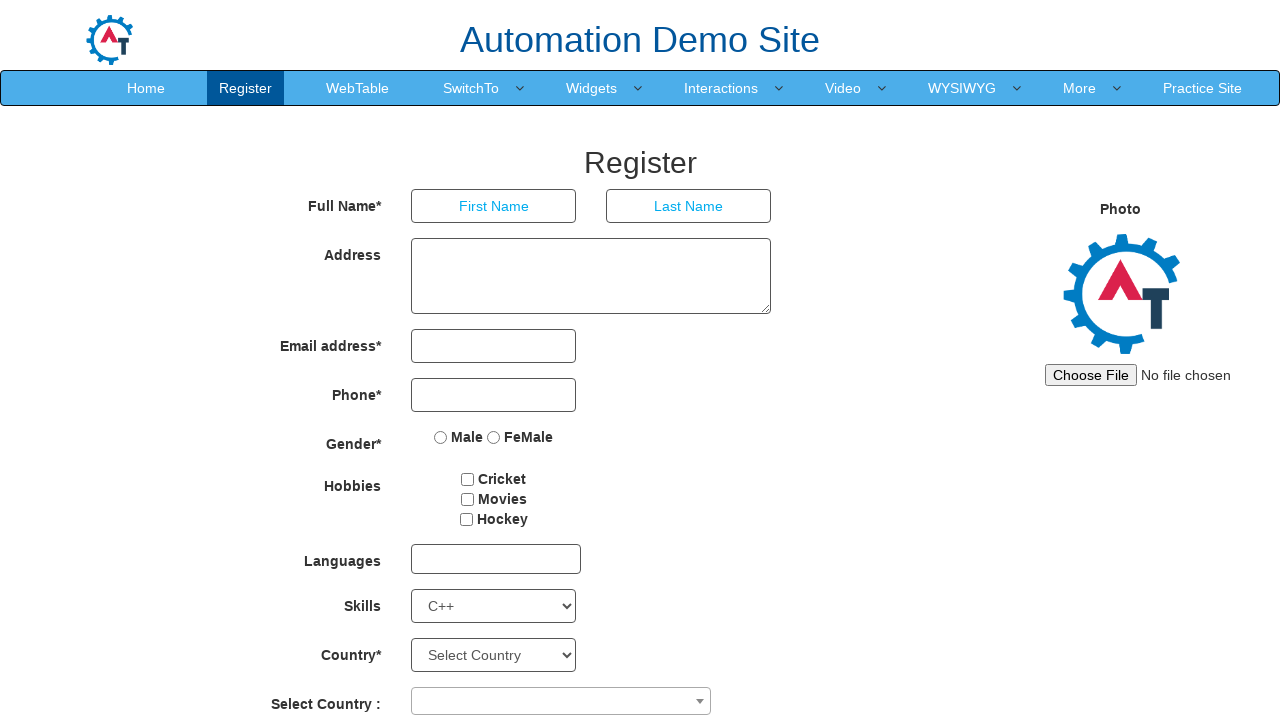

Retrieved option text: 'Matlab'
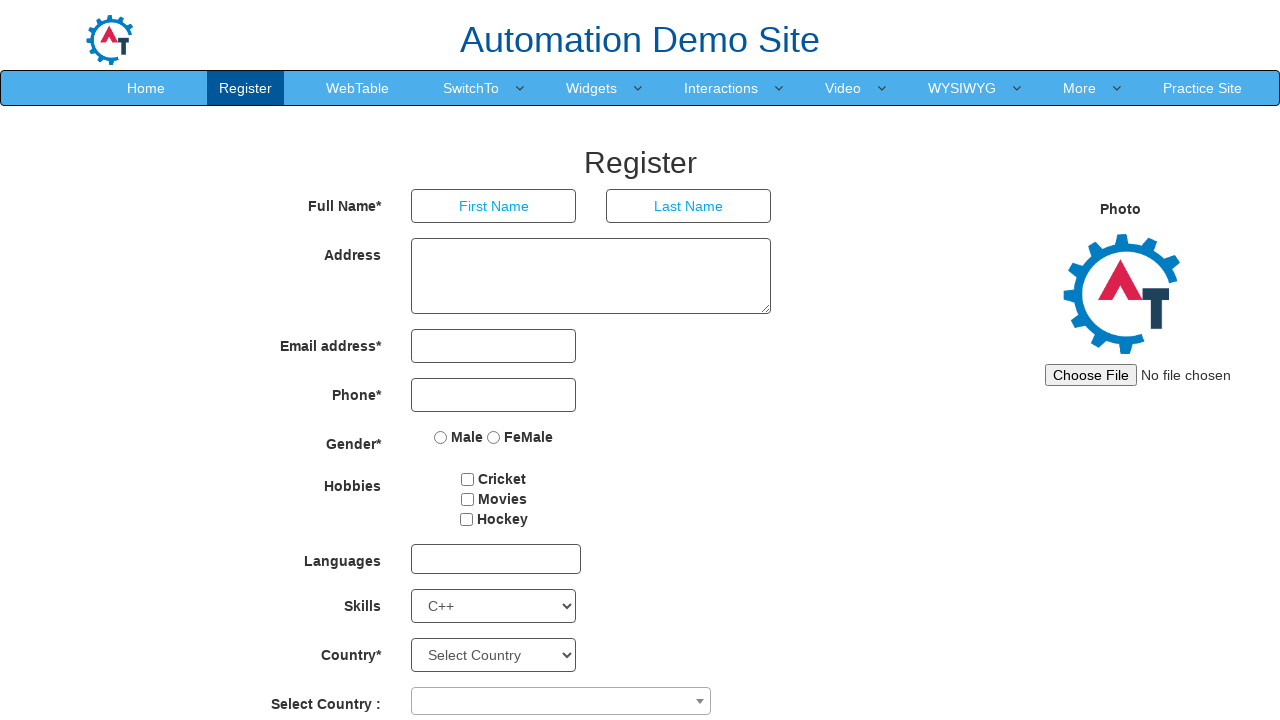

Retrieved option text: 'Maya'
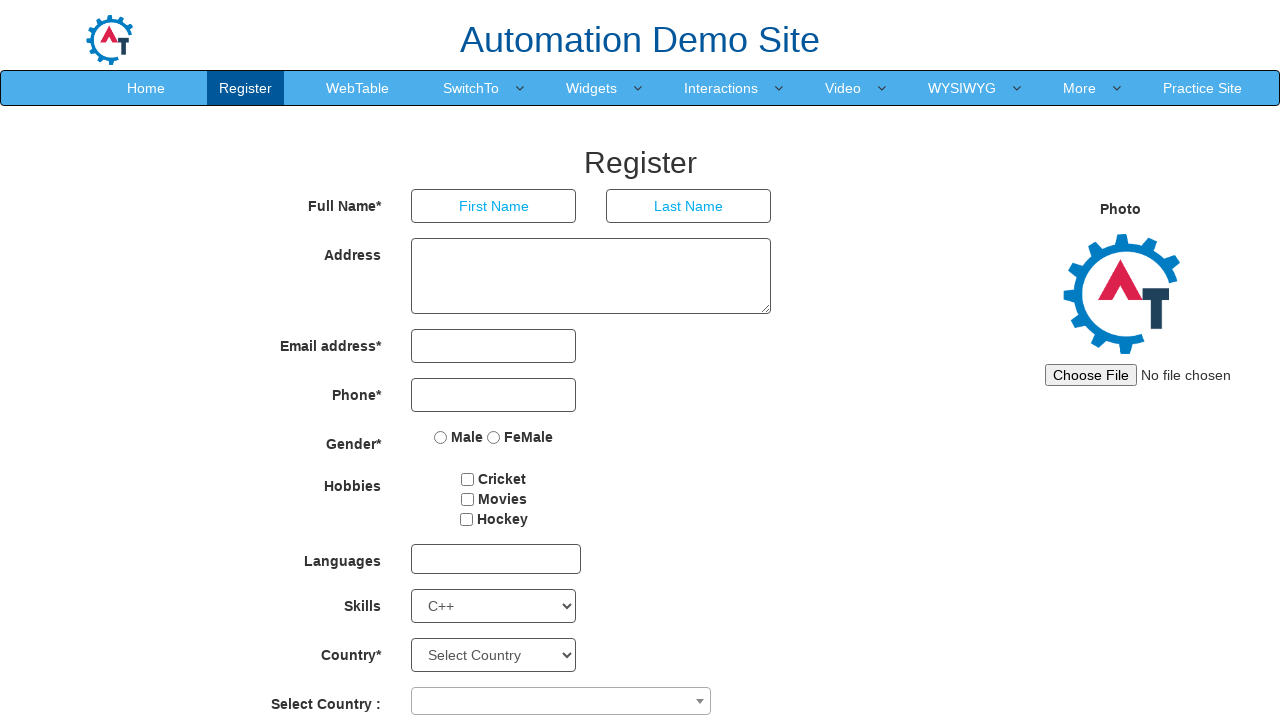

Retrieved option text: 'Microsoft Excel'
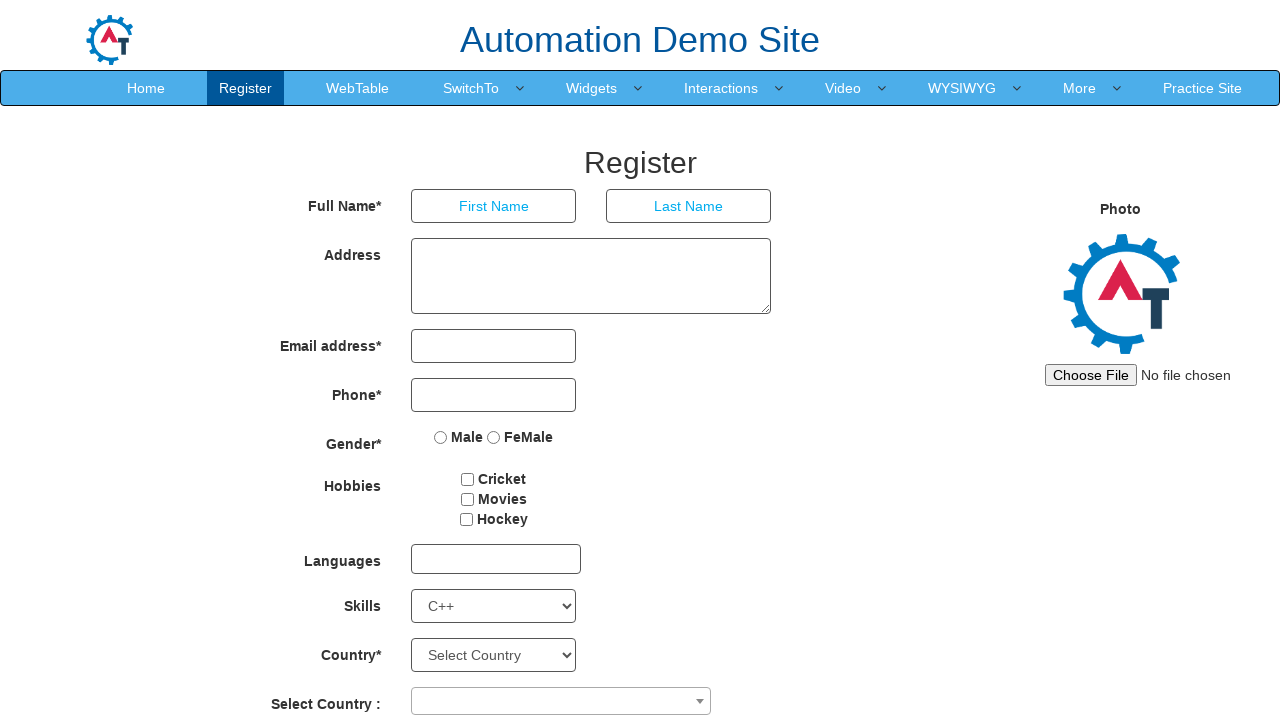

Retrieved option text: 'Microsoft Office'
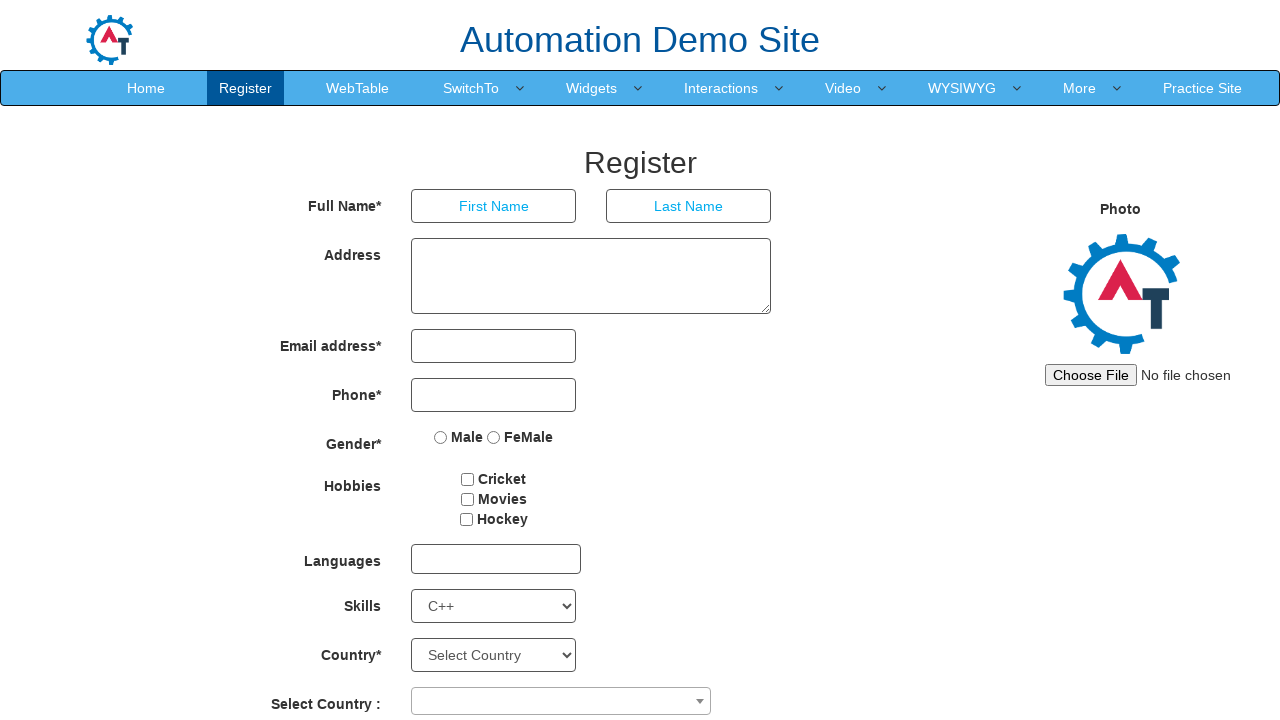

Retrieved option text: 'Microsoft Outlook'
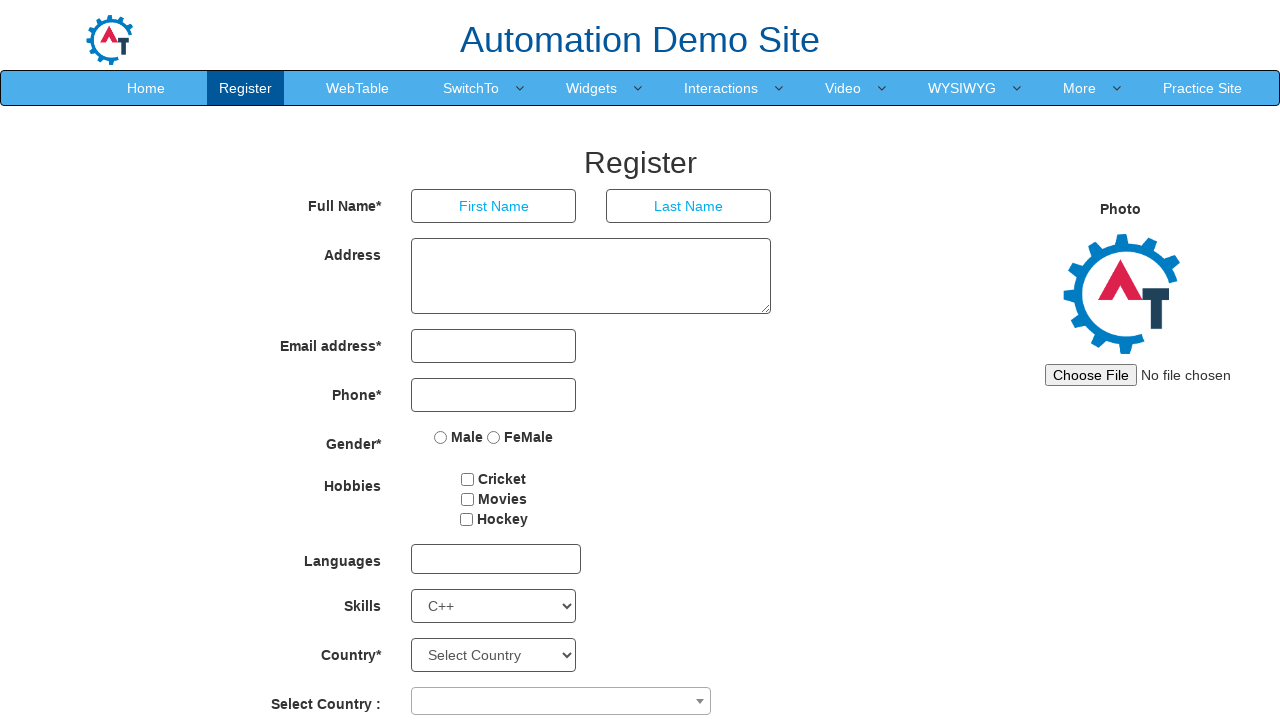

Retrieved option text: 'Microsoft Publisher'
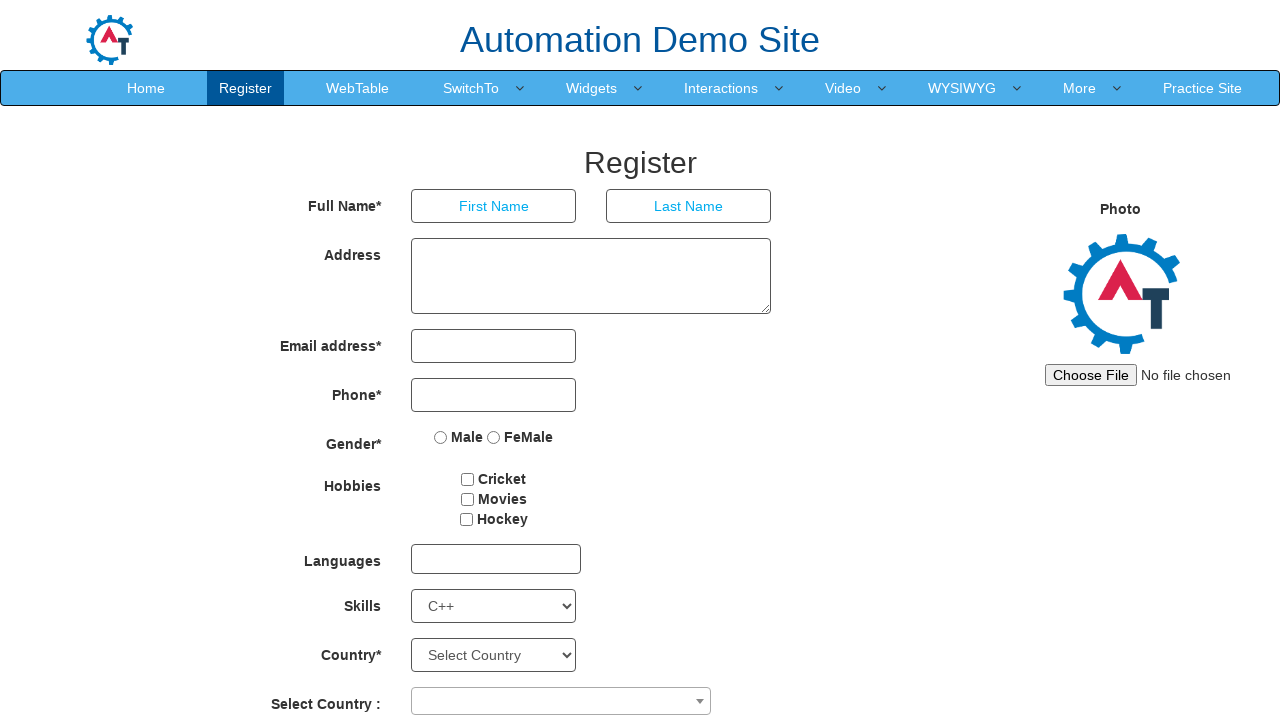

Retrieved option text: 'Microsoft Word'
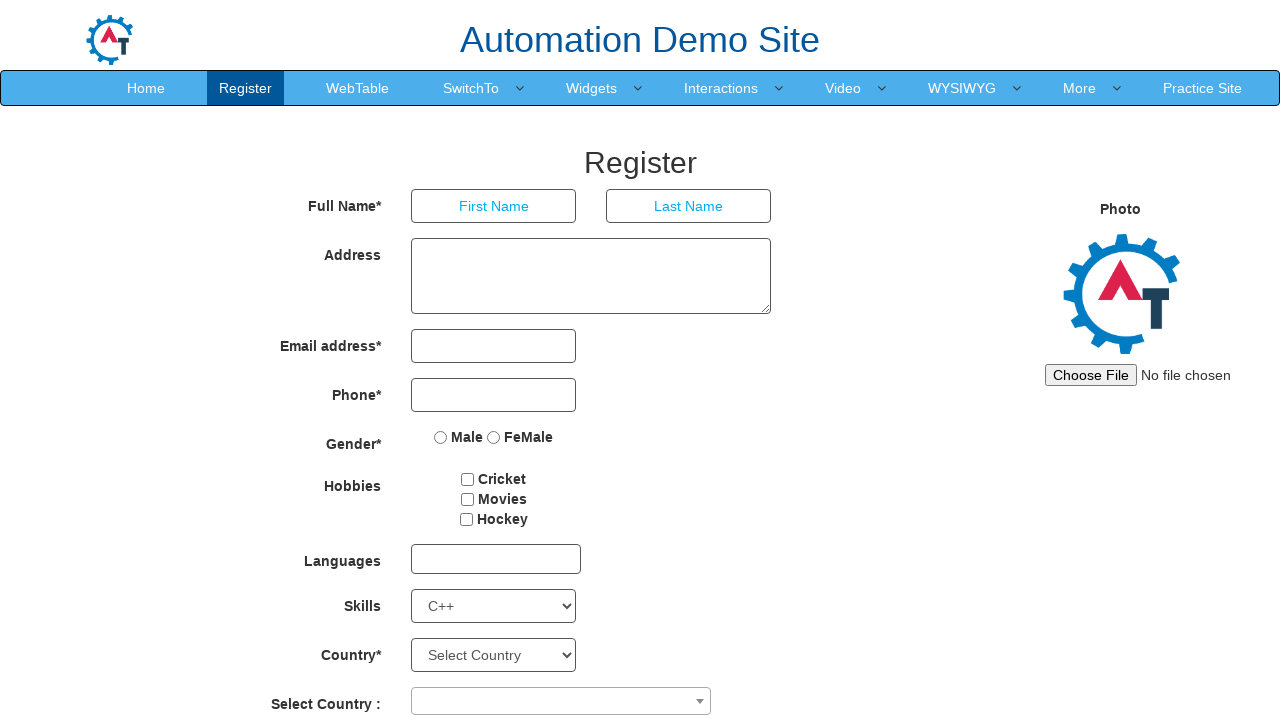

Retrieved option text: 'Microsoft Visual'
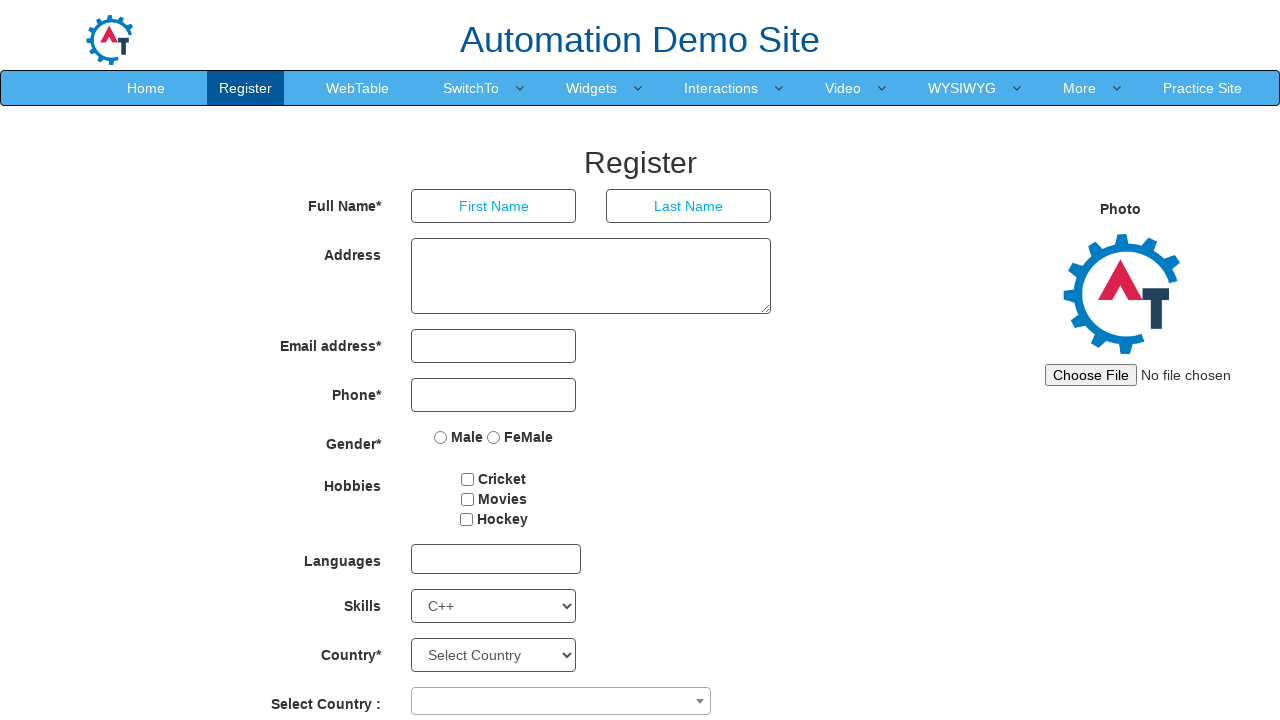

Retrieved option text: 'Mobile'
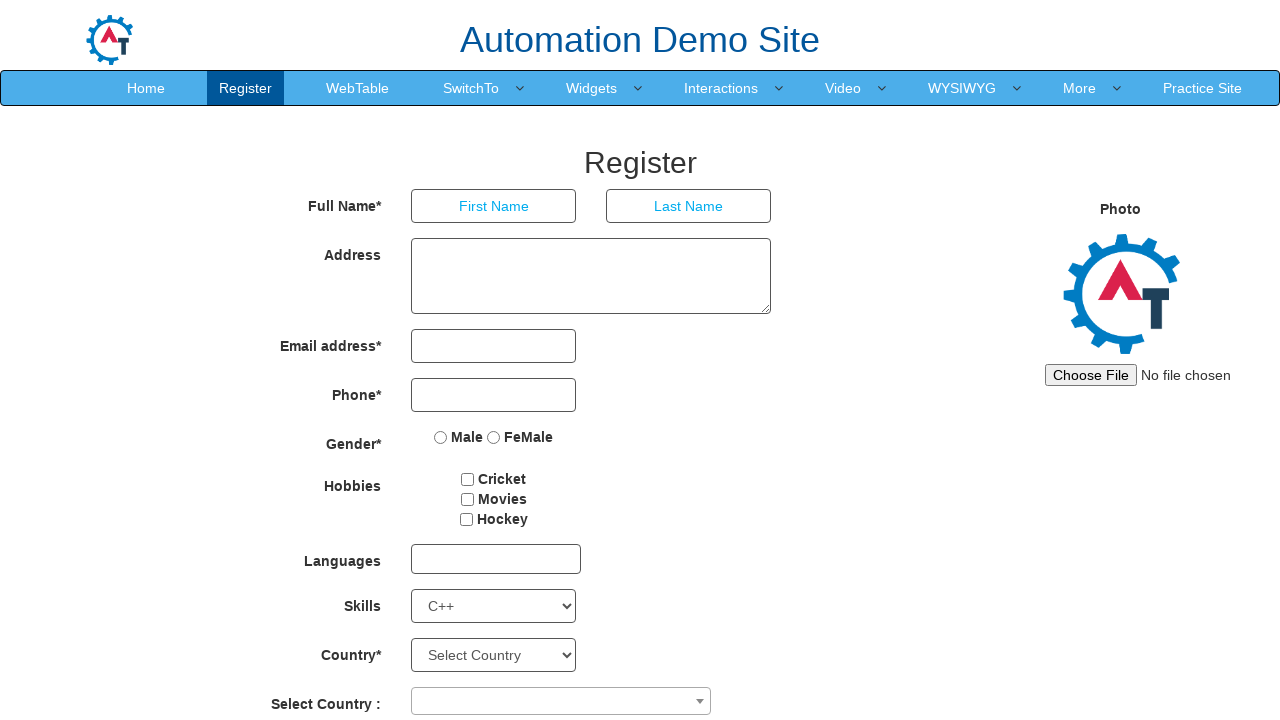

Retrieved option text: 'MySQL'
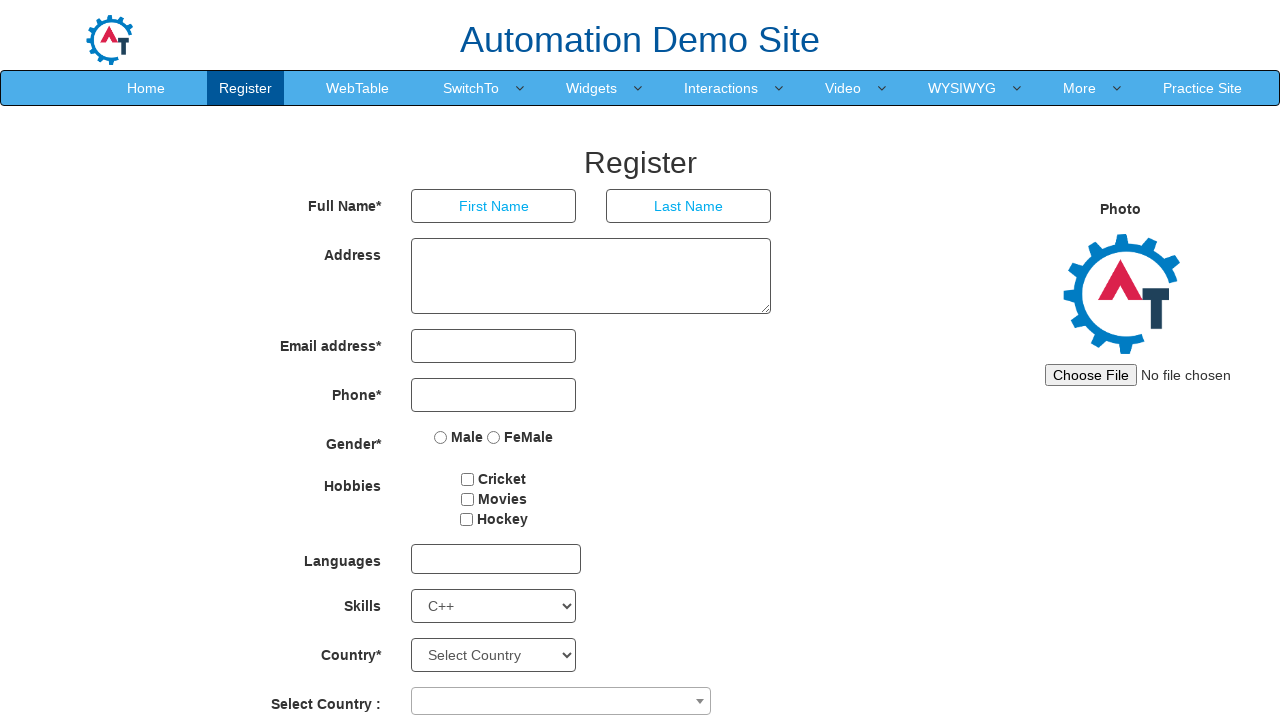

Retrieved option text: 'Networks'
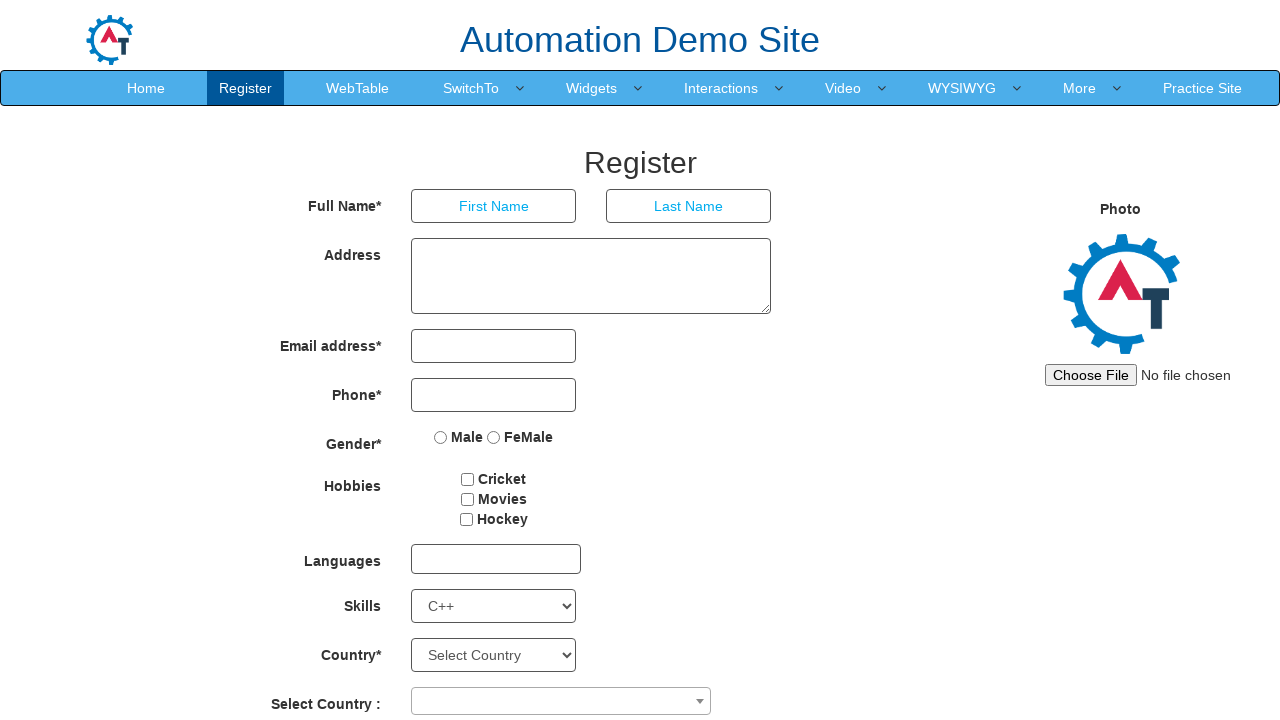

Retrieved option text: 'Open Source Software'
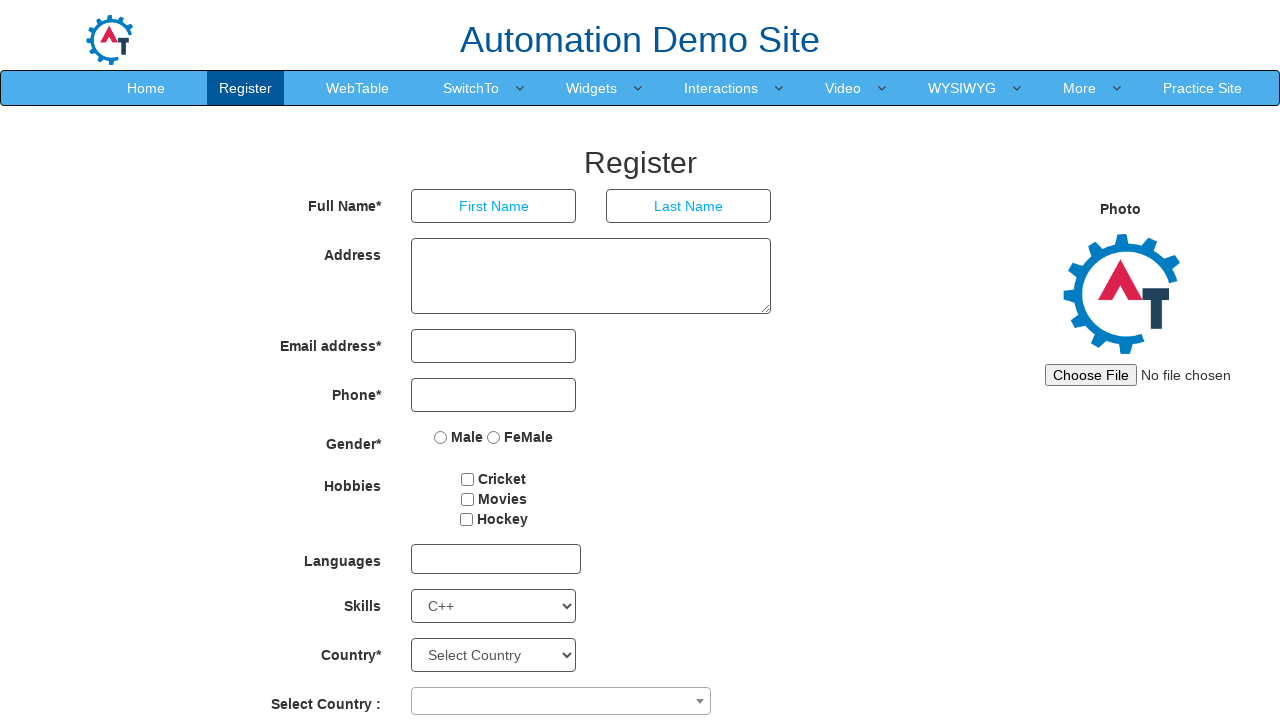

Retrieved option text: 'Oracle'
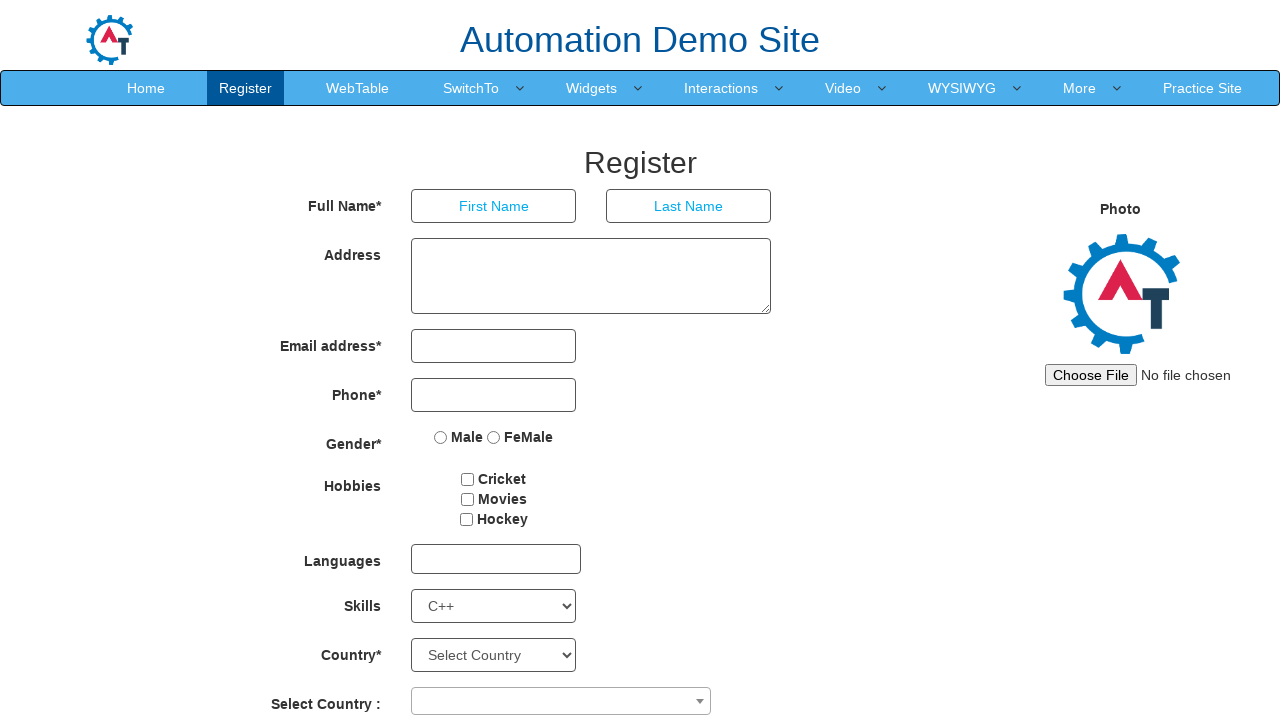

Retrieved option text: 'Perl'
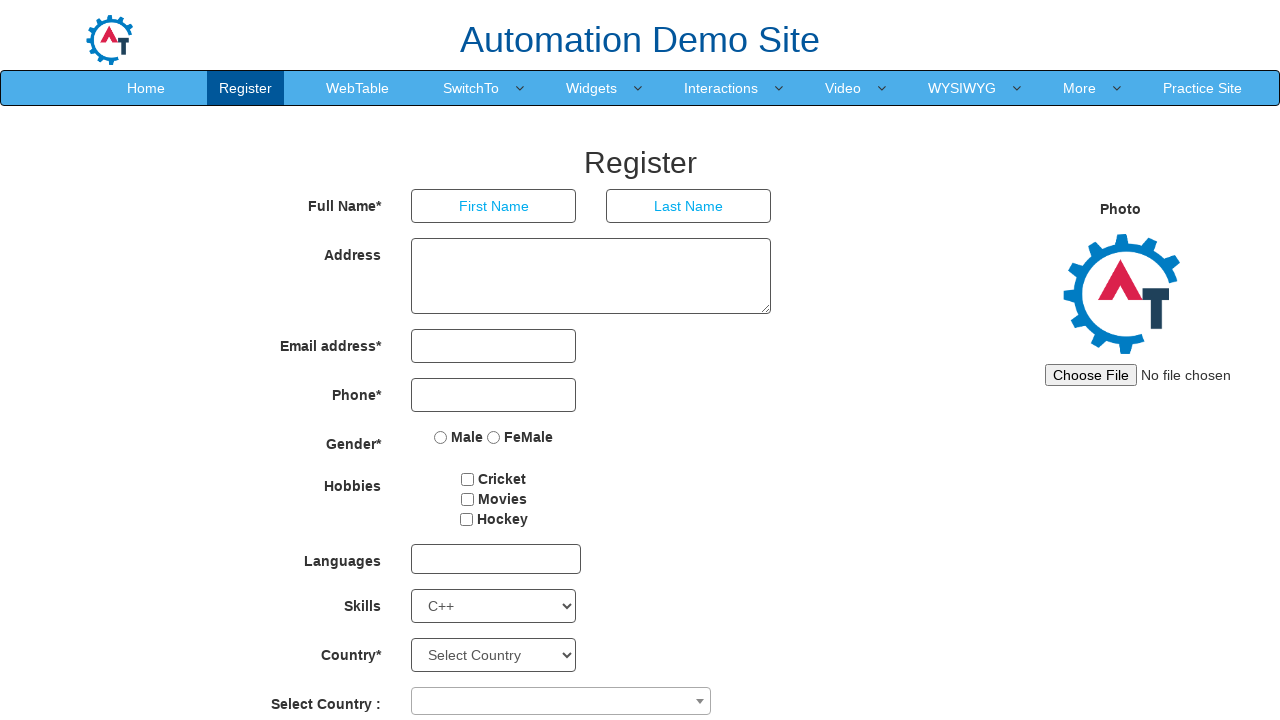

Retrieved option text: 'PHP'
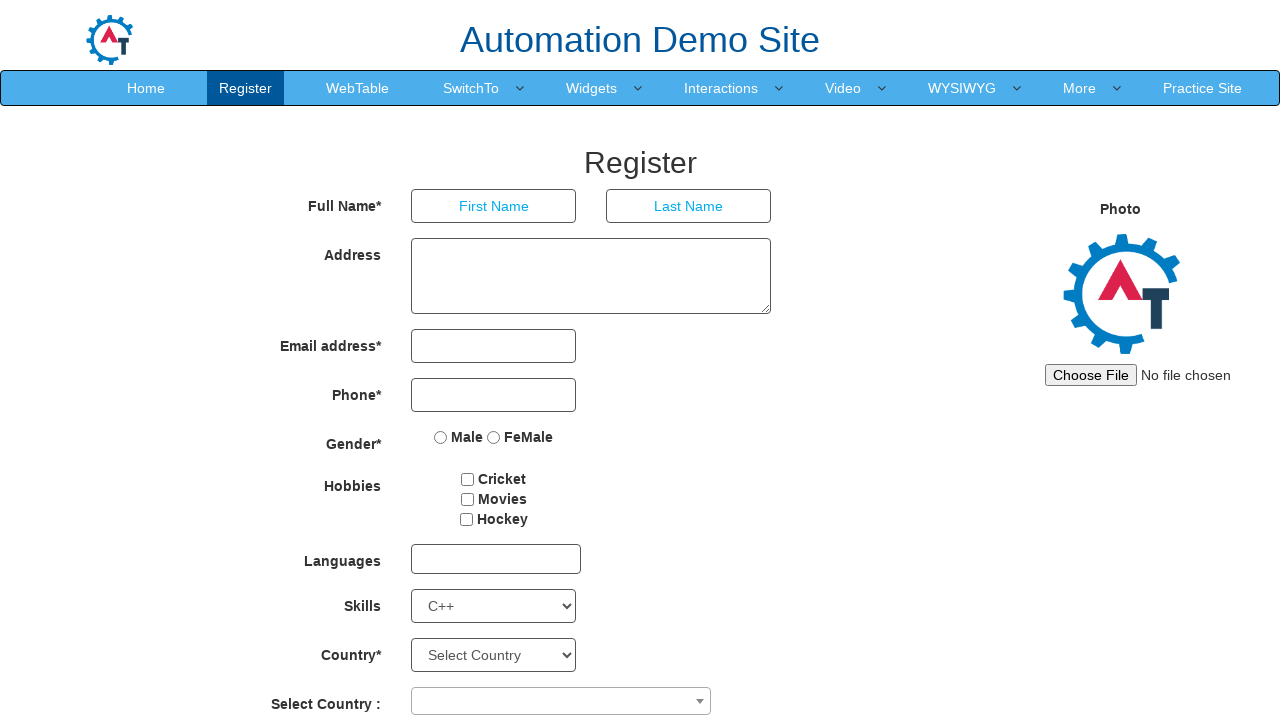

Retrieved option text: 'Presentations'
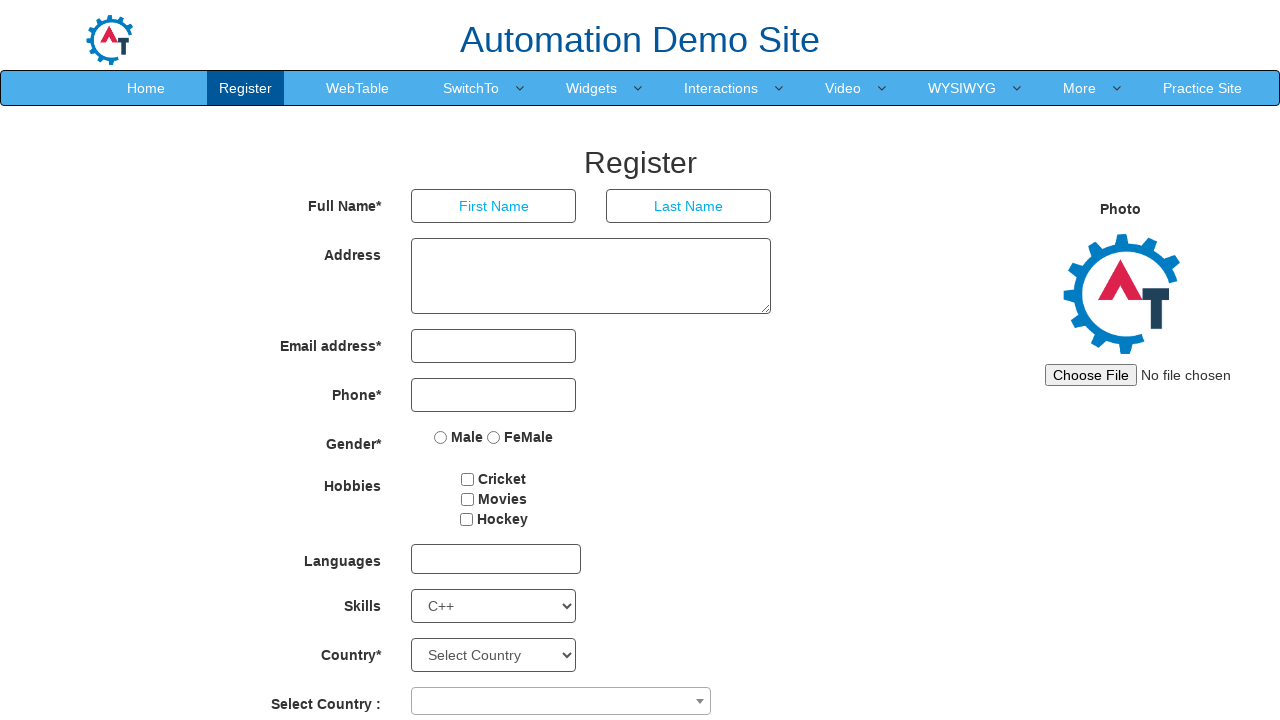

Retrieved option text: 'Processing'
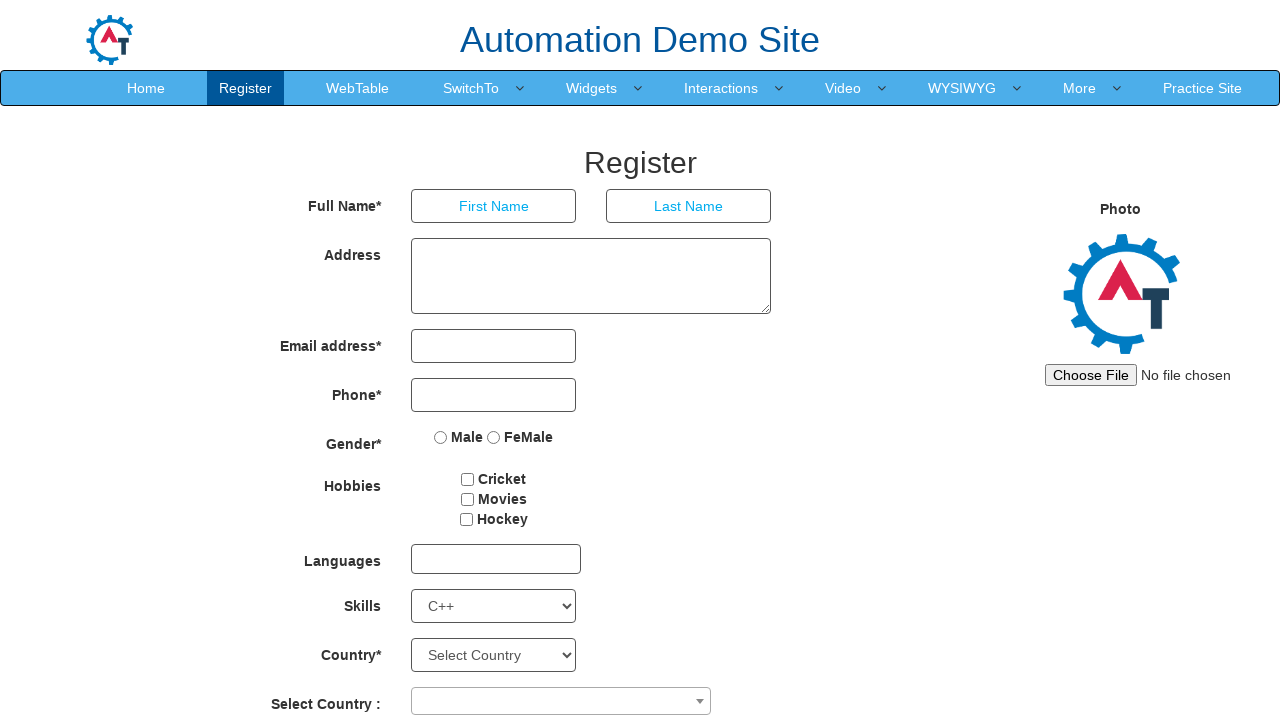

Retrieved option text: 'Programming'
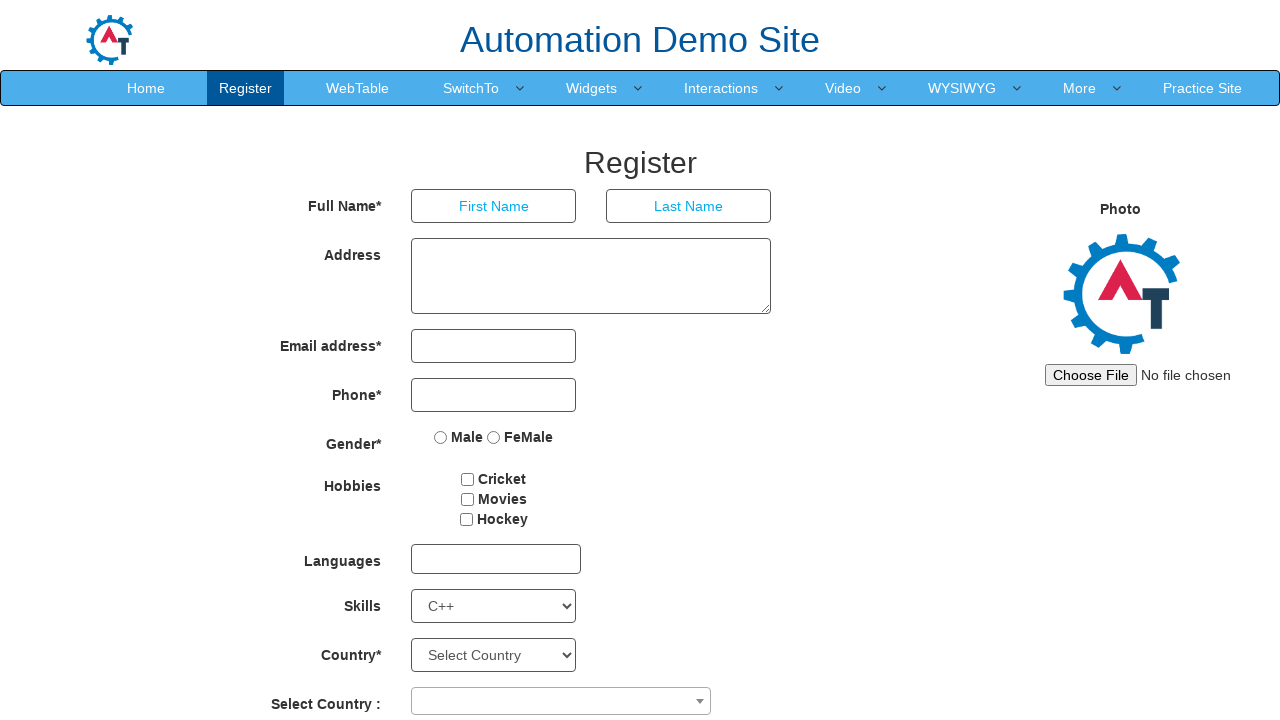

Retrieved option text: 'PT Modeler'
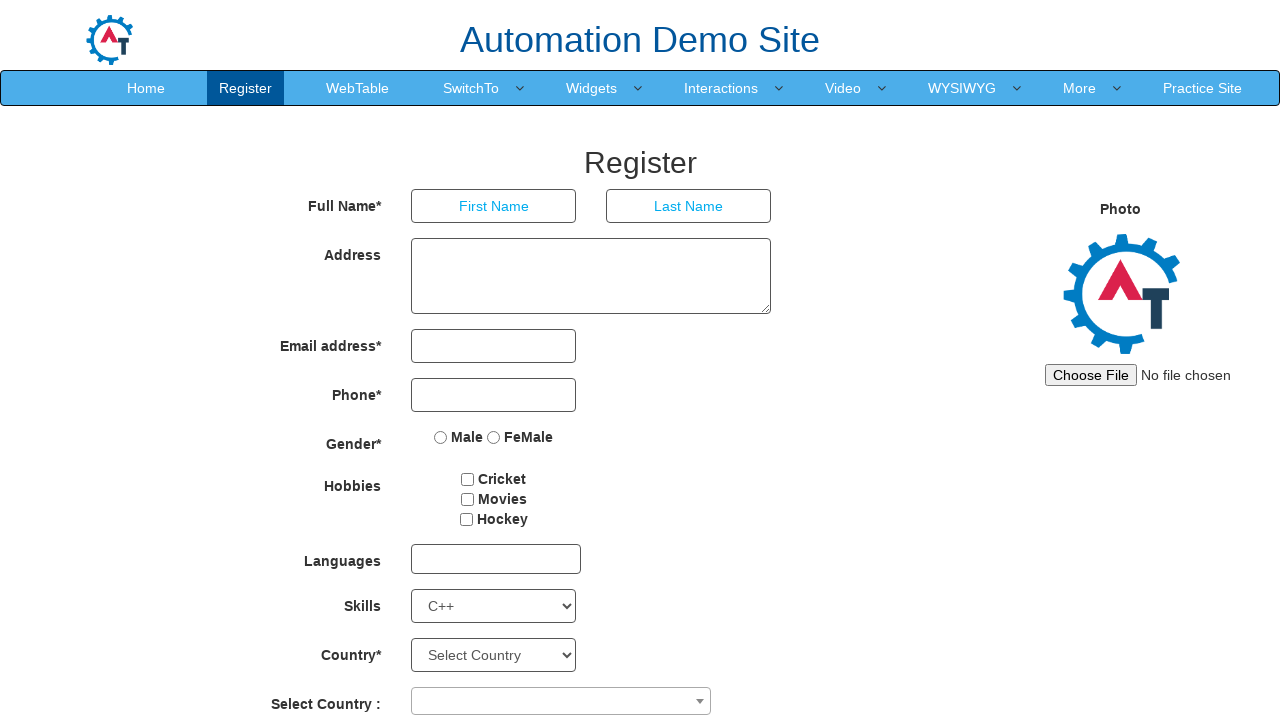

Retrieved option text: 'Python'
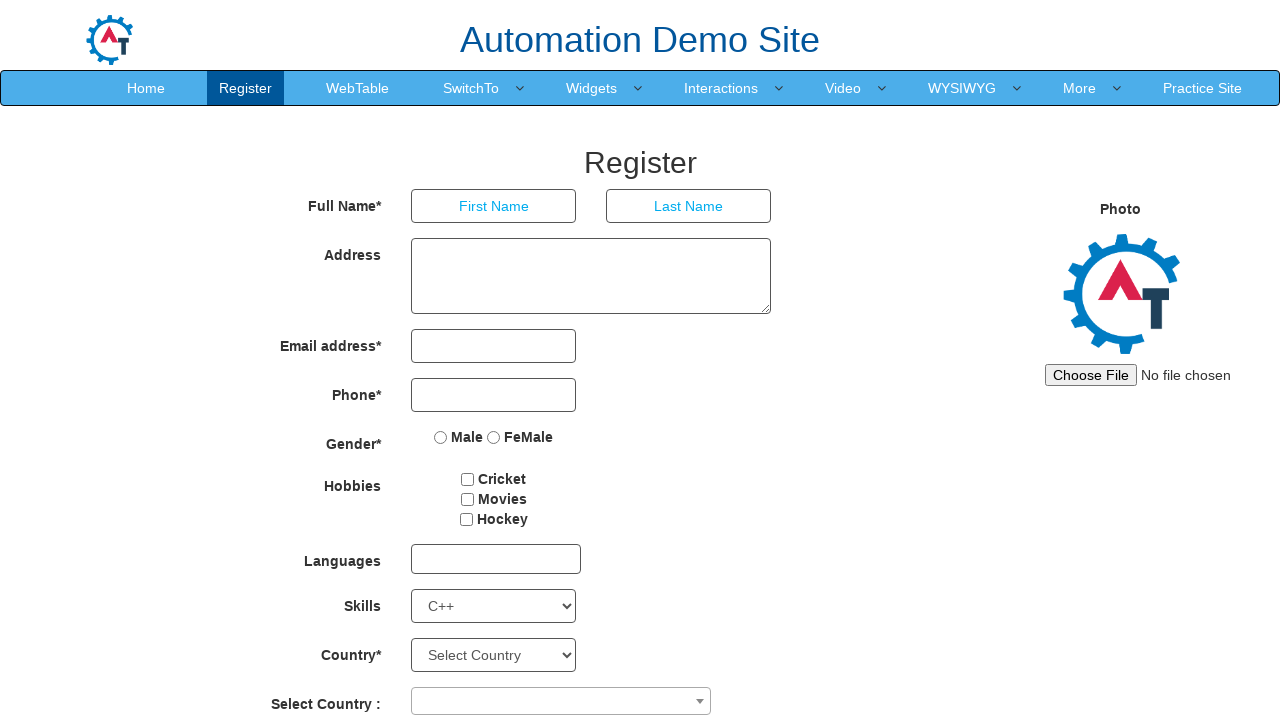

Retrieved option text: 'QuickBooks'
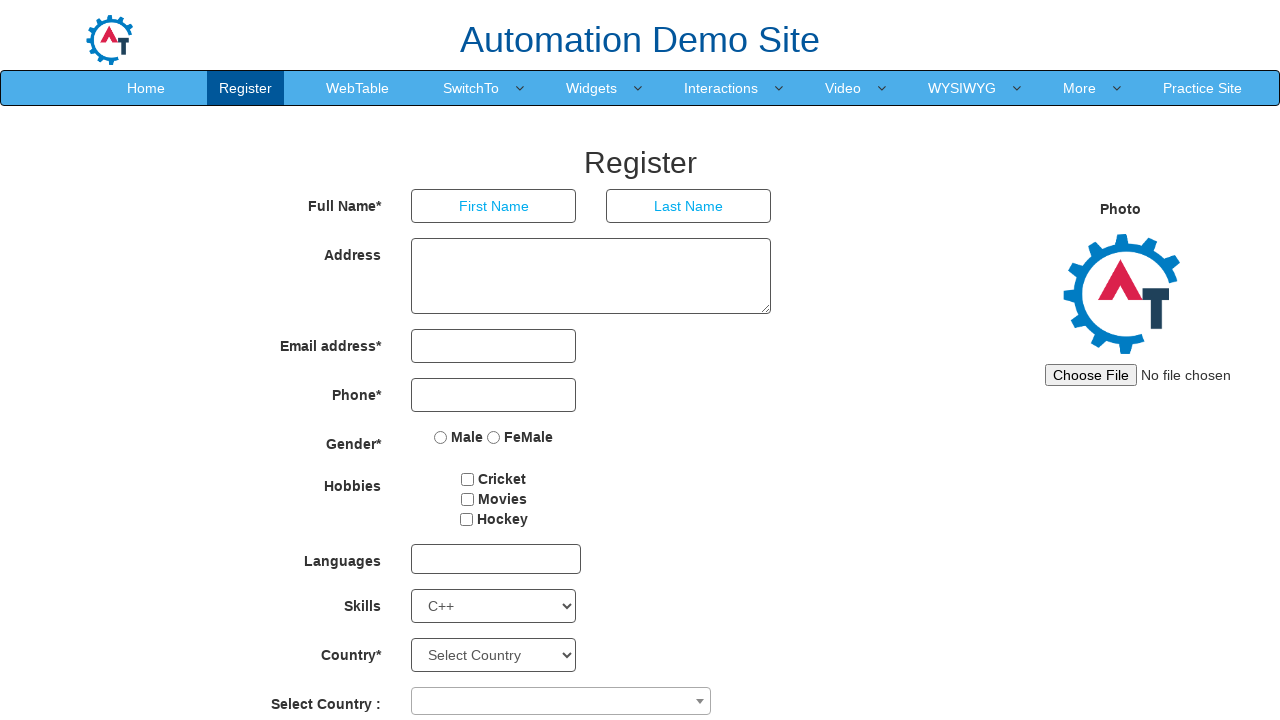

Retrieved option text: 'Ruby'
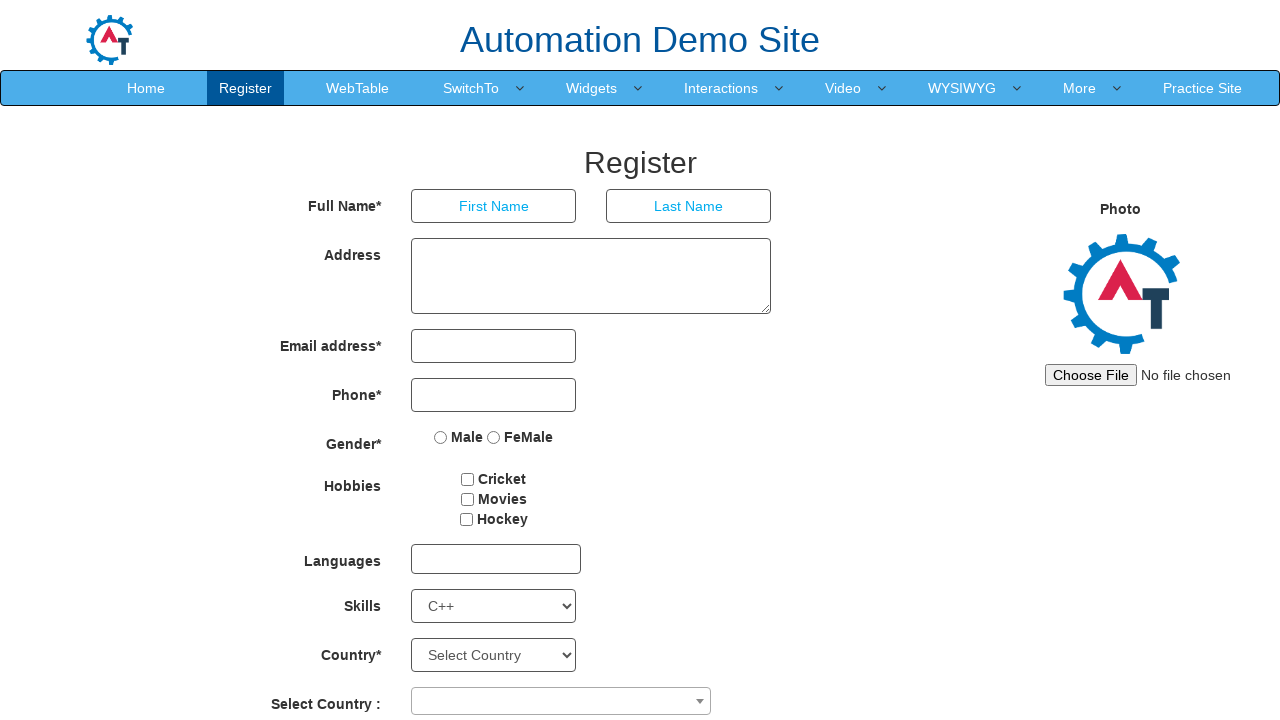

Retrieved option text: 'Shade'
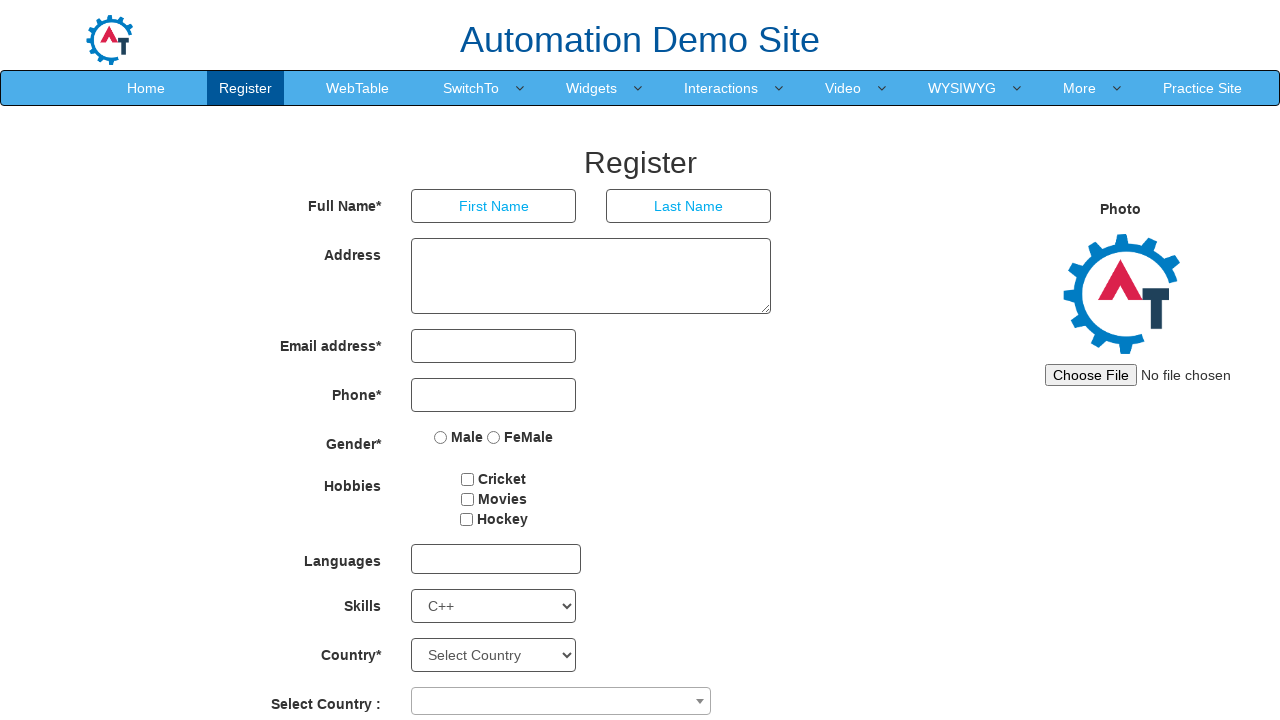

Retrieved option text: 'Software'
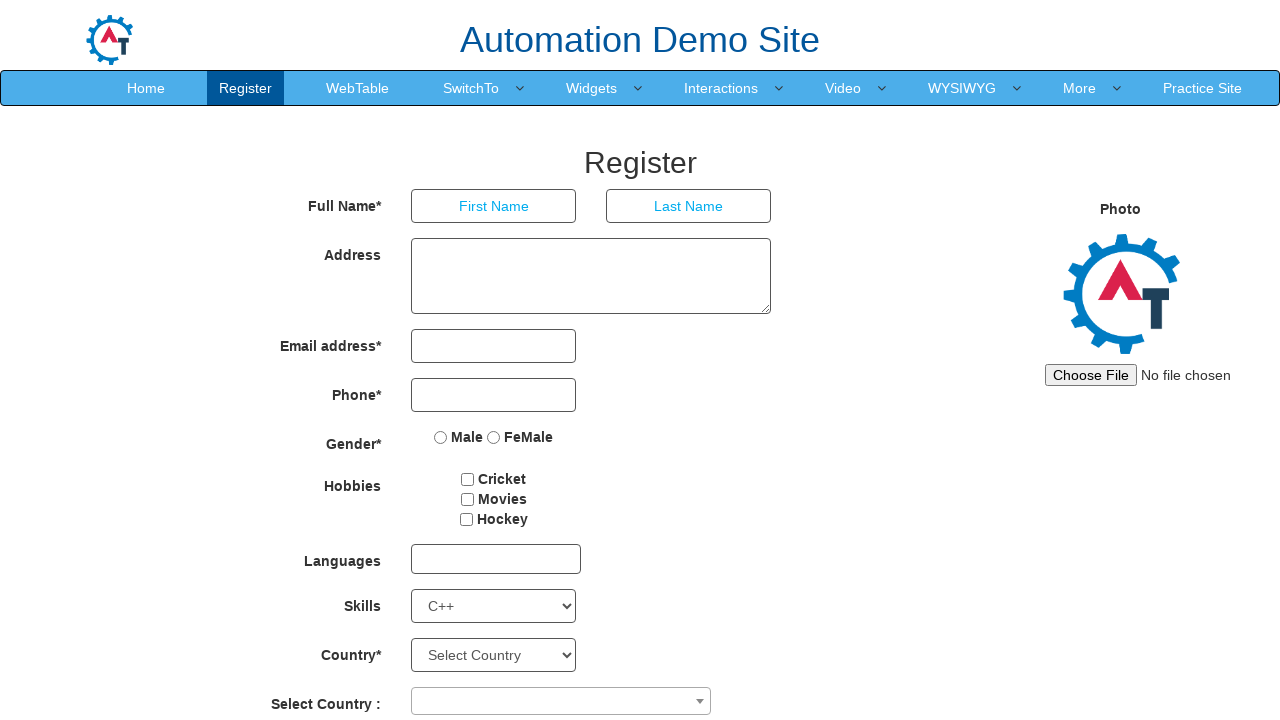

Retrieved option text: 'Spreadsheet'
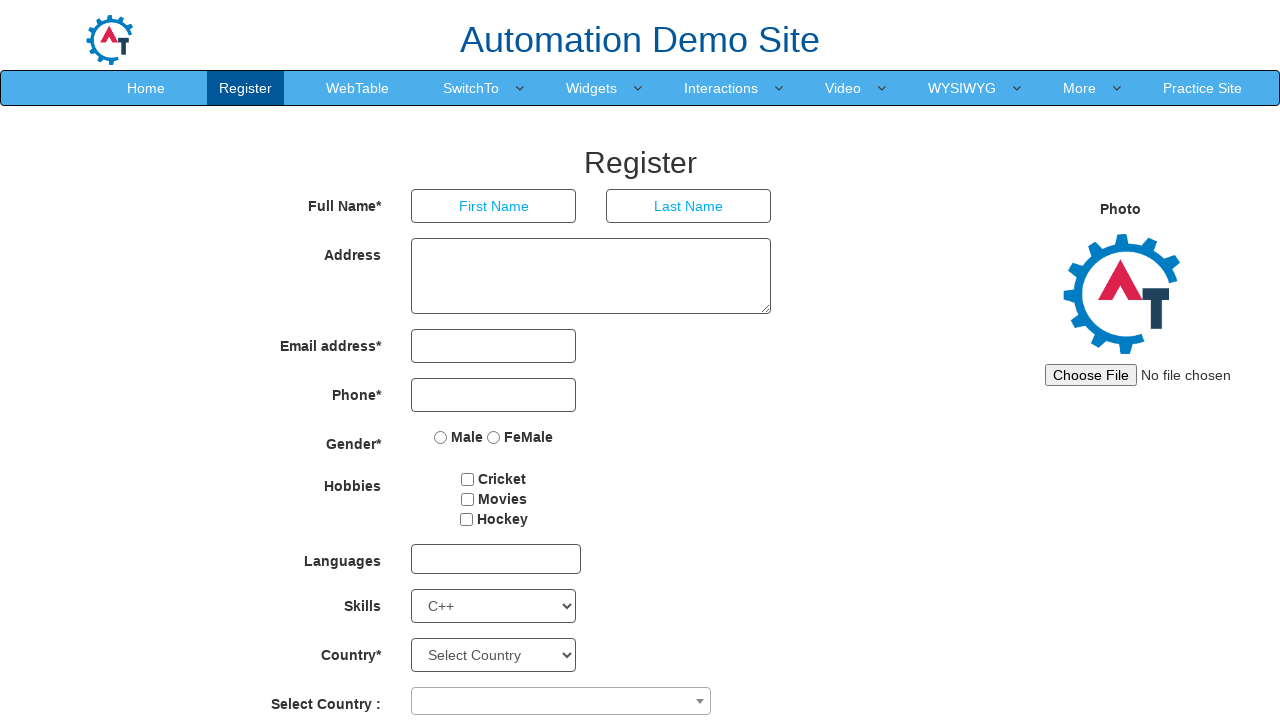

Retrieved option text: 'SQL'
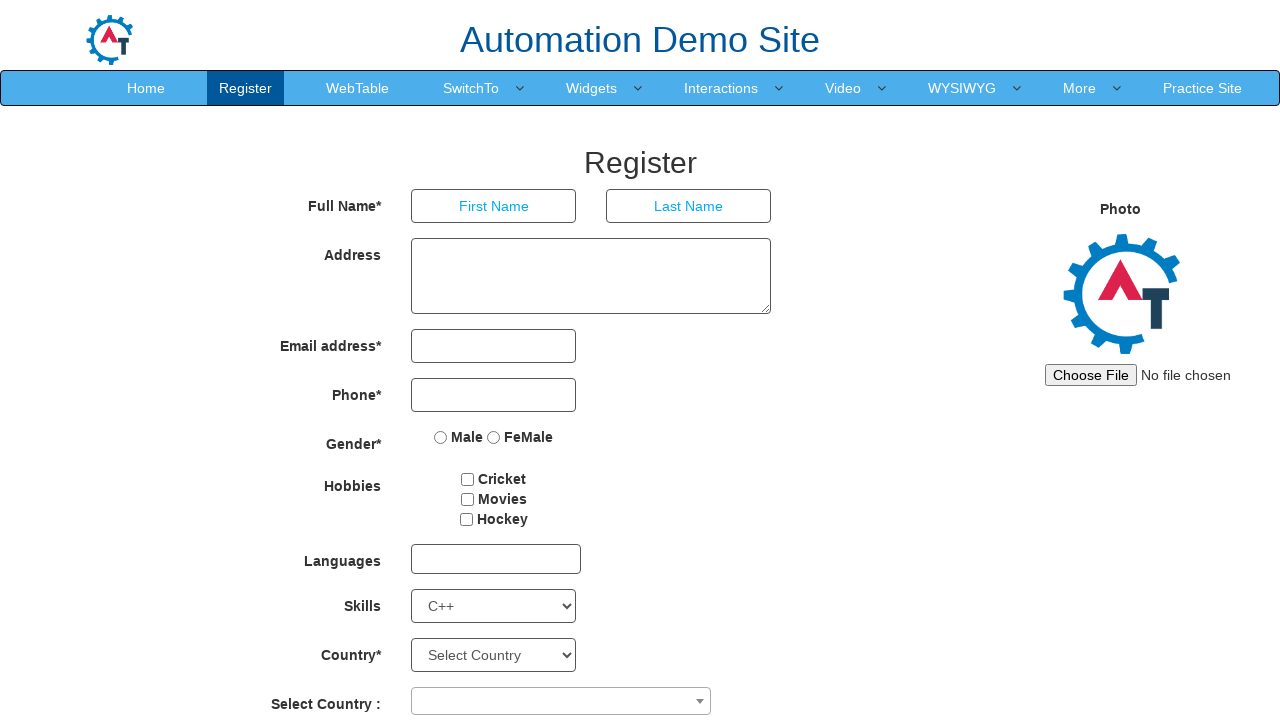

Retrieved option text: 'Support'
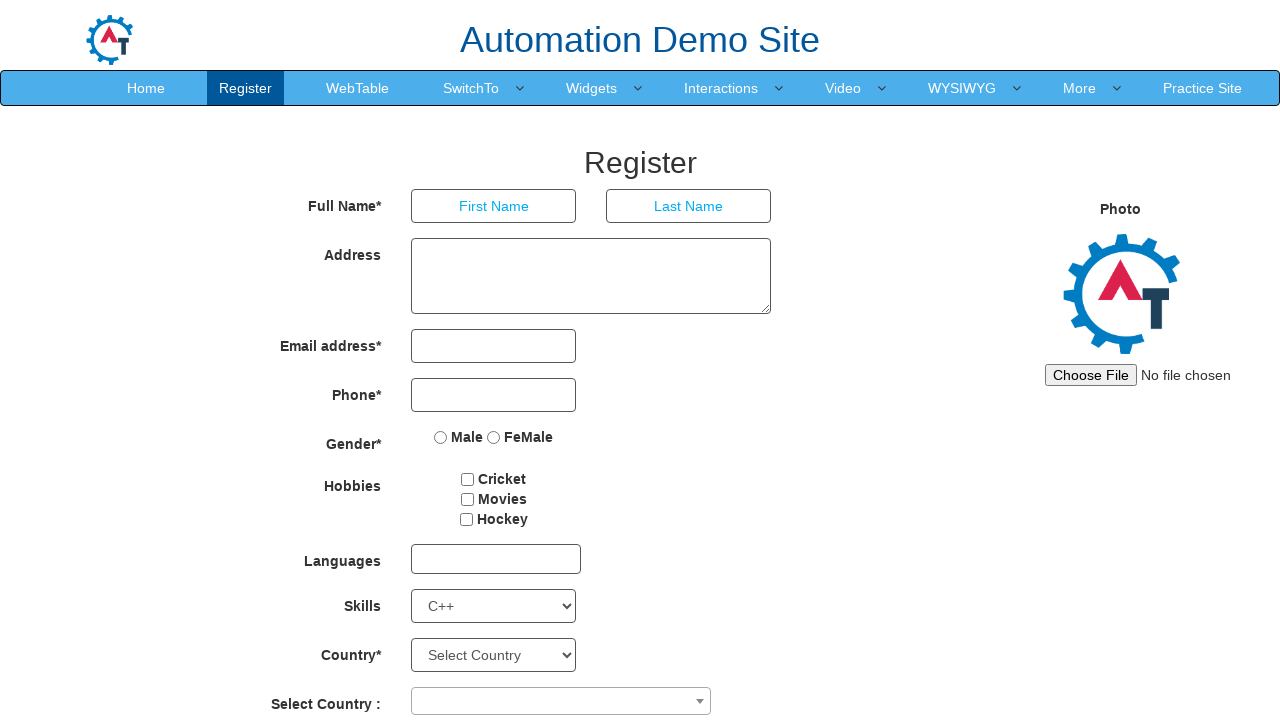

Retrieved option text: 'Systems Administration'
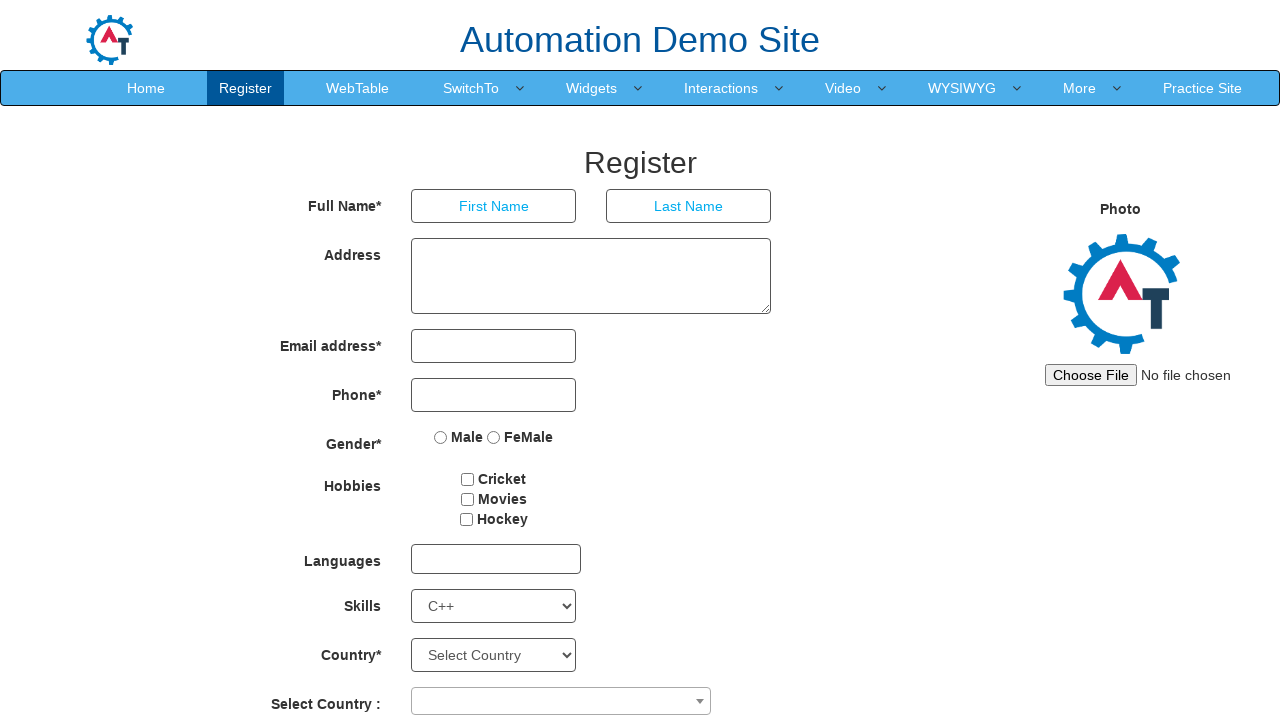

Retrieved option text: 'Tech Support'
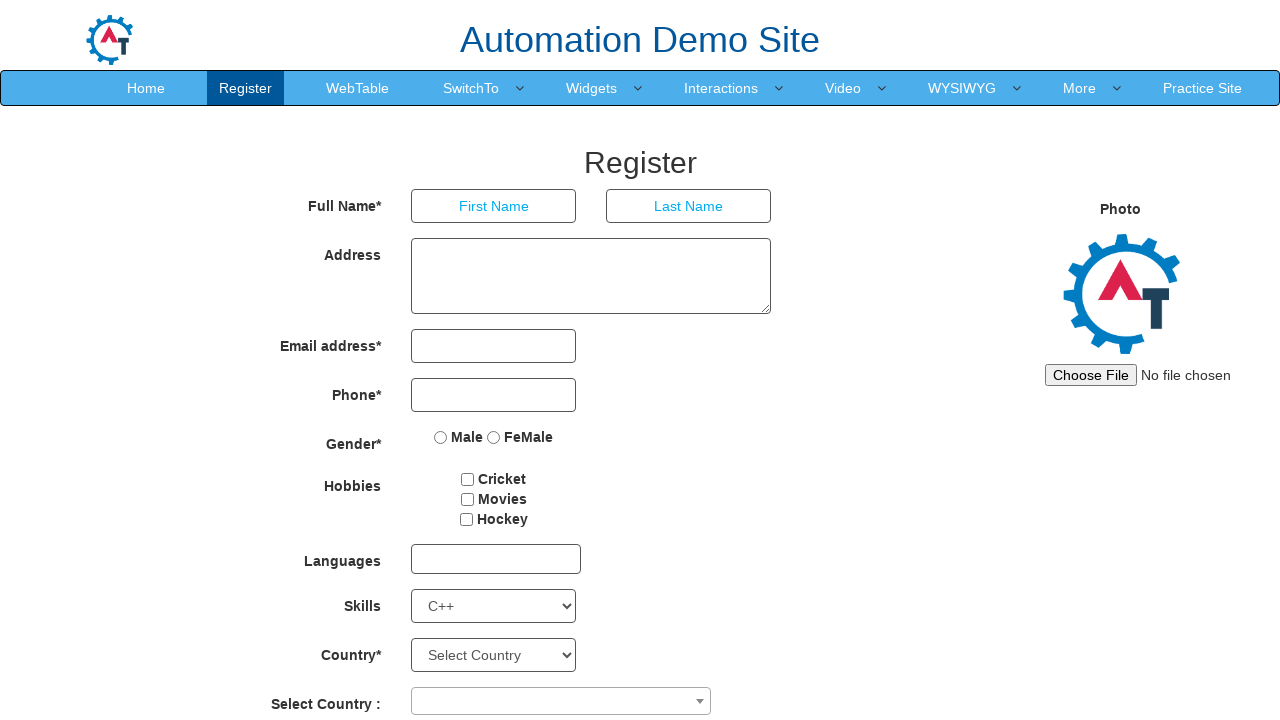

Retrieved option text: 'Troubleshooting'
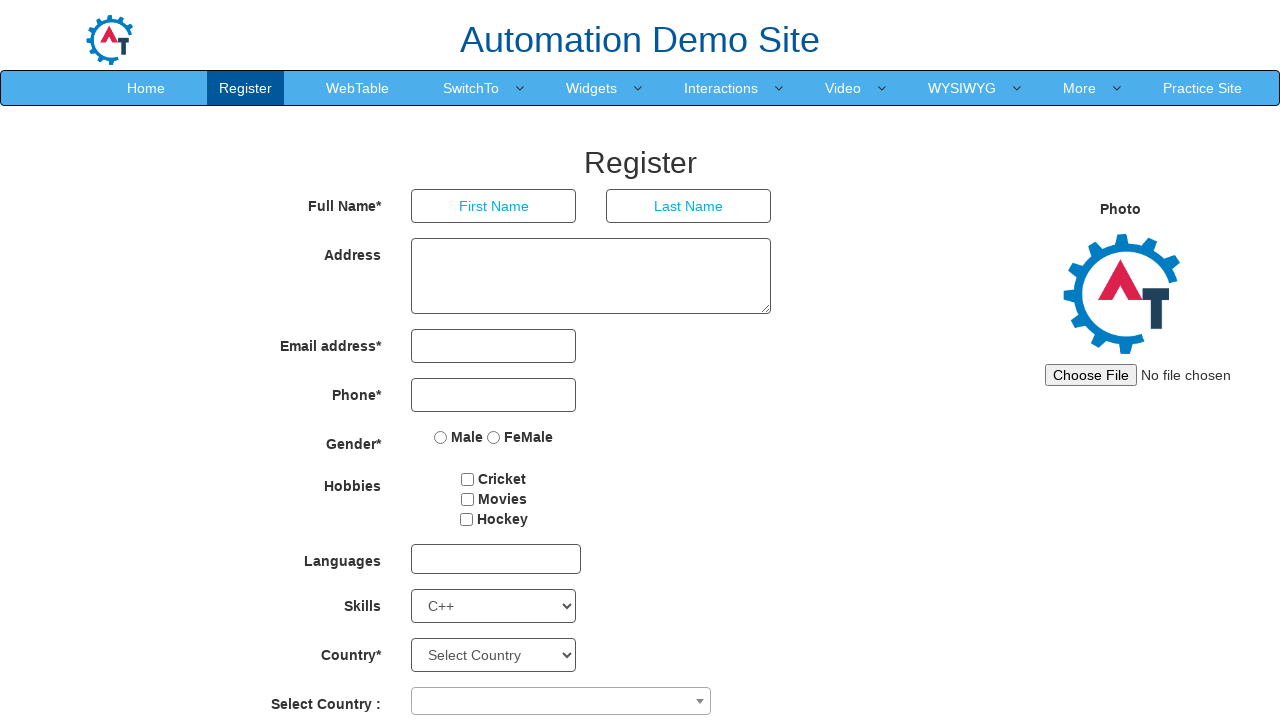

Retrieved option text: 'Unix'
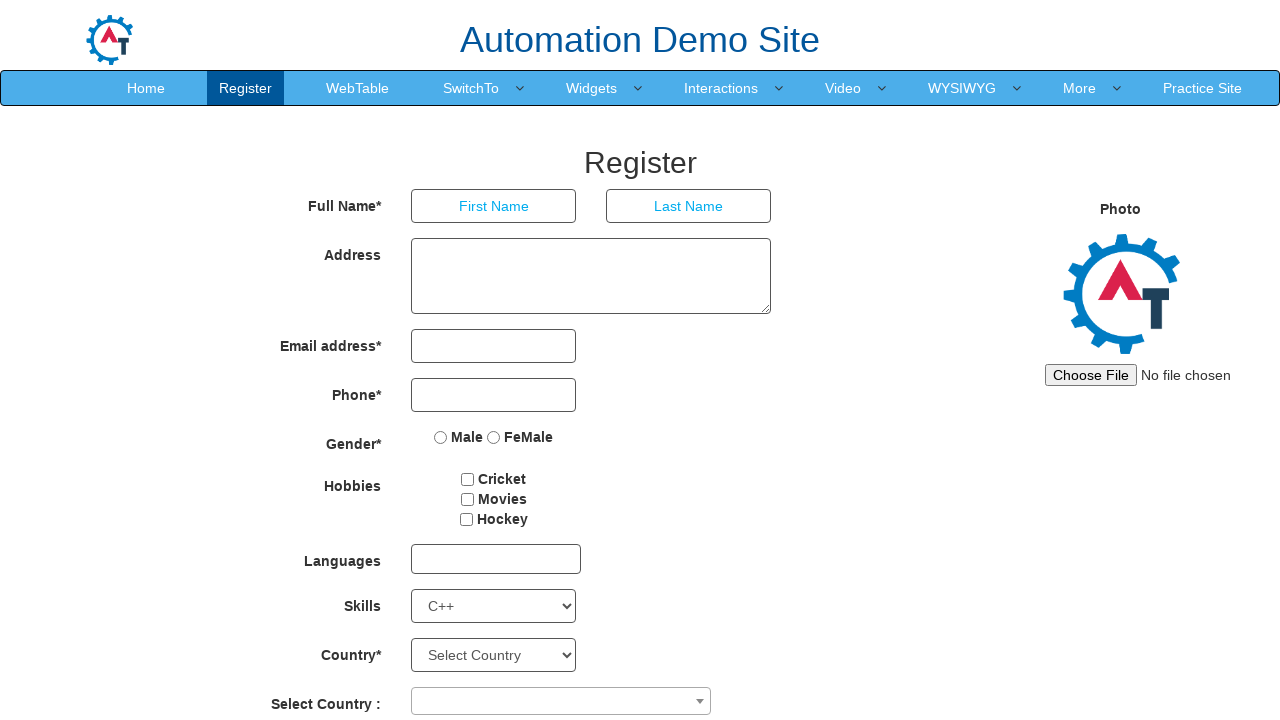

Retrieved option text: 'UI / UX'
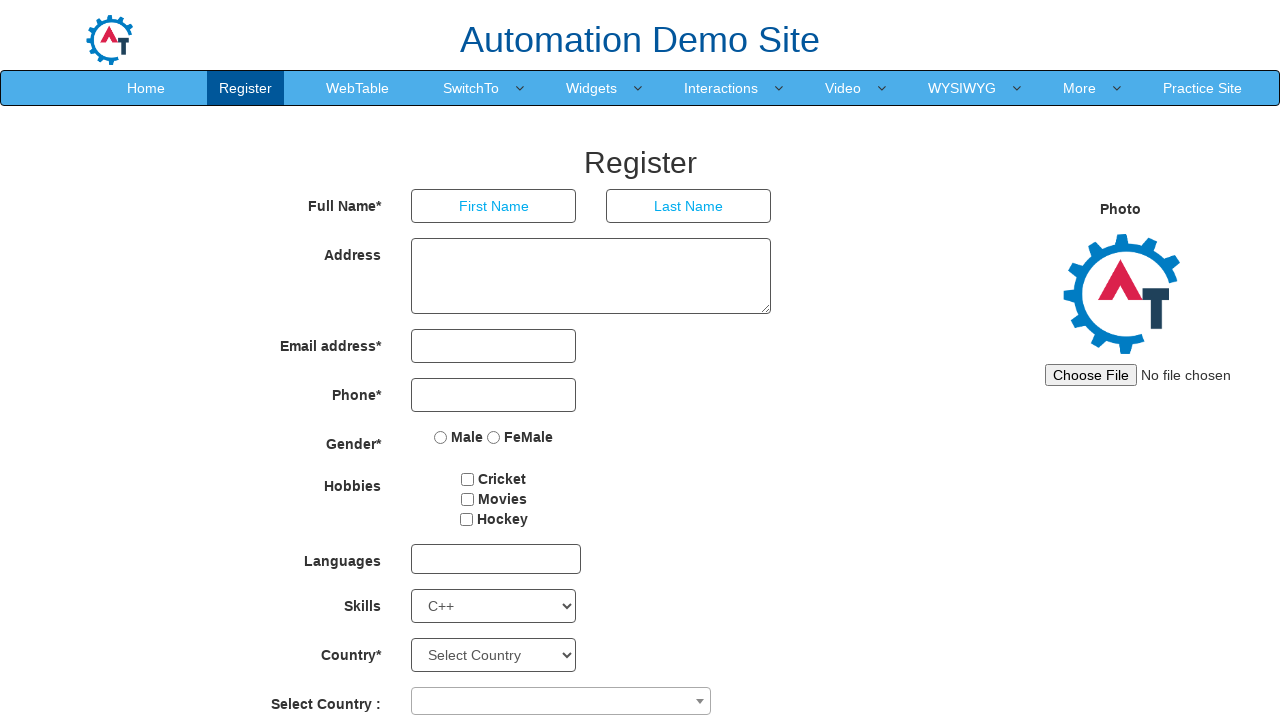

Retrieved option text: 'Web Page Design'
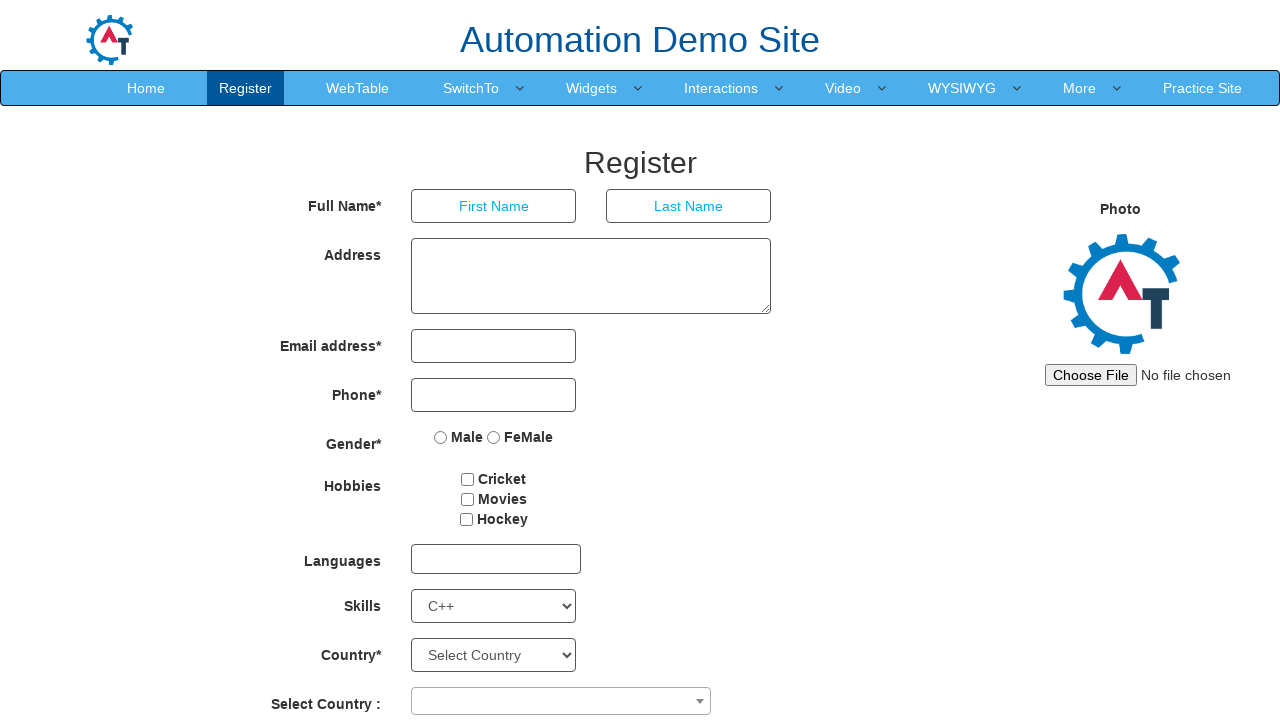

Retrieved option text: 'Windows'
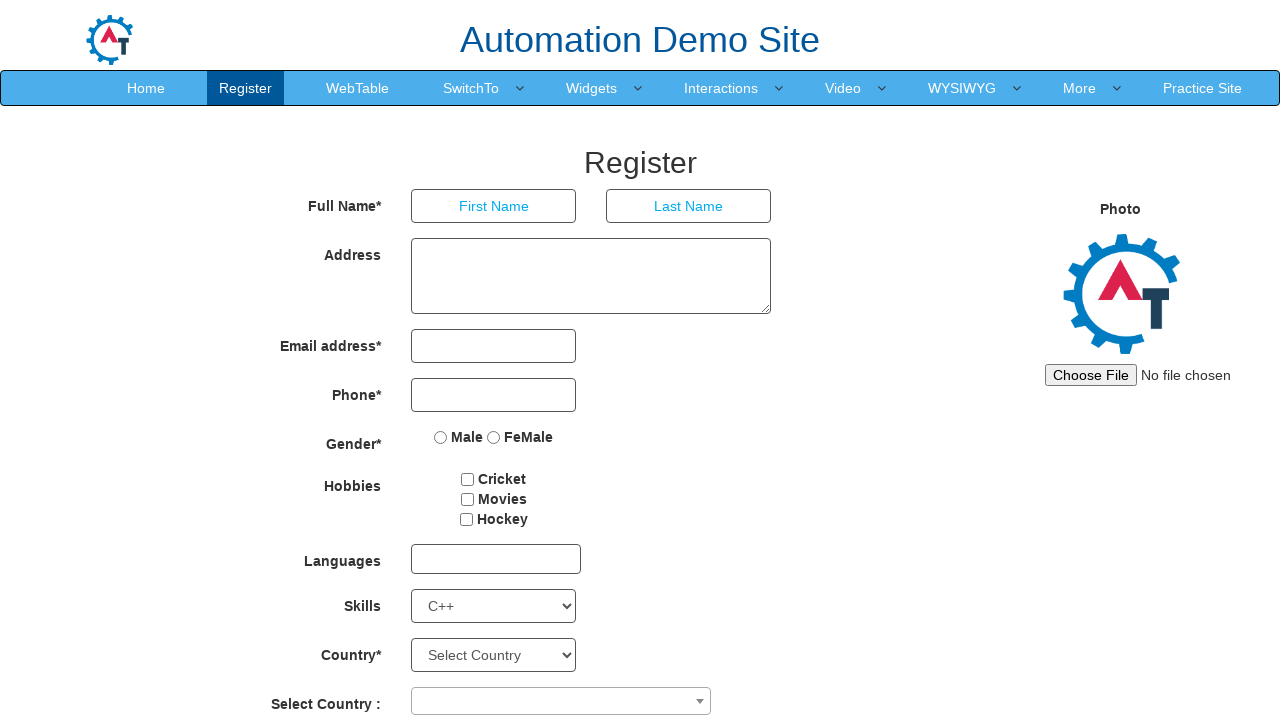

Retrieved option text: 'Word Processing'
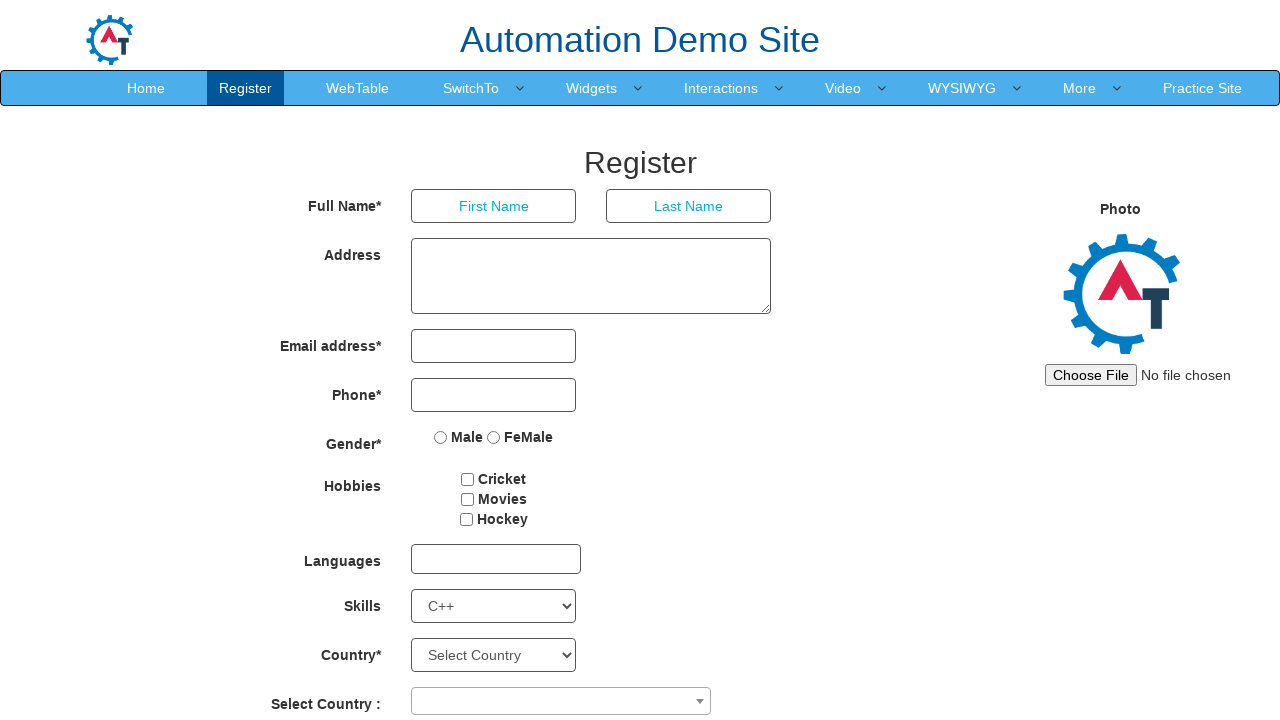

Retrieved option text: 'XML'
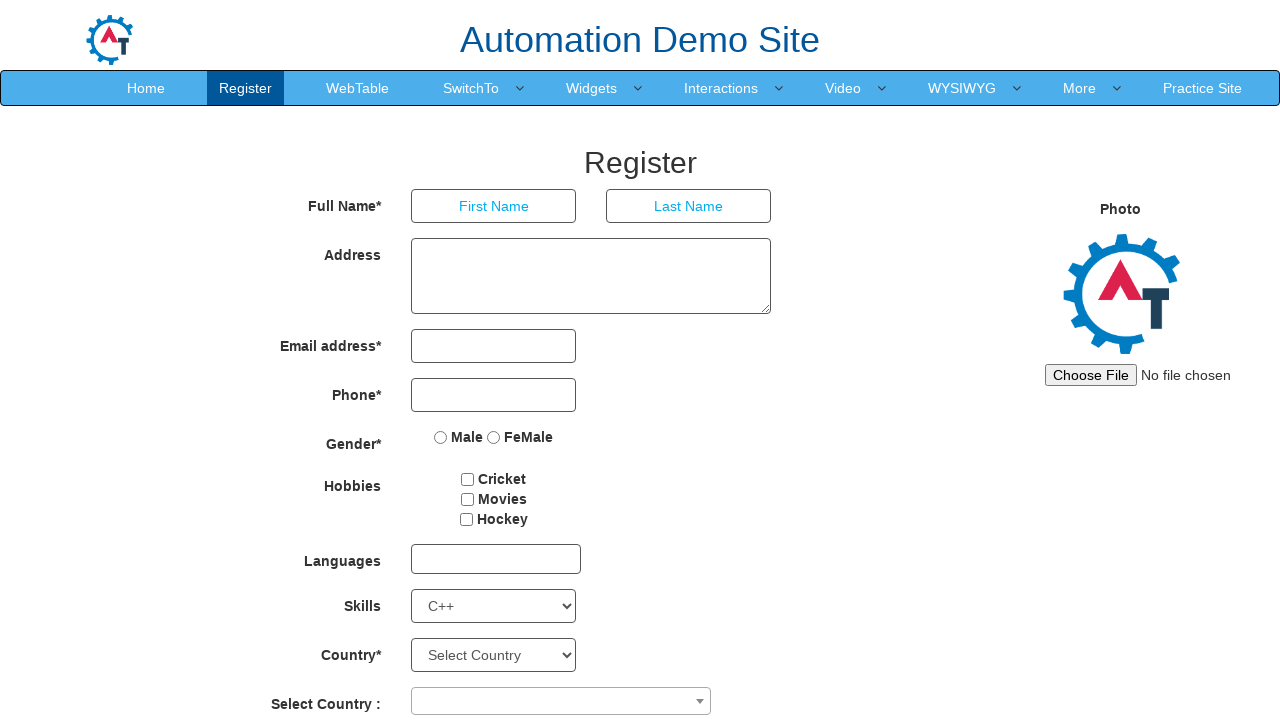

Retrieved option text: 'XHTML'
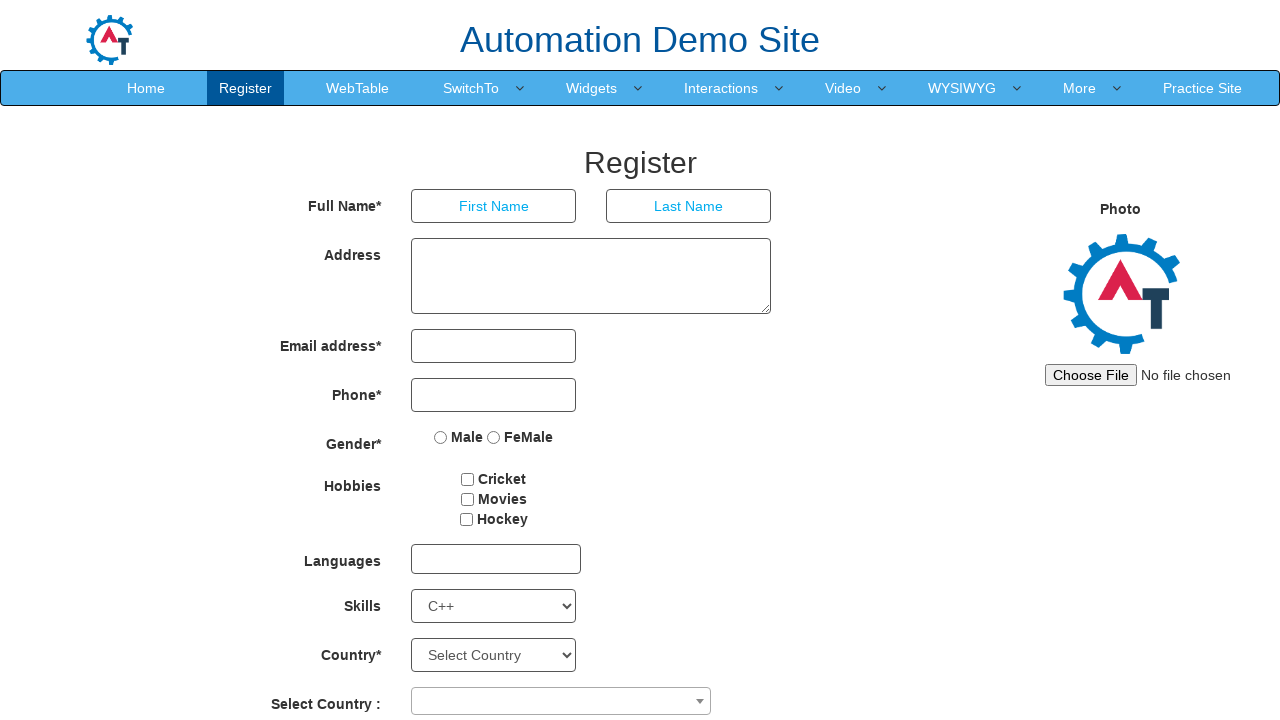

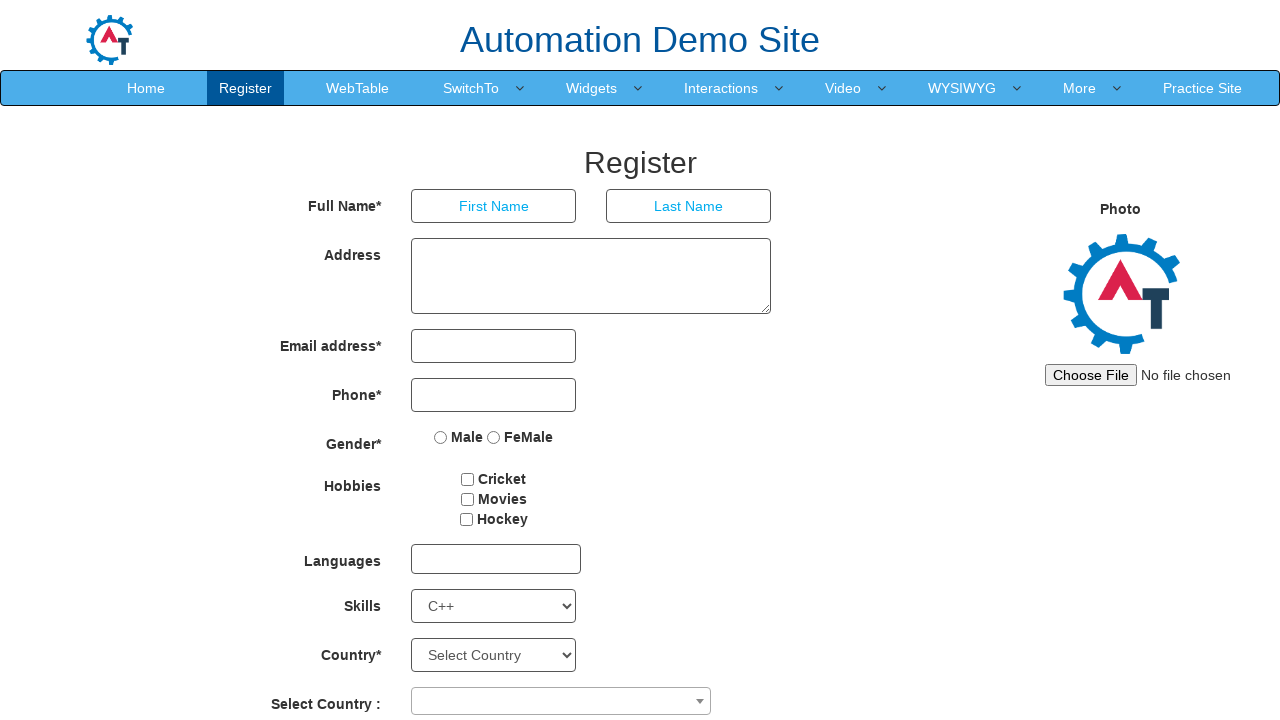